Tests filling a large form by entering text into all text input fields and submitting the form via a button click

Starting URL: http://suninjuly.github.io/huge_form.html

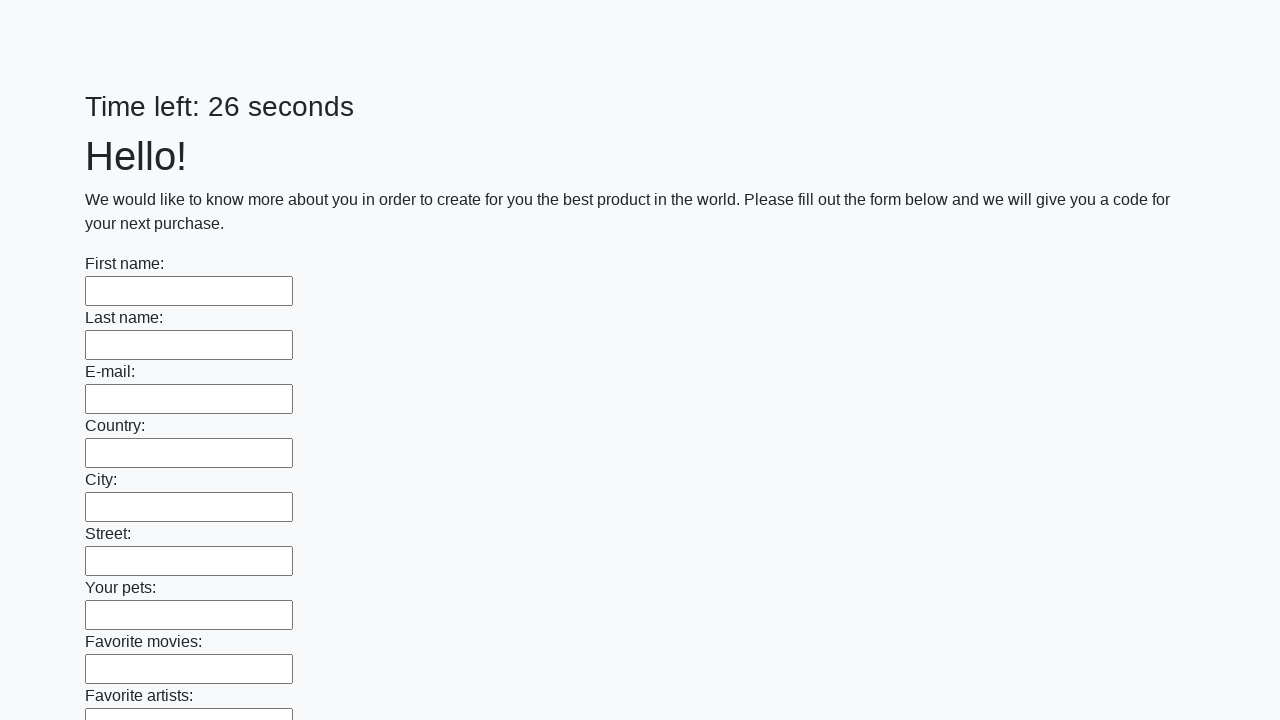

Located all text input fields on the form
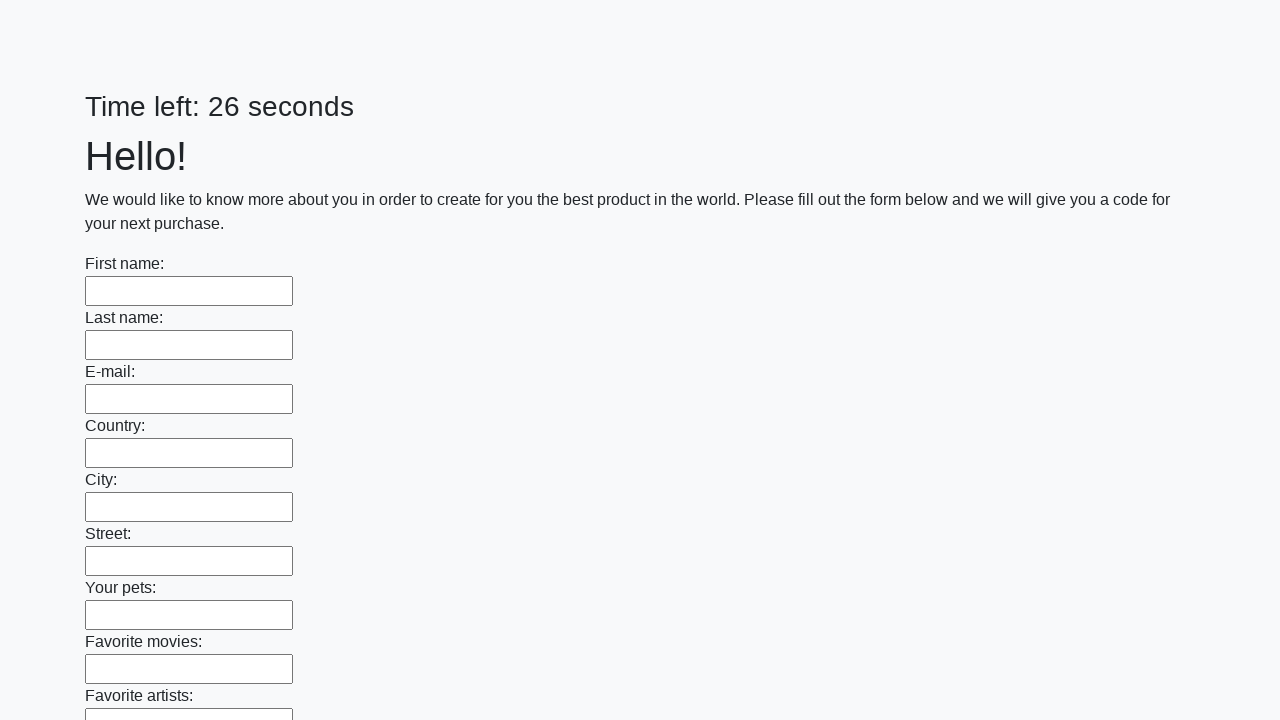

Counted 100 text input fields
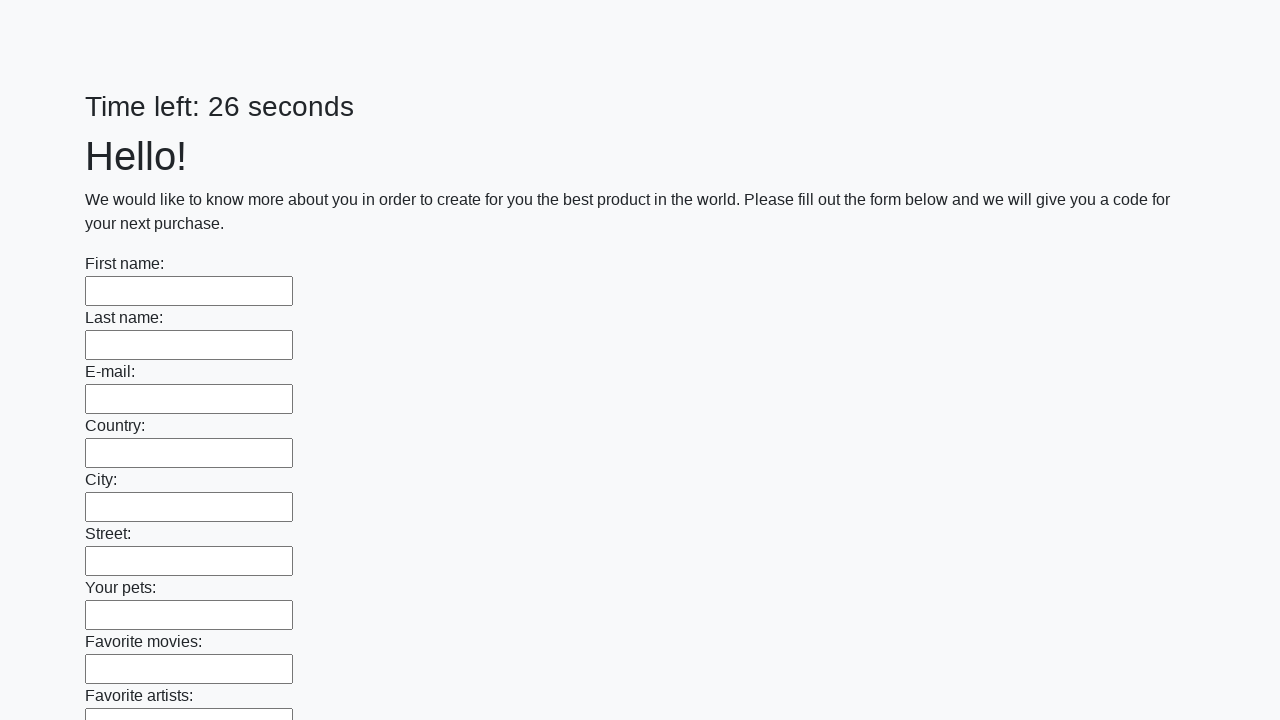

Filled text input field 1 of 100 with 'Мой ответ' on [type="text"] >> nth=0
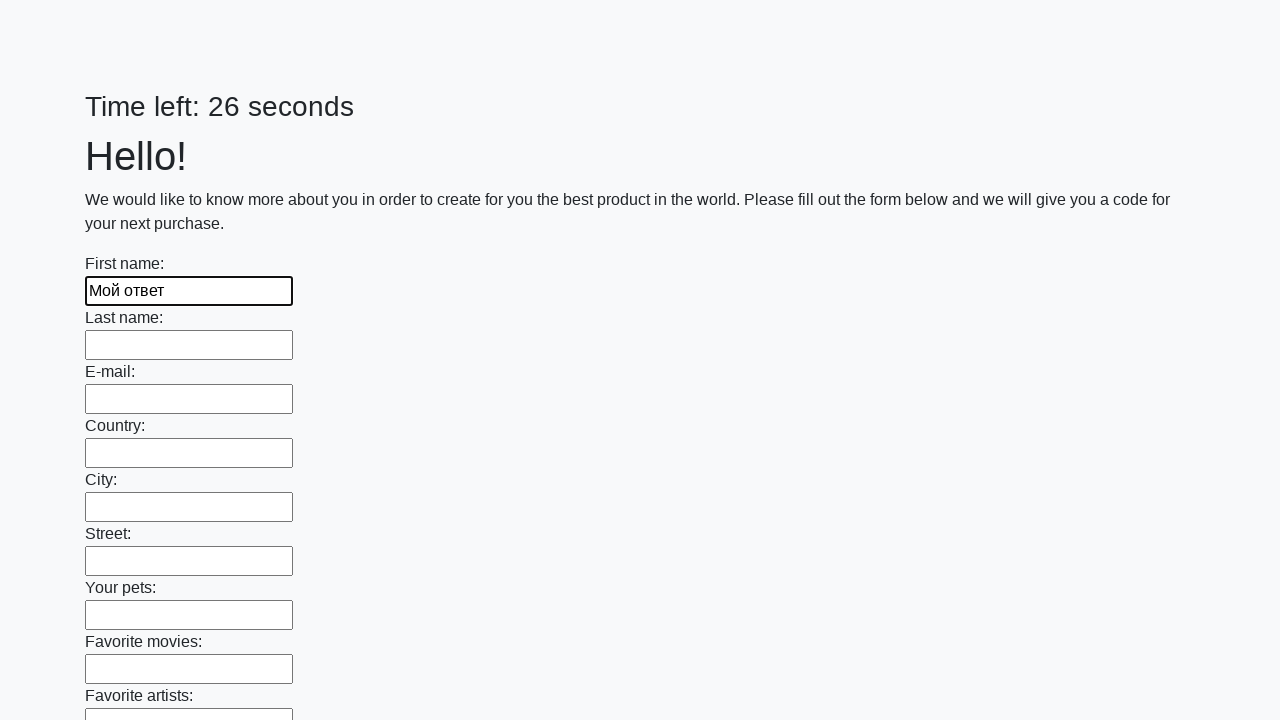

Filled text input field 2 of 100 with 'Мой ответ' on [type="text"] >> nth=1
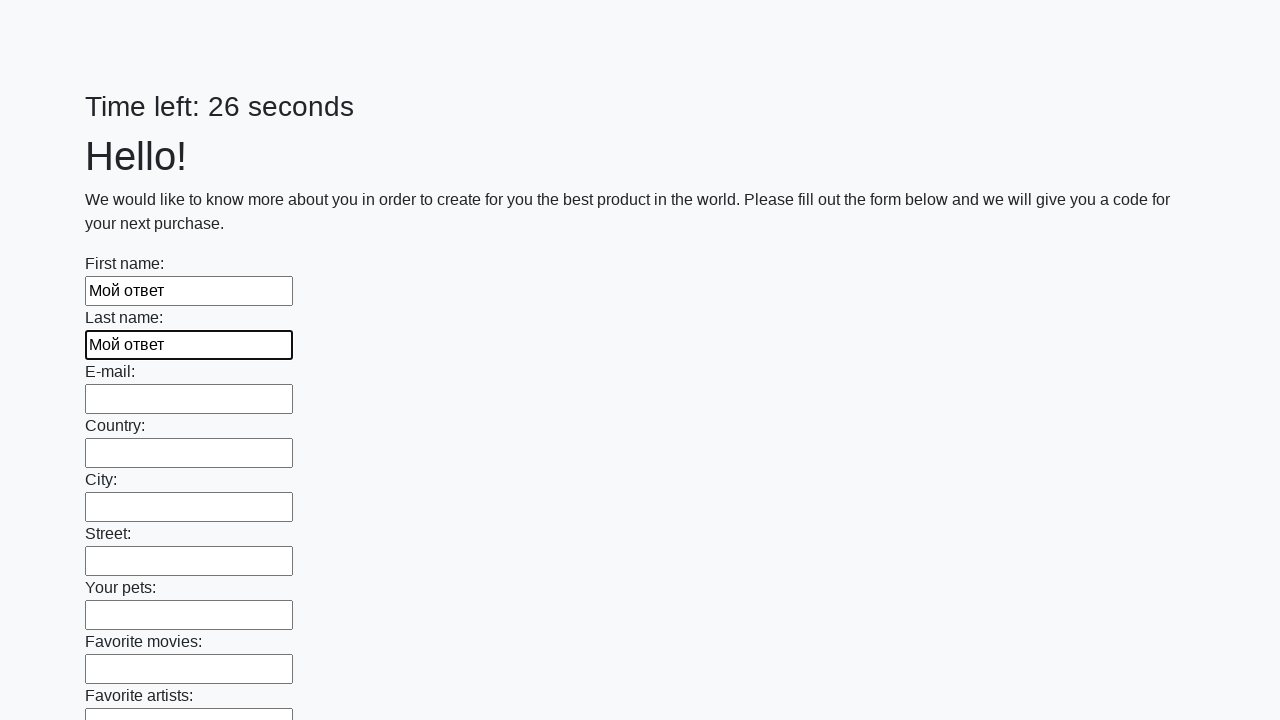

Filled text input field 3 of 100 with 'Мой ответ' on [type="text"] >> nth=2
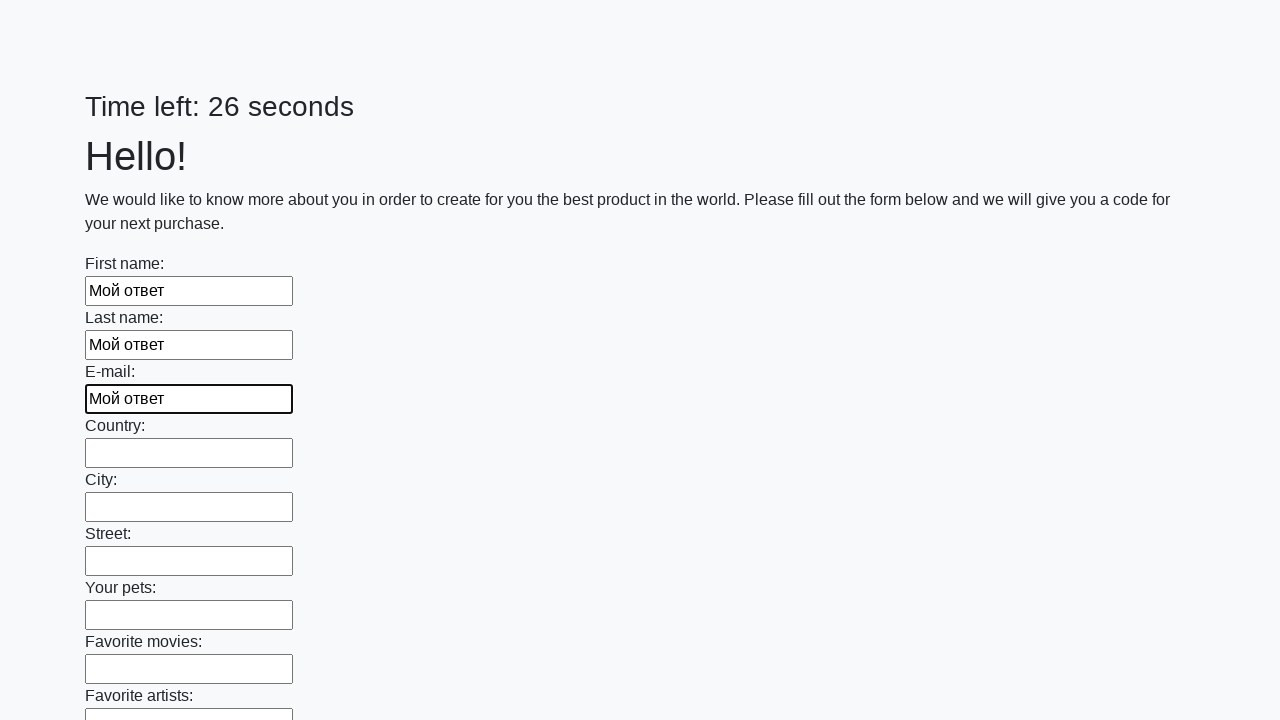

Filled text input field 4 of 100 with 'Мой ответ' on [type="text"] >> nth=3
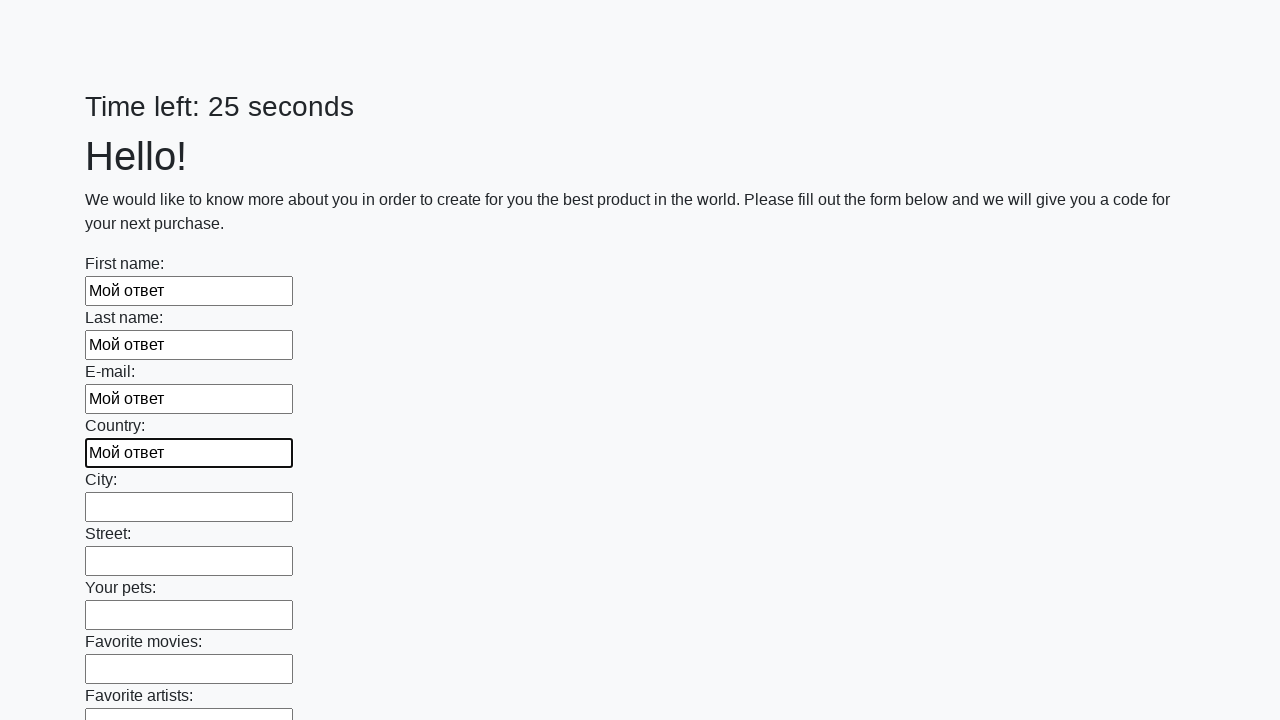

Filled text input field 5 of 100 with 'Мой ответ' on [type="text"] >> nth=4
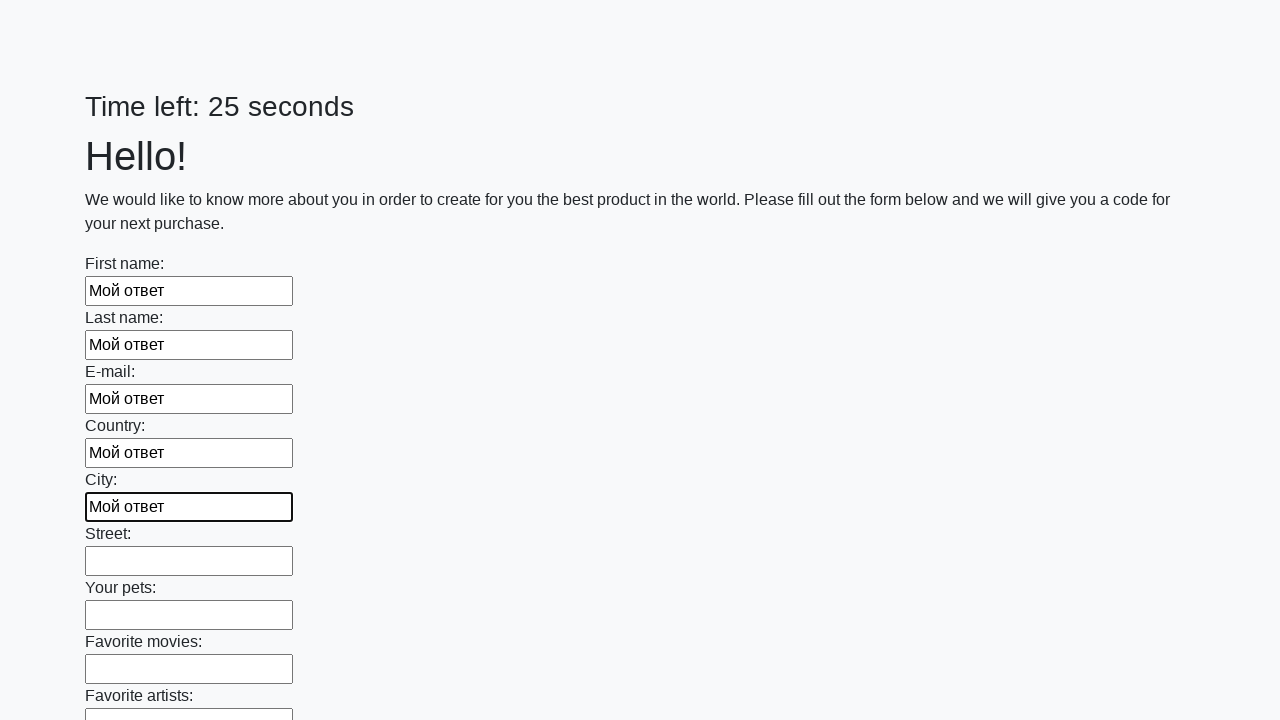

Filled text input field 6 of 100 with 'Мой ответ' on [type="text"] >> nth=5
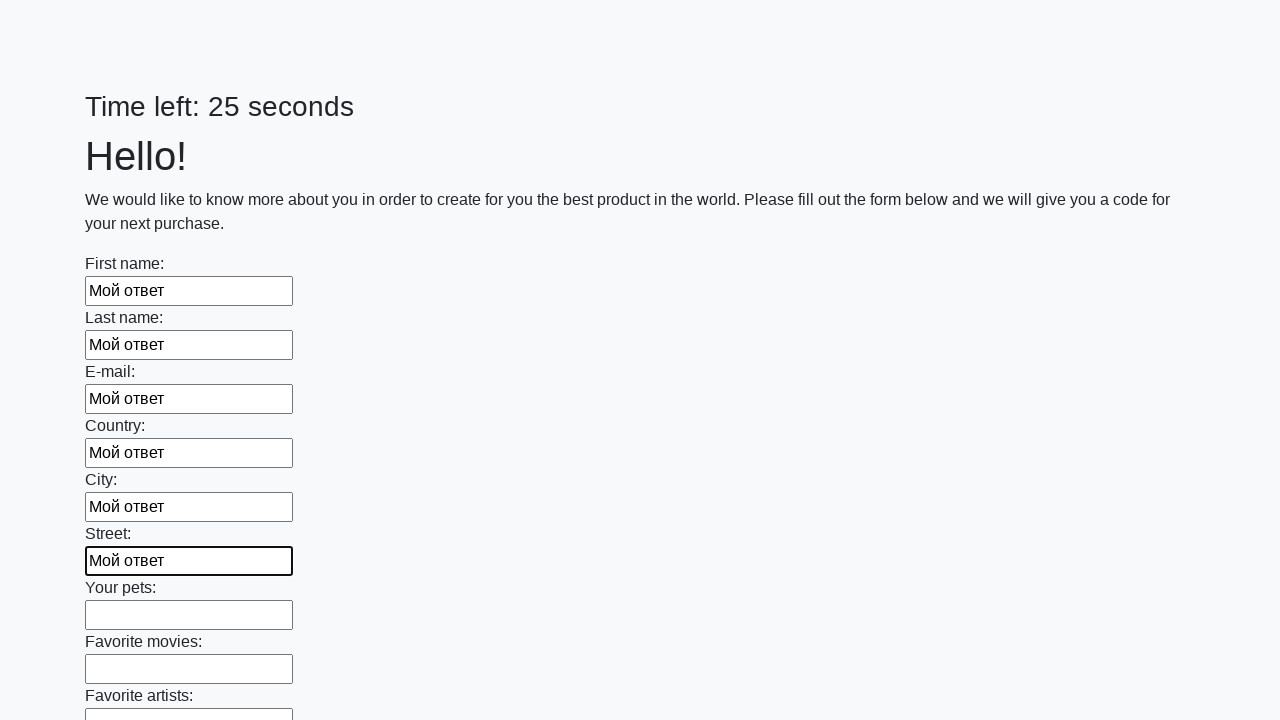

Filled text input field 7 of 100 with 'Мой ответ' on [type="text"] >> nth=6
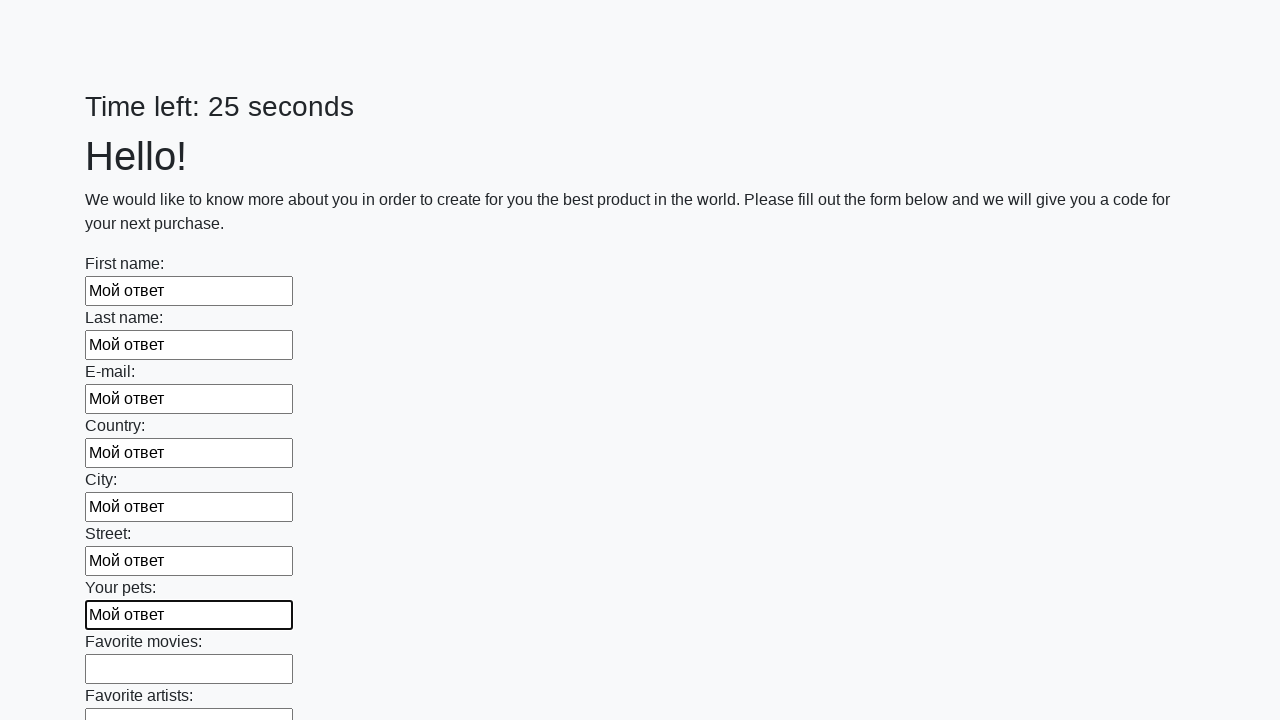

Filled text input field 8 of 100 with 'Мой ответ' on [type="text"] >> nth=7
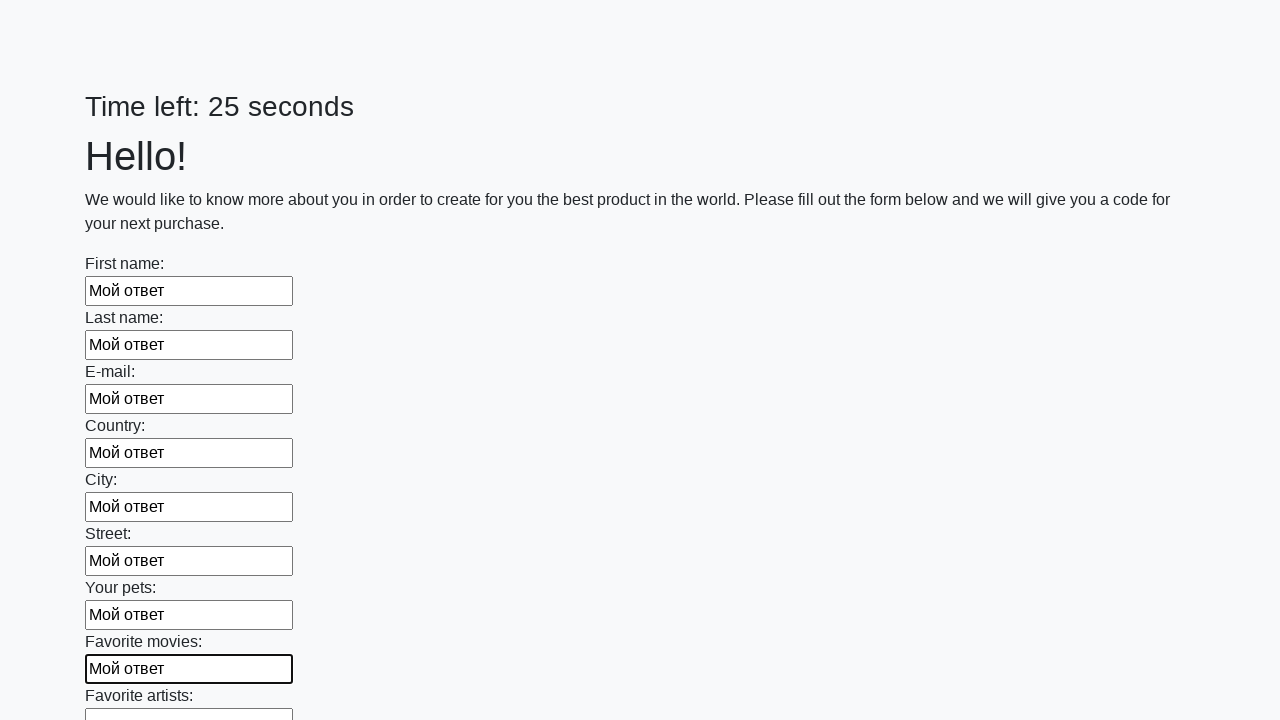

Filled text input field 9 of 100 with 'Мой ответ' on [type="text"] >> nth=8
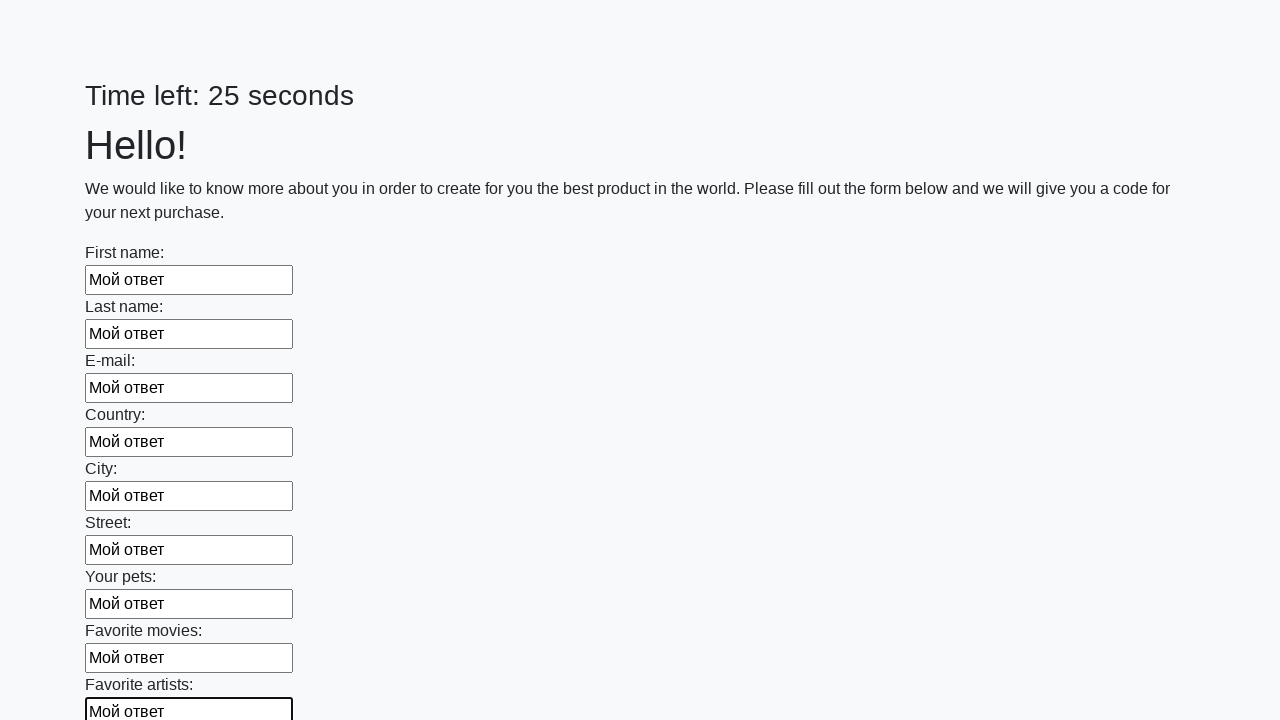

Filled text input field 10 of 100 with 'Мой ответ' on [type="text"] >> nth=9
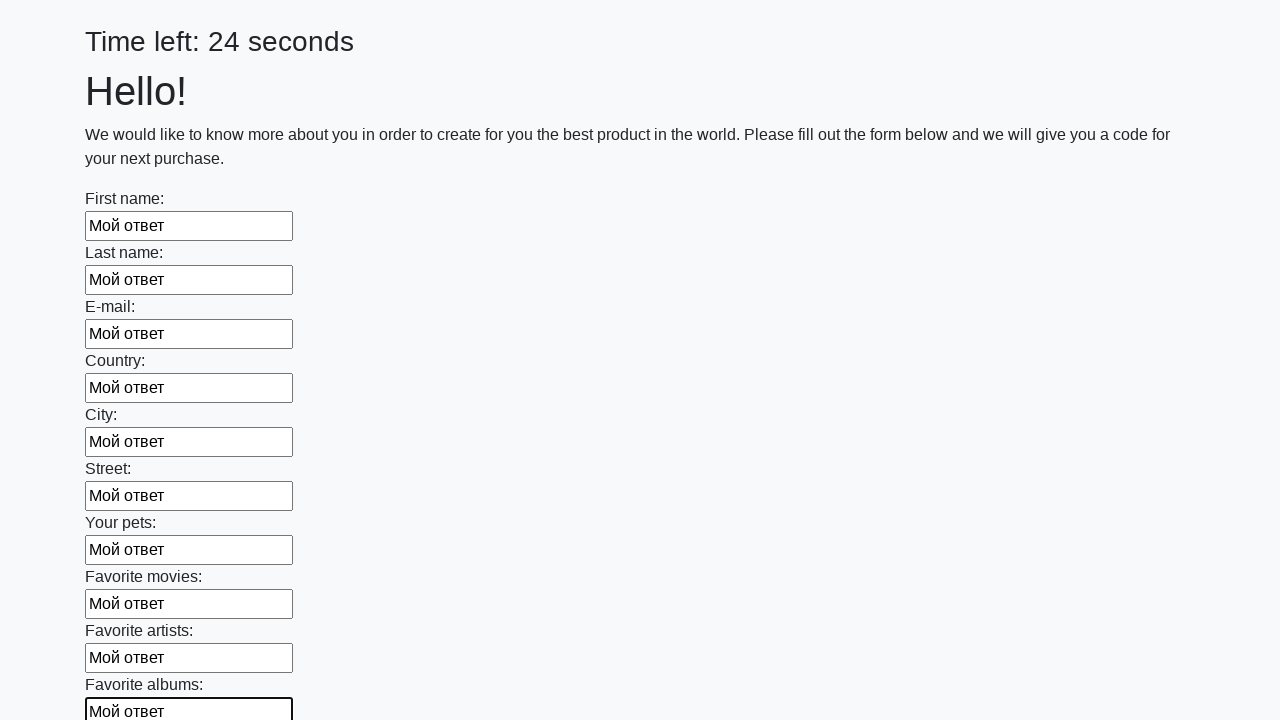

Filled text input field 11 of 100 with 'Мой ответ' on [type="text"] >> nth=10
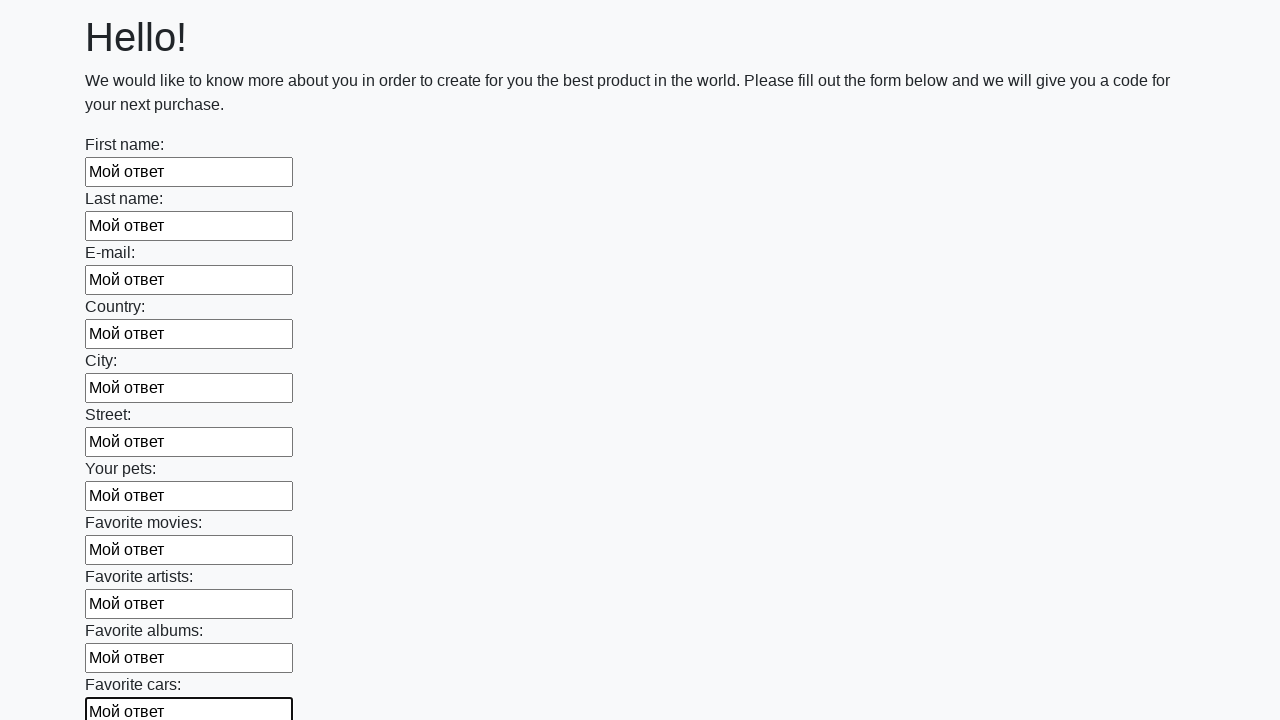

Filled text input field 12 of 100 with 'Мой ответ' on [type="text"] >> nth=11
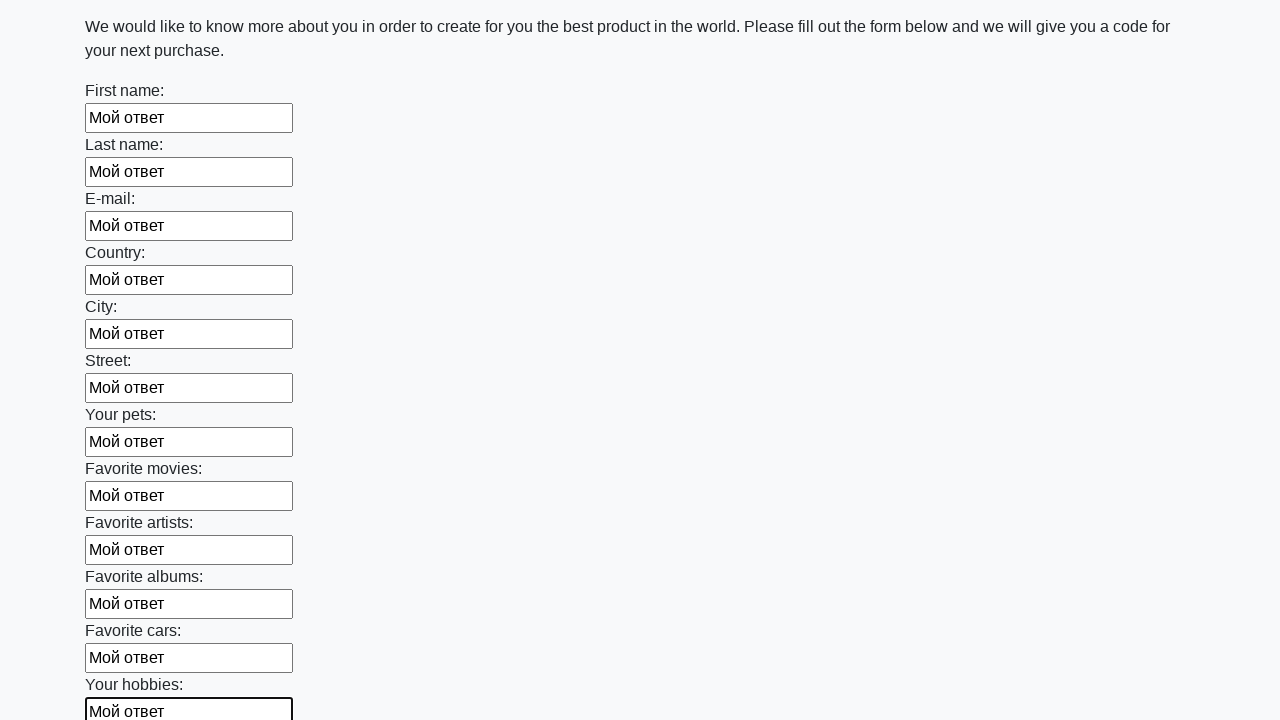

Filled text input field 13 of 100 with 'Мой ответ' on [type="text"] >> nth=12
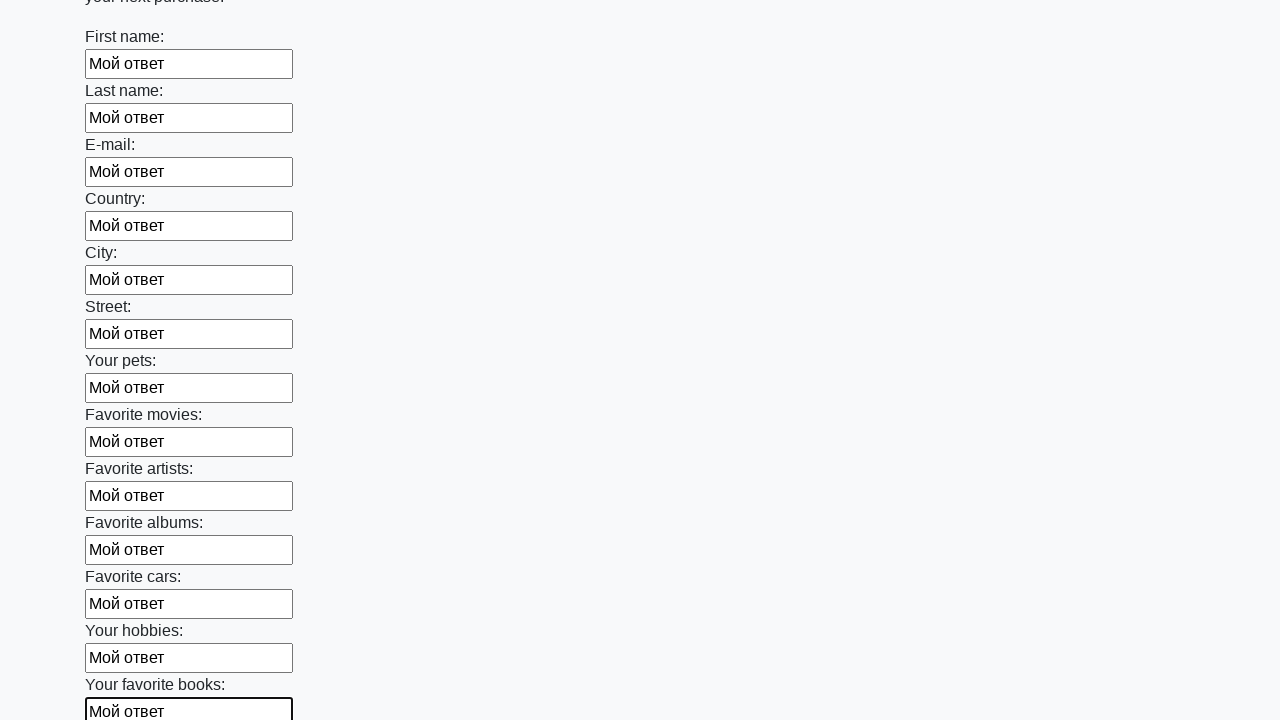

Filled text input field 14 of 100 with 'Мой ответ' on [type="text"] >> nth=13
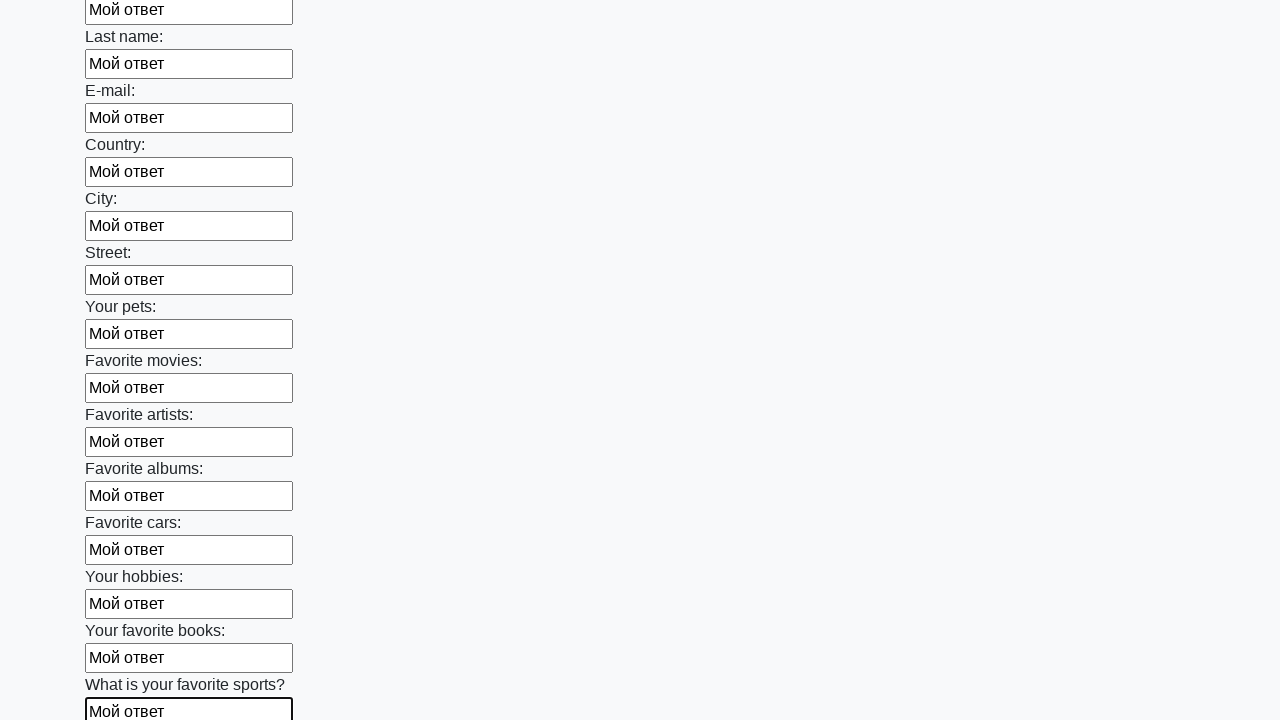

Filled text input field 15 of 100 with 'Мой ответ' on [type="text"] >> nth=14
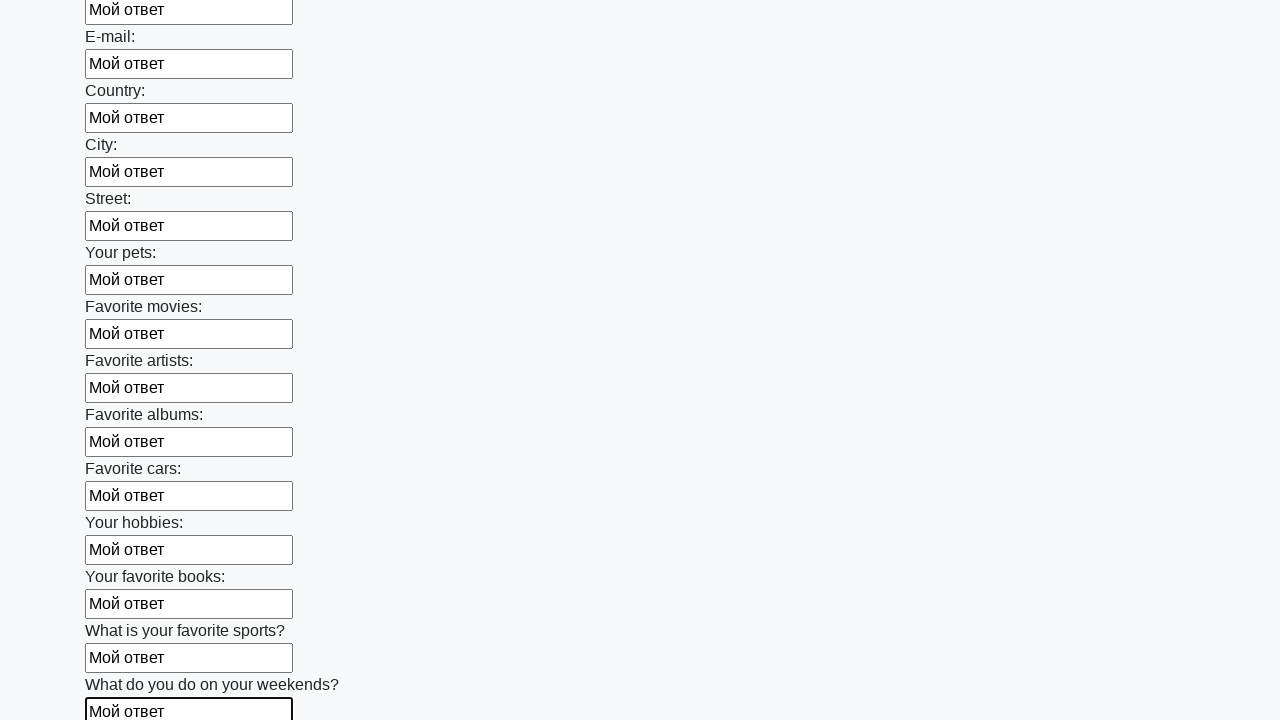

Filled text input field 16 of 100 with 'Мой ответ' on [type="text"] >> nth=15
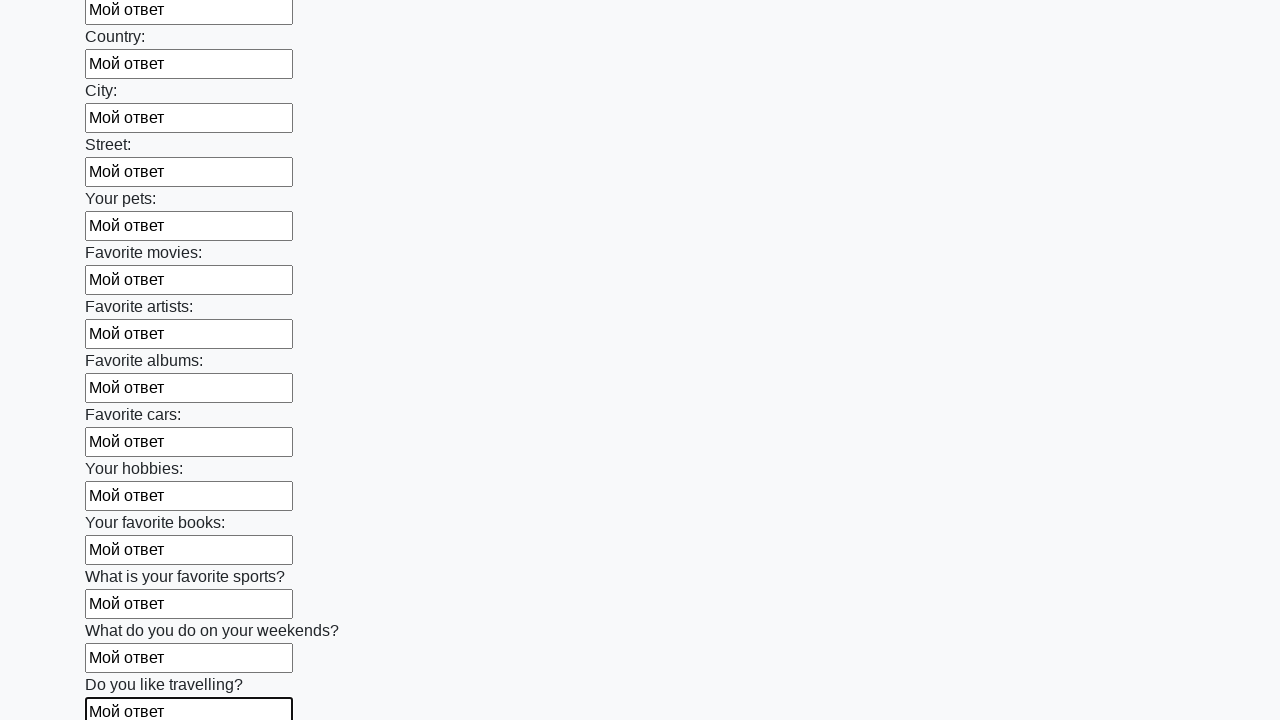

Filled text input field 17 of 100 with 'Мой ответ' on [type="text"] >> nth=16
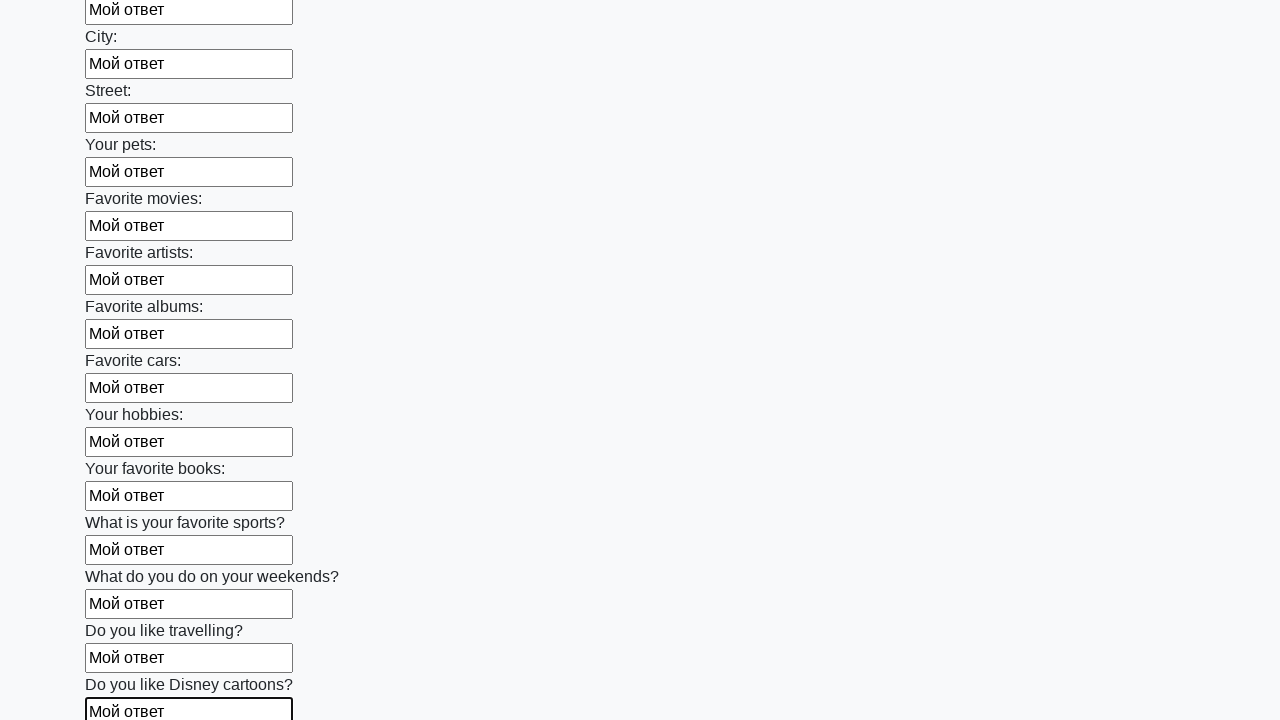

Filled text input field 18 of 100 with 'Мой ответ' on [type="text"] >> nth=17
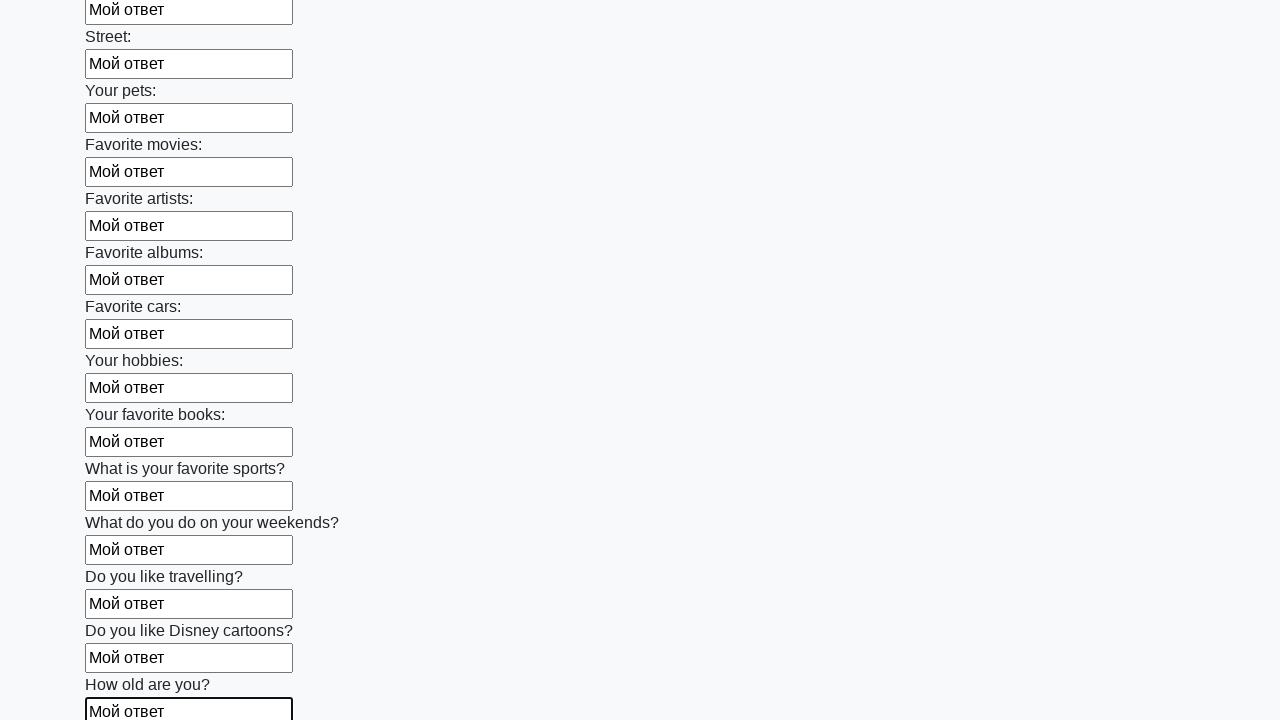

Filled text input field 19 of 100 with 'Мой ответ' on [type="text"] >> nth=18
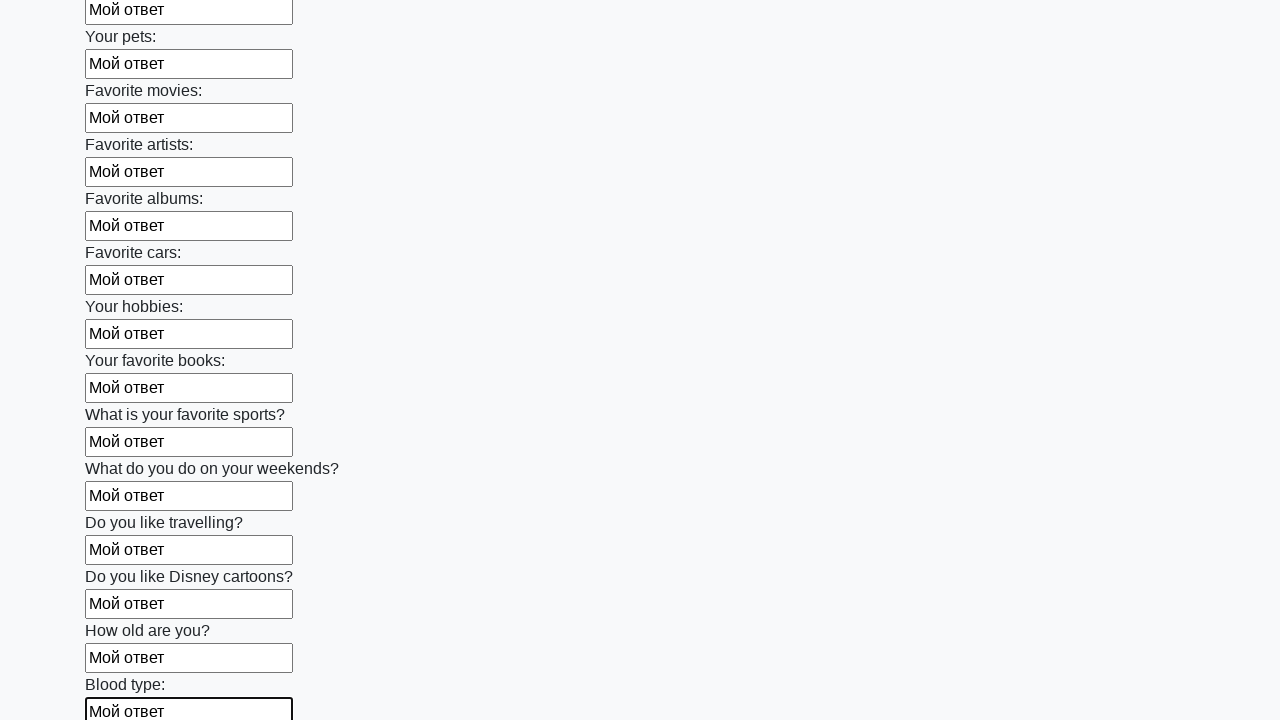

Filled text input field 20 of 100 with 'Мой ответ' on [type="text"] >> nth=19
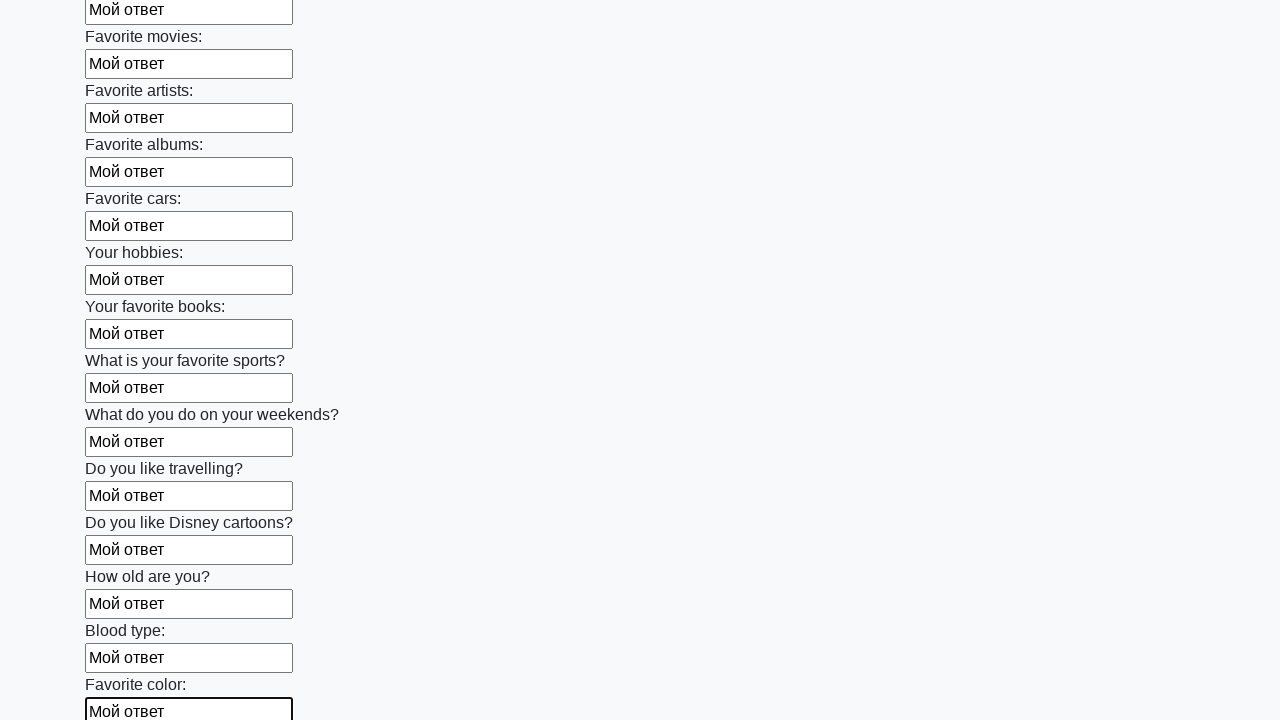

Filled text input field 21 of 100 with 'Мой ответ' on [type="text"] >> nth=20
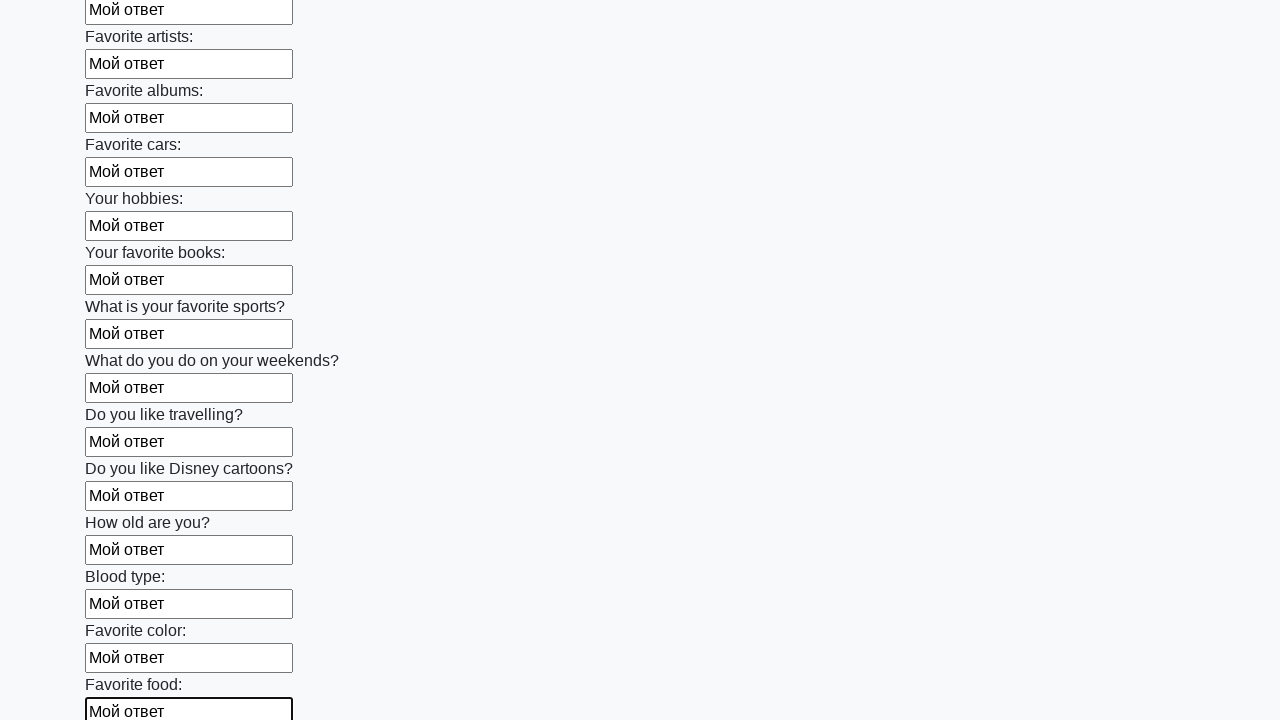

Filled text input field 22 of 100 with 'Мой ответ' on [type="text"] >> nth=21
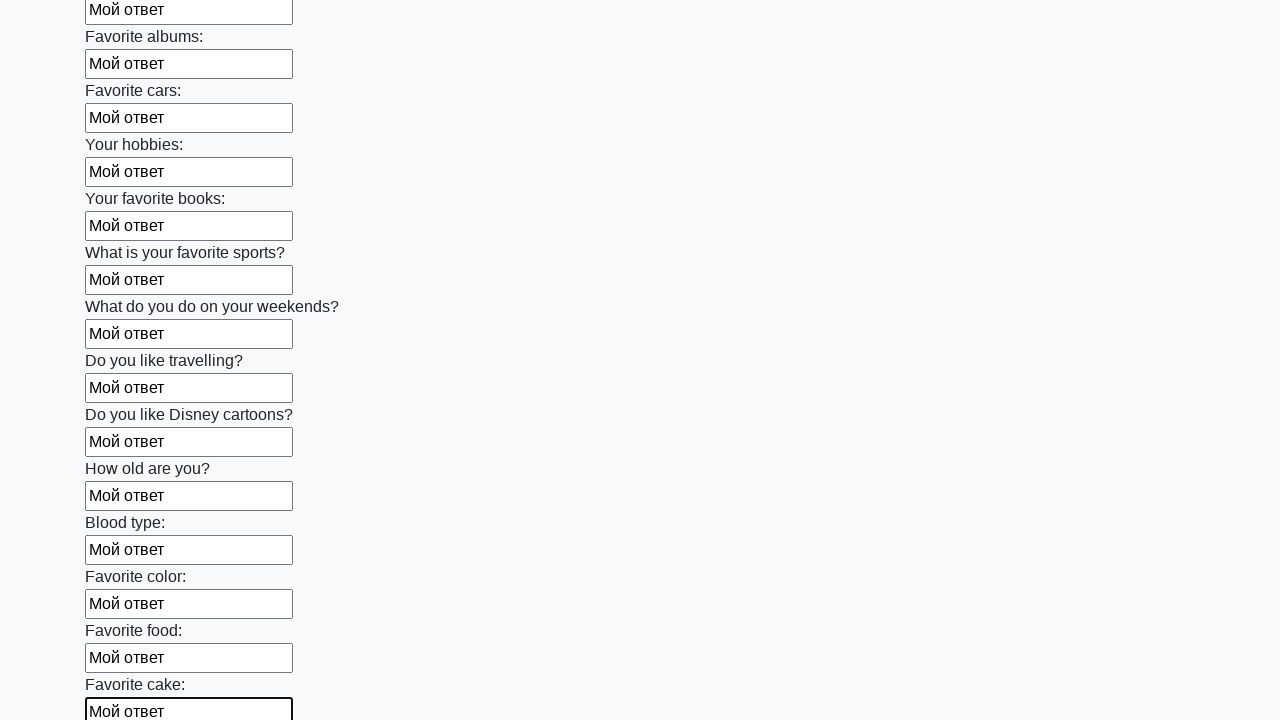

Filled text input field 23 of 100 with 'Мой ответ' on [type="text"] >> nth=22
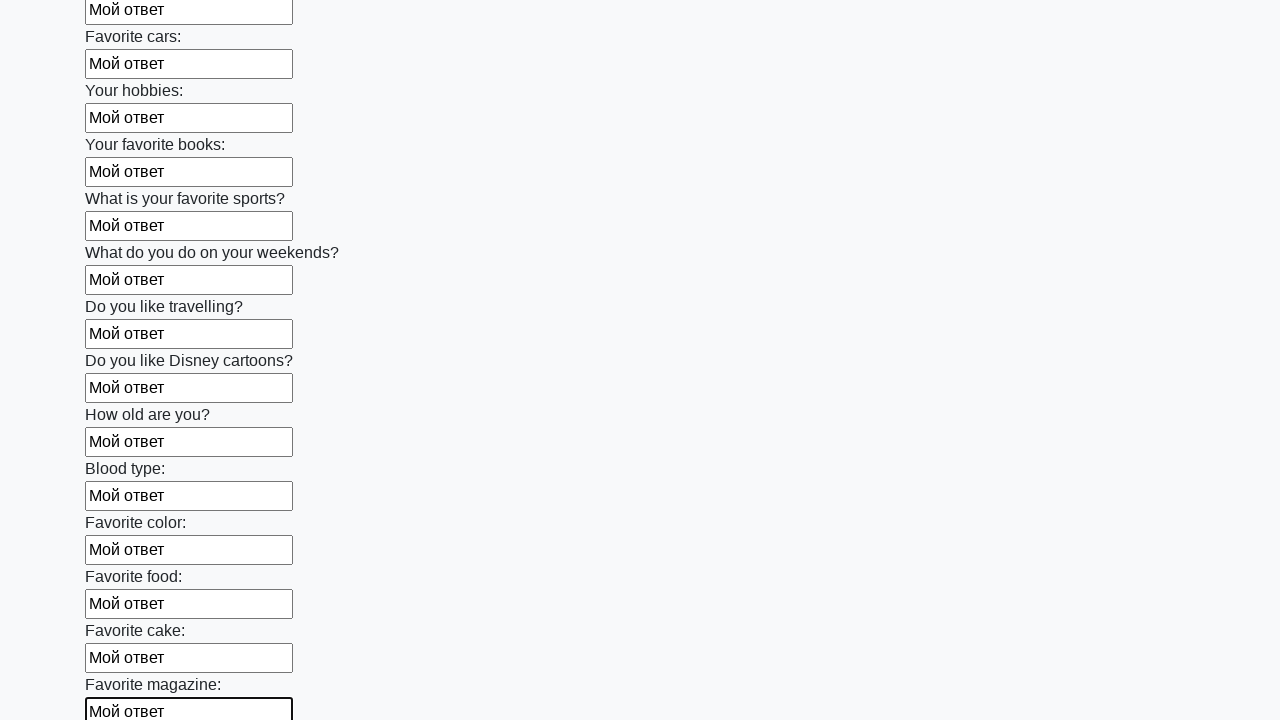

Filled text input field 24 of 100 with 'Мой ответ' on [type="text"] >> nth=23
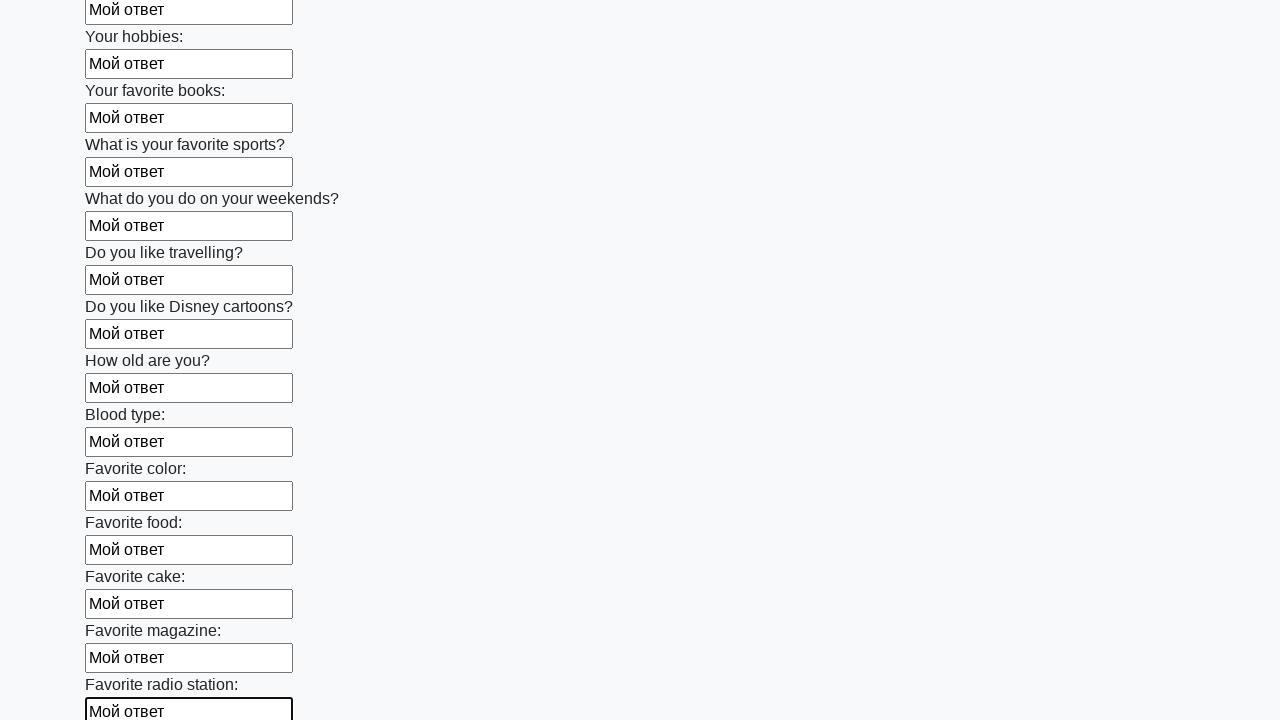

Filled text input field 25 of 100 with 'Мой ответ' on [type="text"] >> nth=24
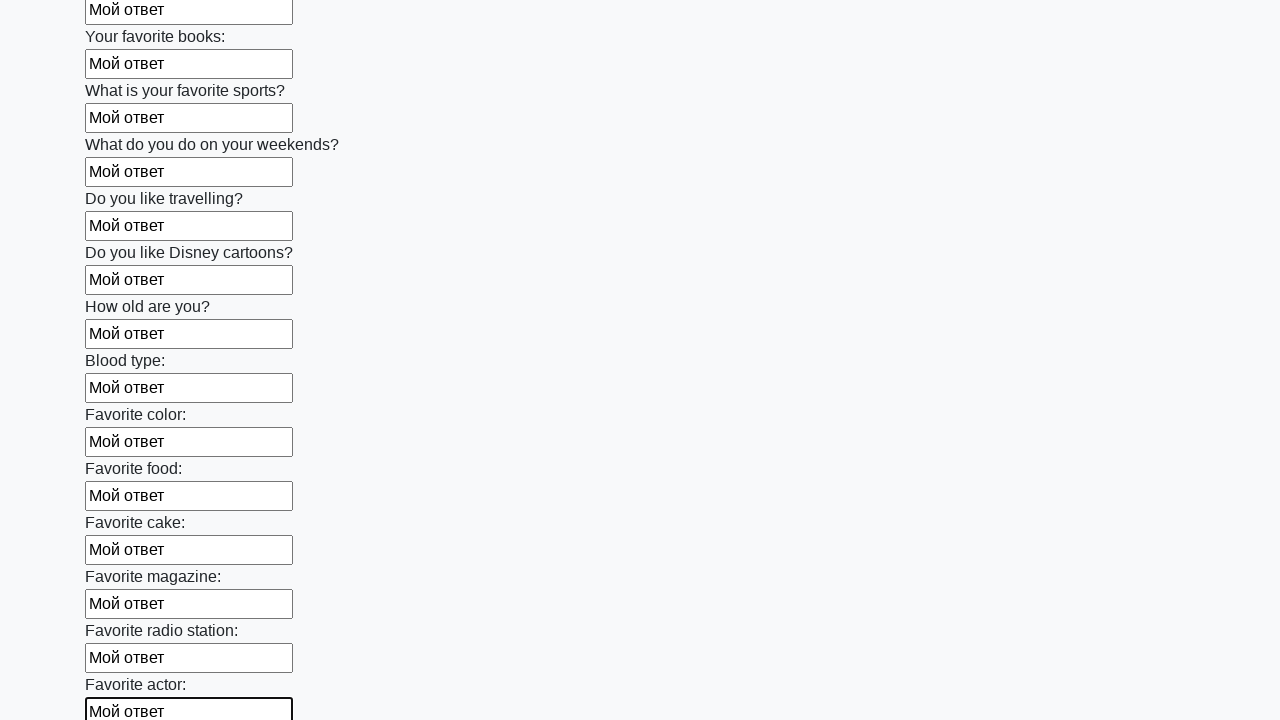

Filled text input field 26 of 100 with 'Мой ответ' on [type="text"] >> nth=25
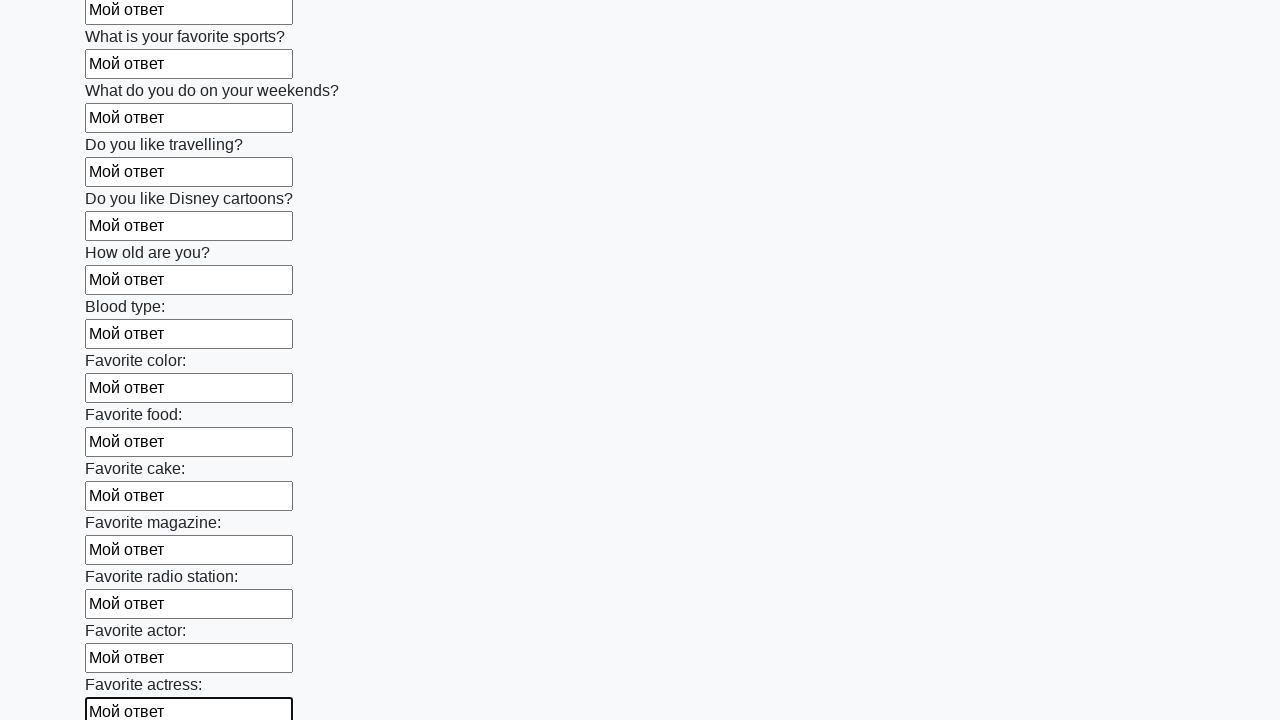

Filled text input field 27 of 100 with 'Мой ответ' on [type="text"] >> nth=26
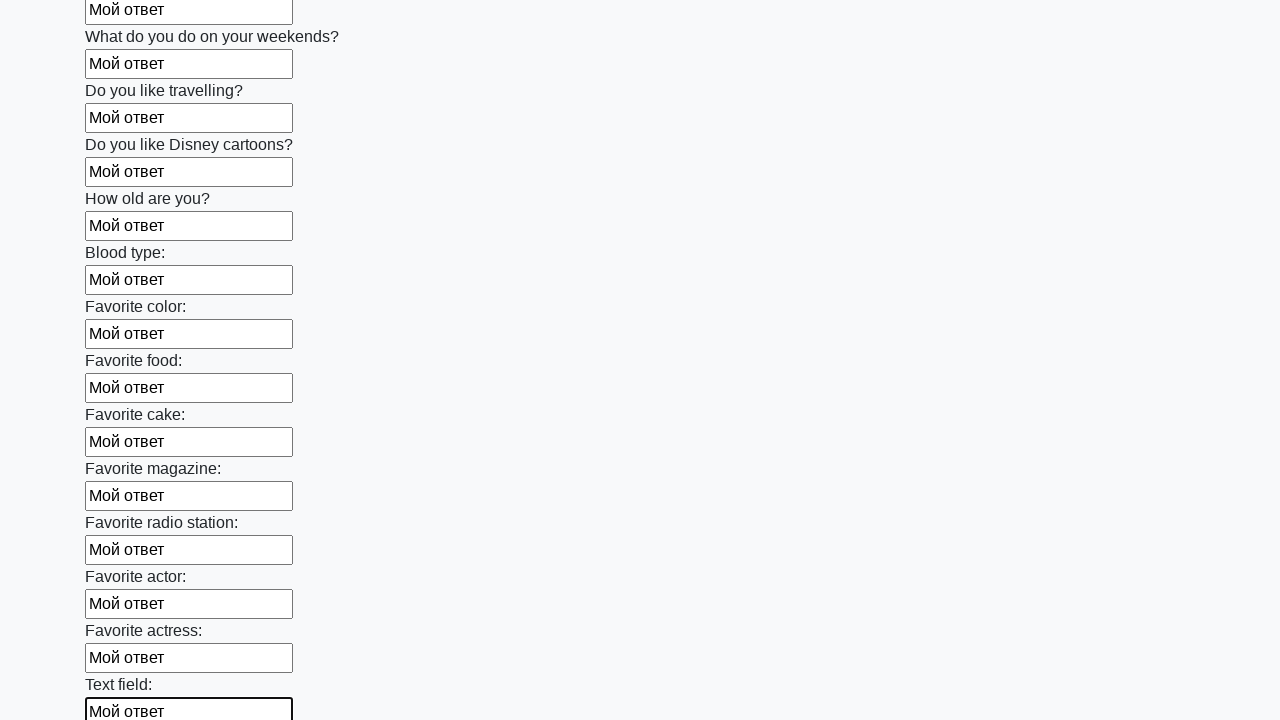

Filled text input field 28 of 100 with 'Мой ответ' on [type="text"] >> nth=27
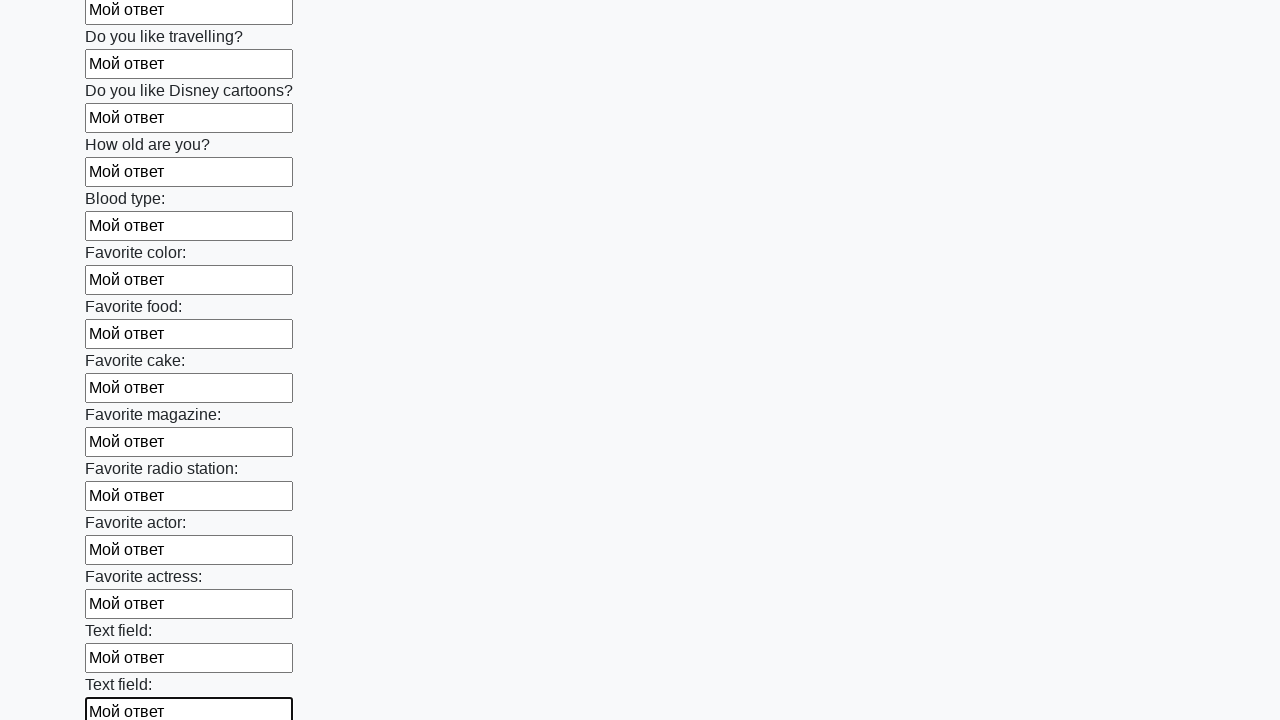

Filled text input field 29 of 100 with 'Мой ответ' on [type="text"] >> nth=28
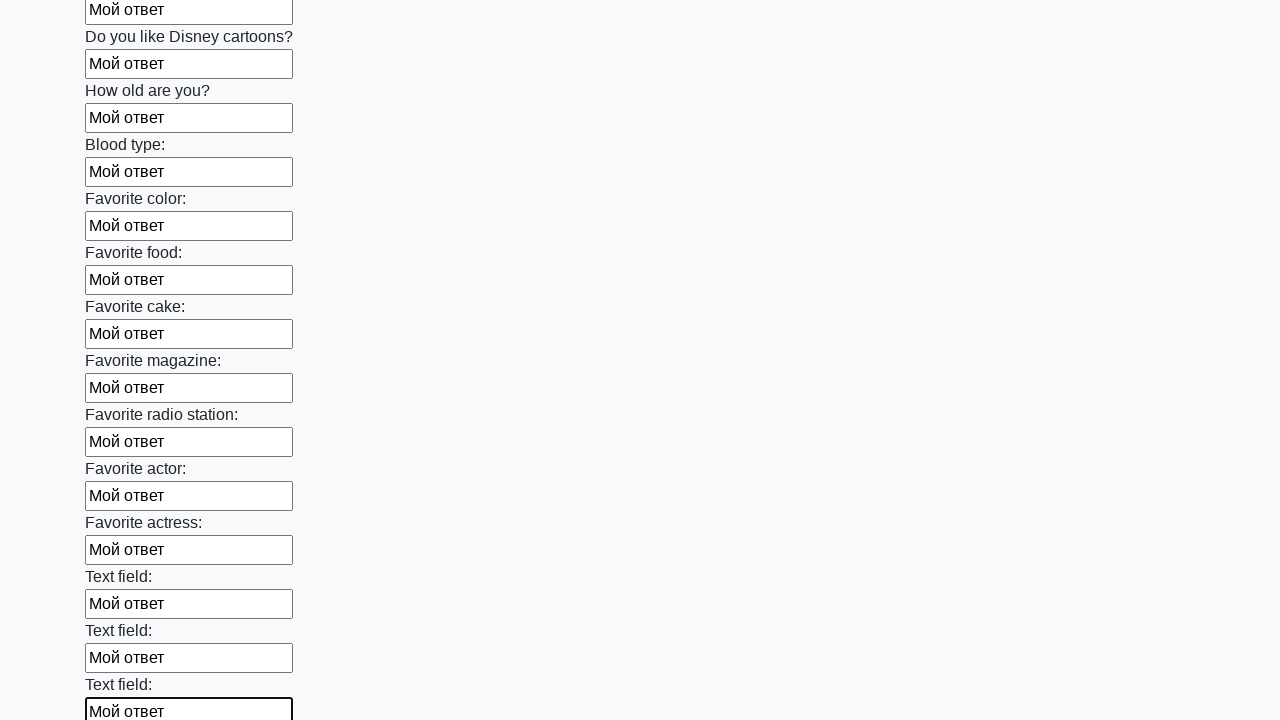

Filled text input field 30 of 100 with 'Мой ответ' on [type="text"] >> nth=29
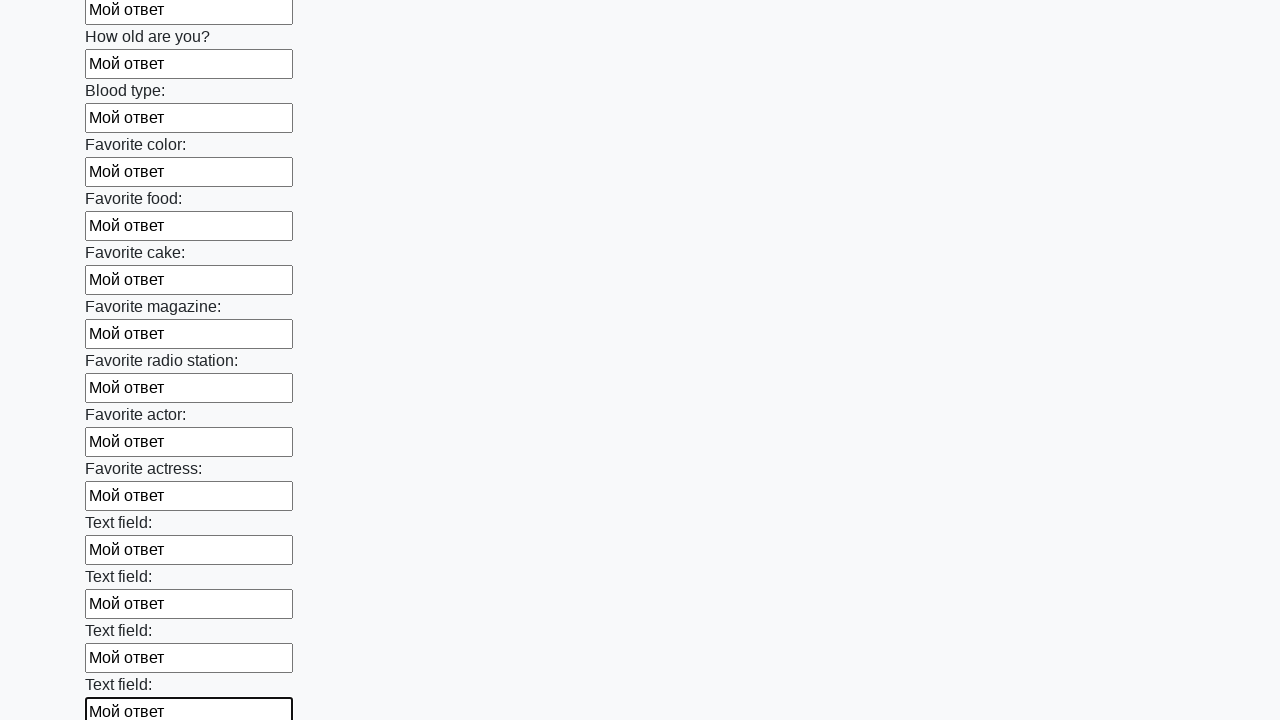

Filled text input field 31 of 100 with 'Мой ответ' on [type="text"] >> nth=30
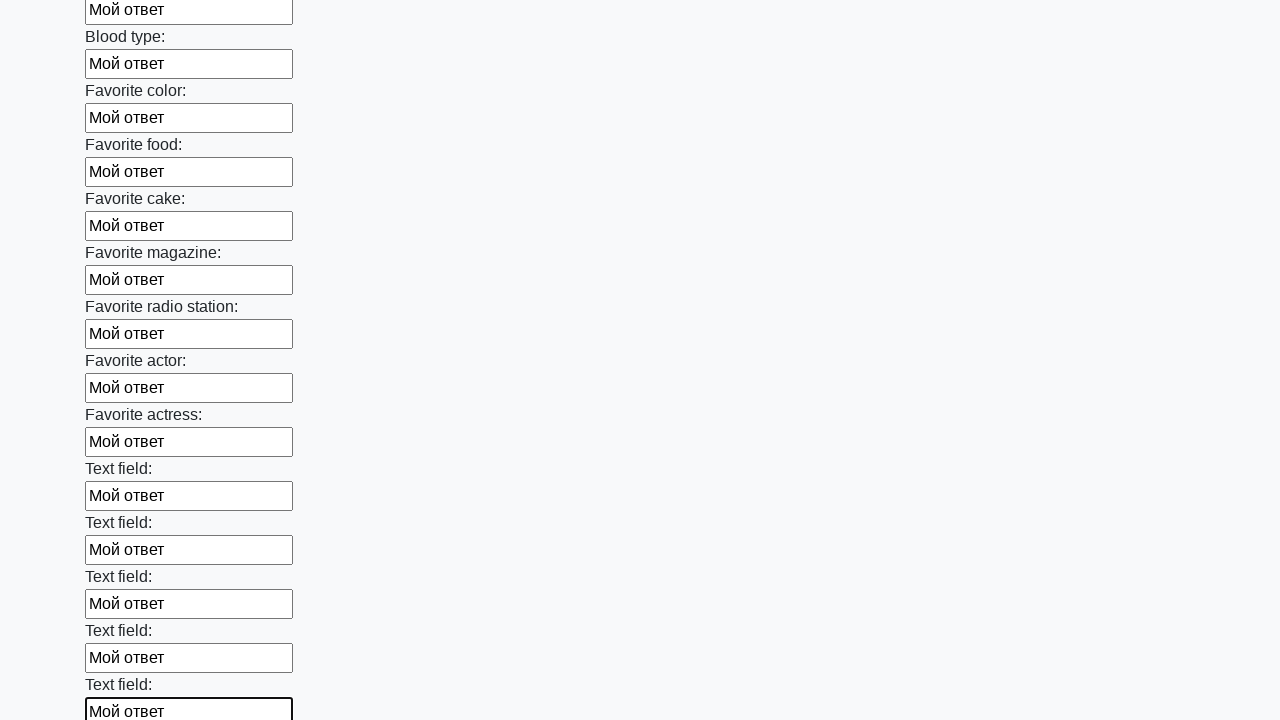

Filled text input field 32 of 100 with 'Мой ответ' on [type="text"] >> nth=31
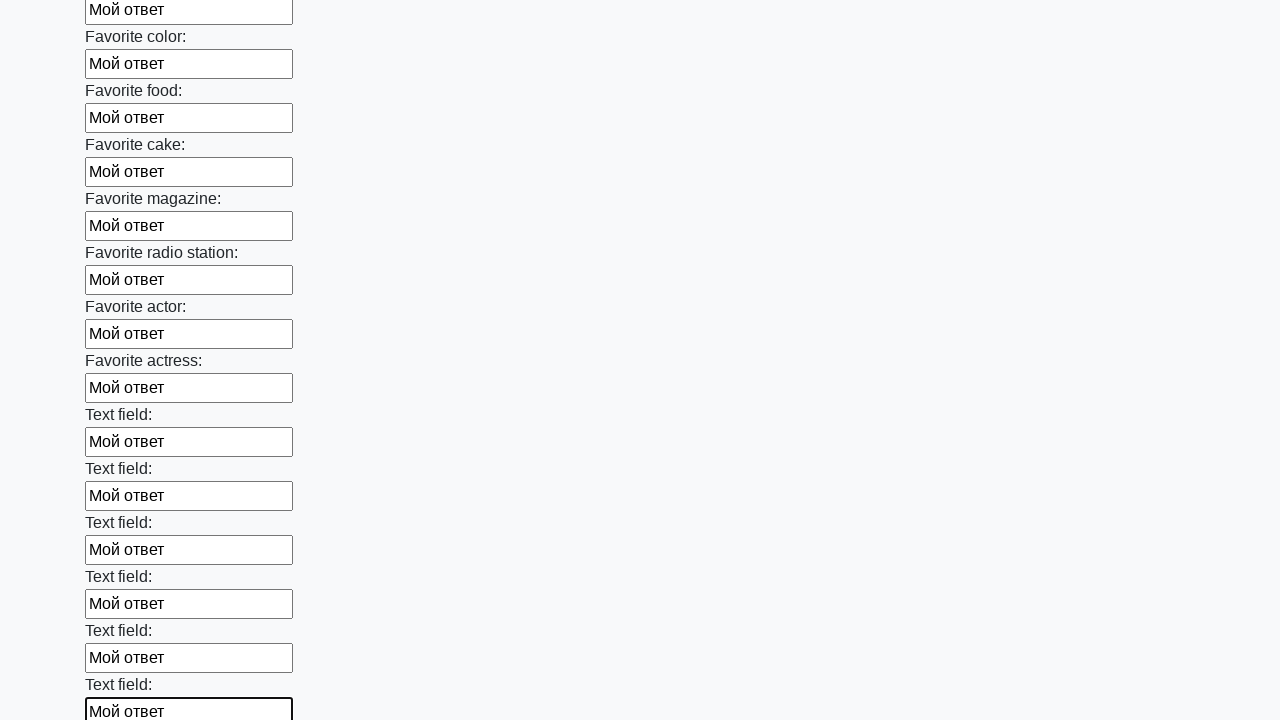

Filled text input field 33 of 100 with 'Мой ответ' on [type="text"] >> nth=32
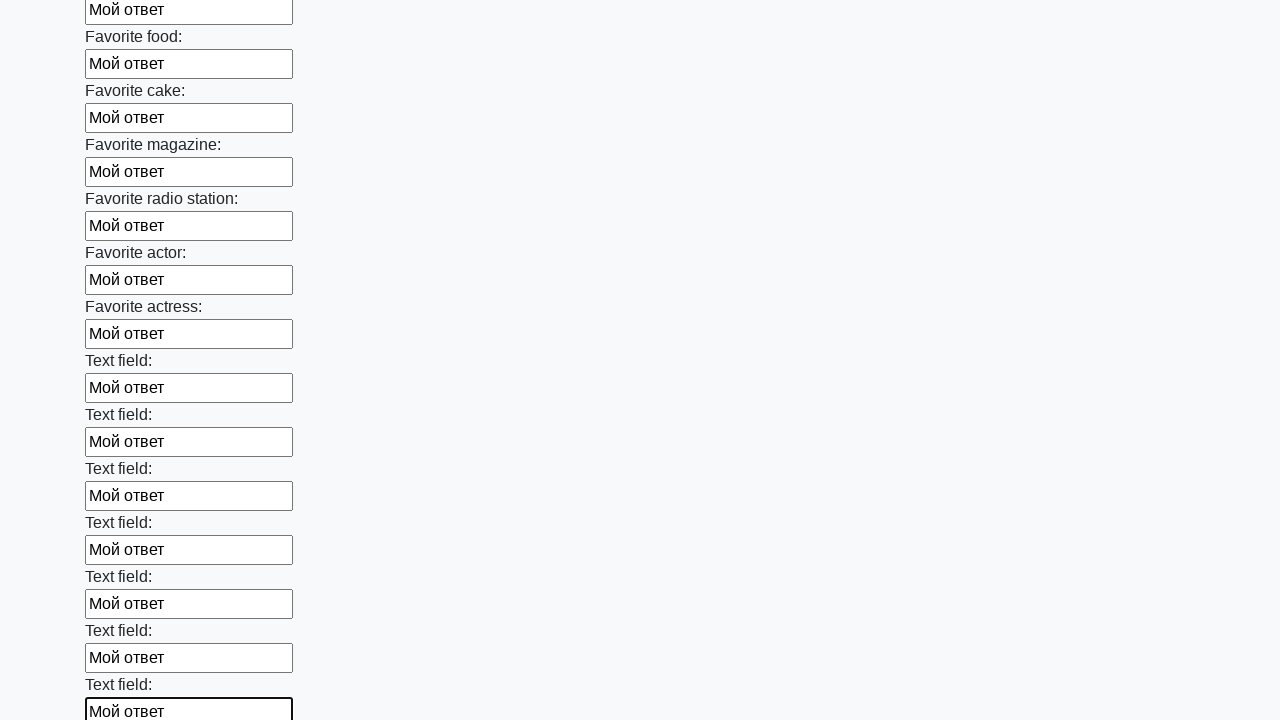

Filled text input field 34 of 100 with 'Мой ответ' on [type="text"] >> nth=33
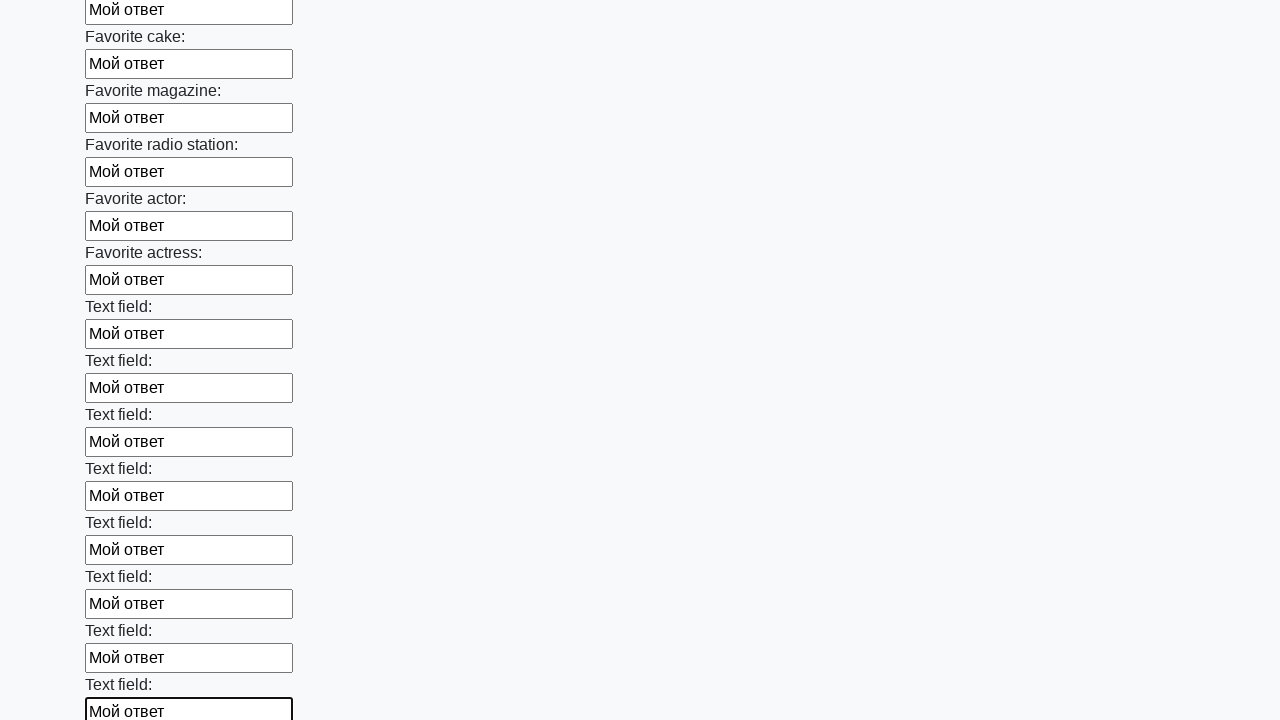

Filled text input field 35 of 100 with 'Мой ответ' on [type="text"] >> nth=34
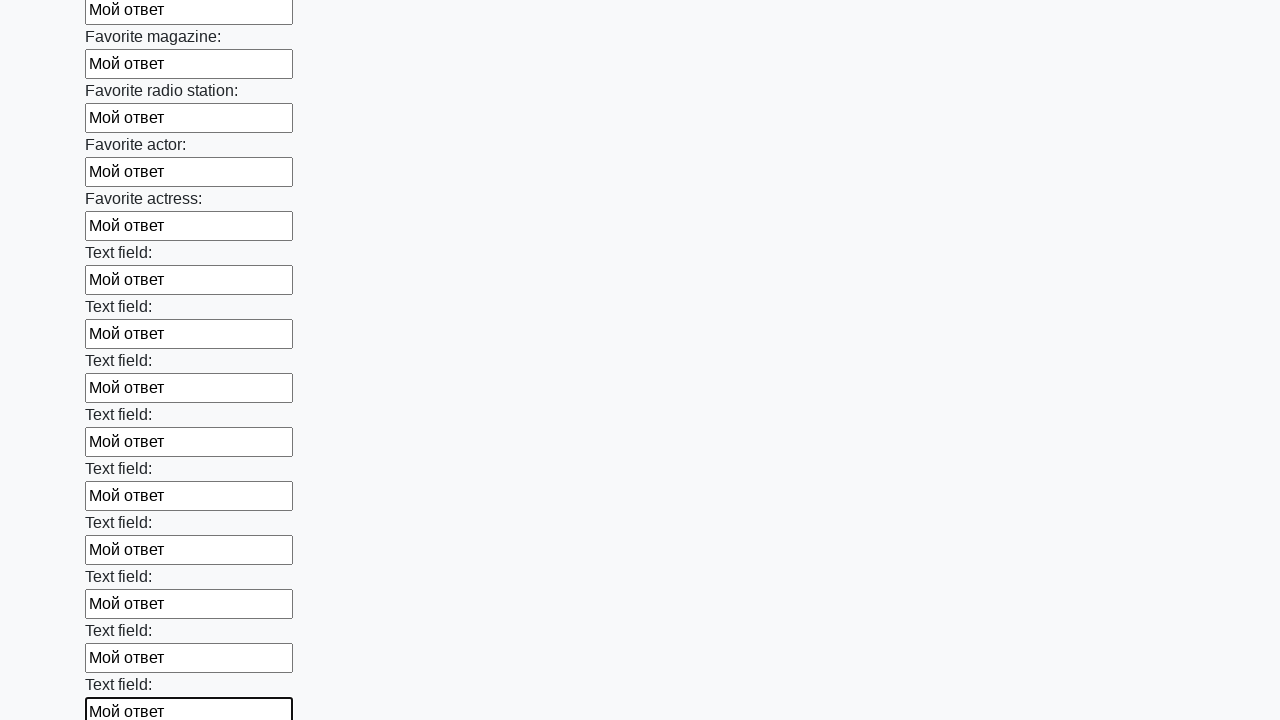

Filled text input field 36 of 100 with 'Мой ответ' on [type="text"] >> nth=35
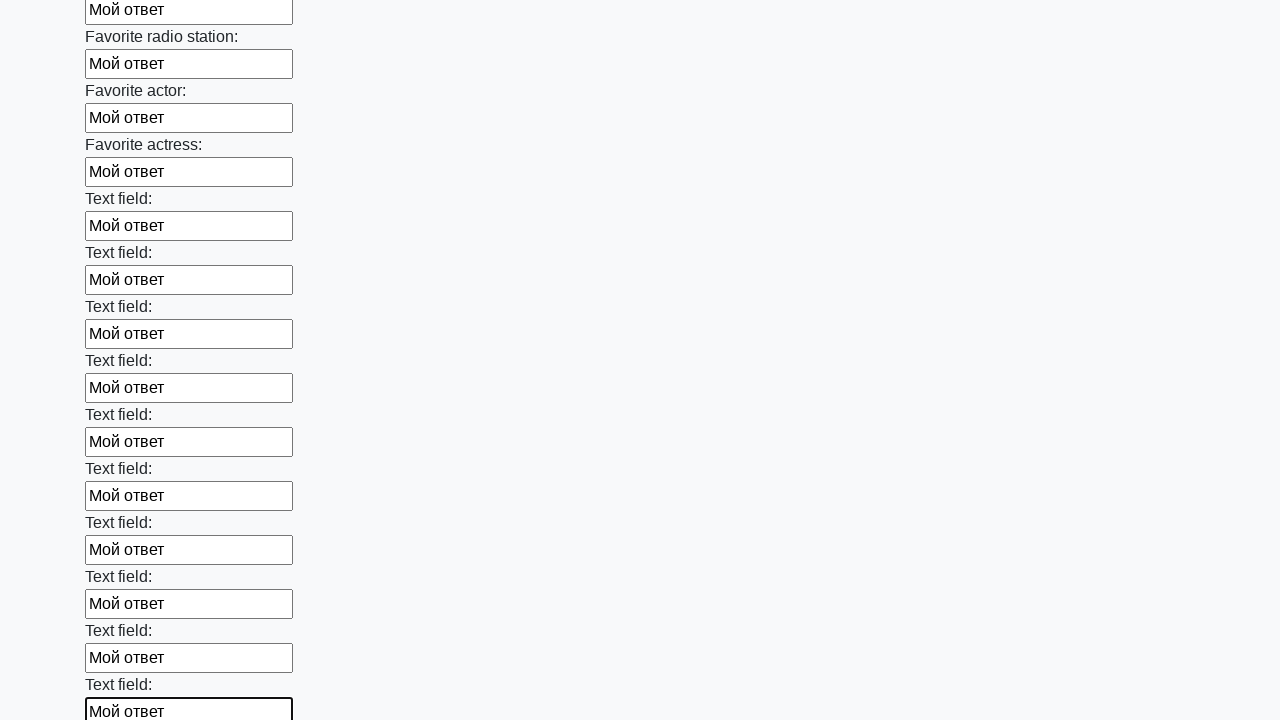

Filled text input field 37 of 100 with 'Мой ответ' on [type="text"] >> nth=36
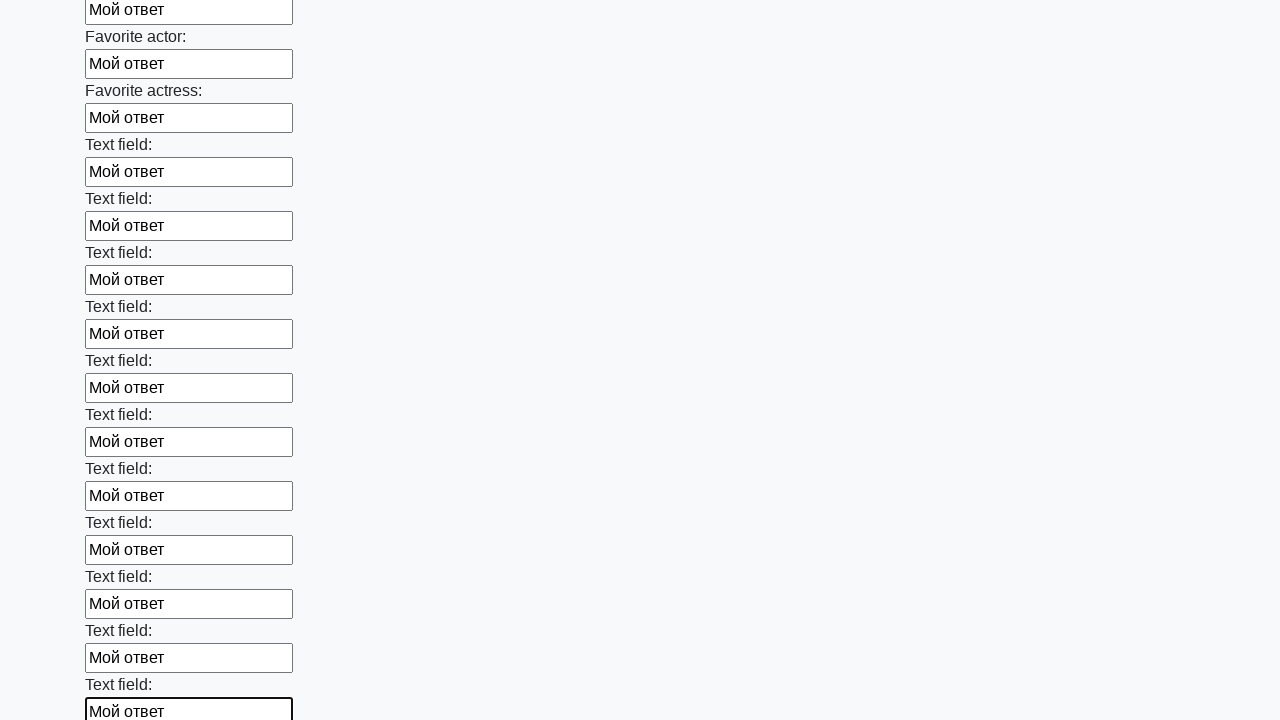

Filled text input field 38 of 100 with 'Мой ответ' on [type="text"] >> nth=37
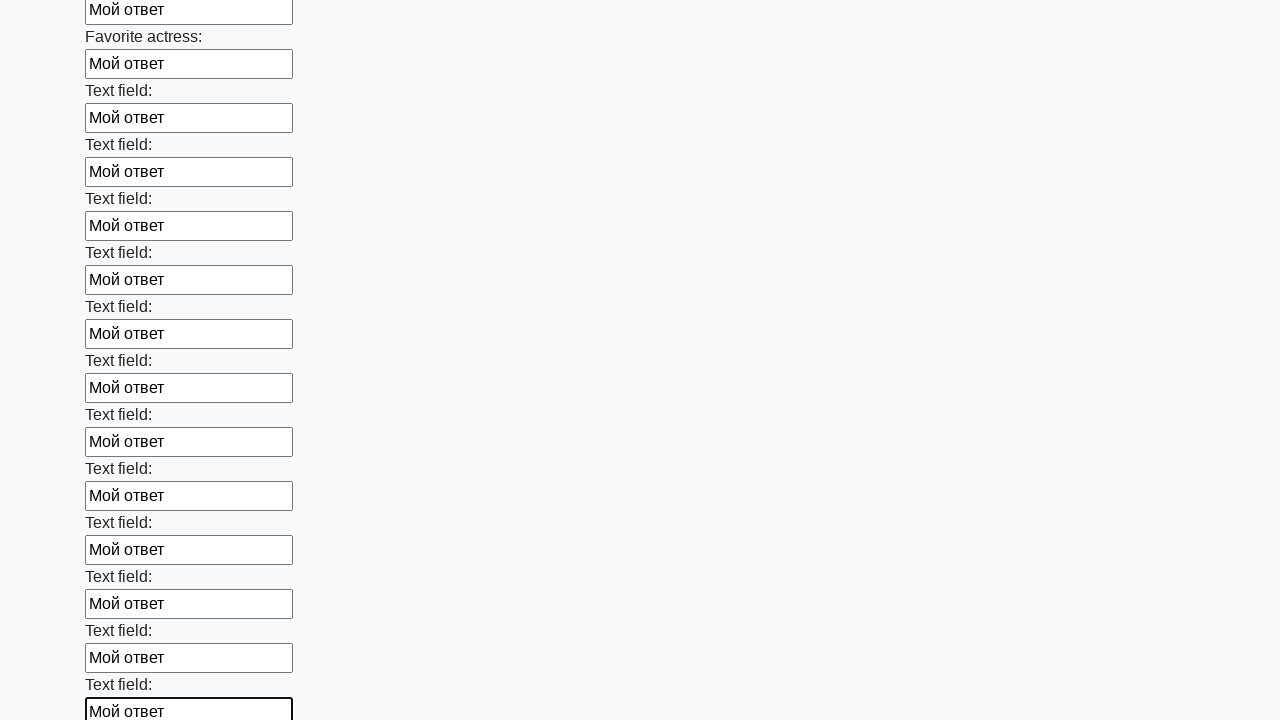

Filled text input field 39 of 100 with 'Мой ответ' on [type="text"] >> nth=38
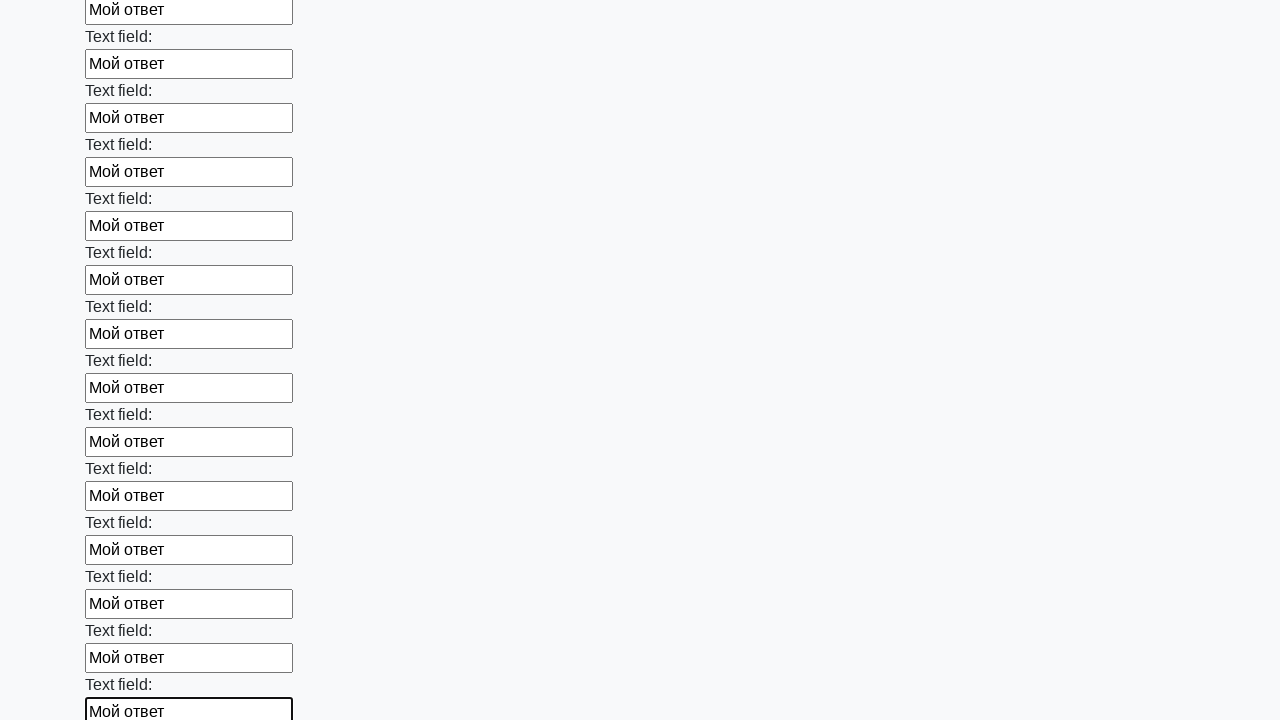

Filled text input field 40 of 100 with 'Мой ответ' on [type="text"] >> nth=39
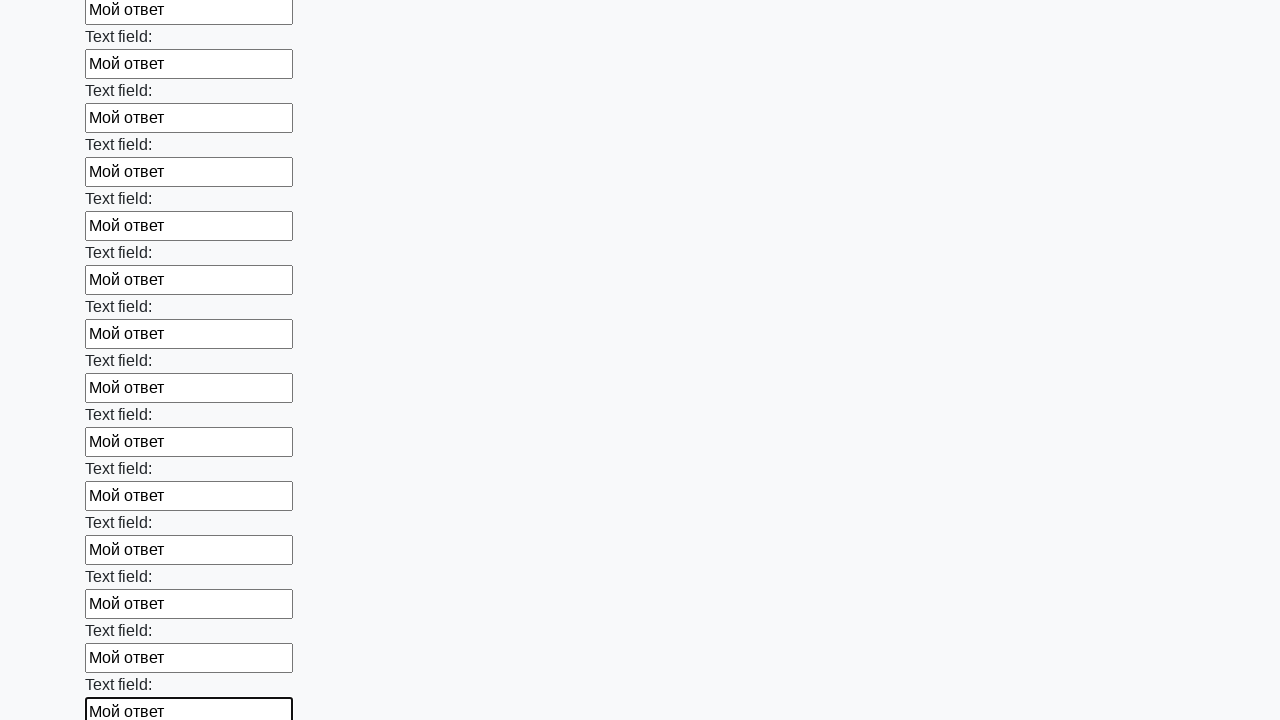

Filled text input field 41 of 100 with 'Мой ответ' on [type="text"] >> nth=40
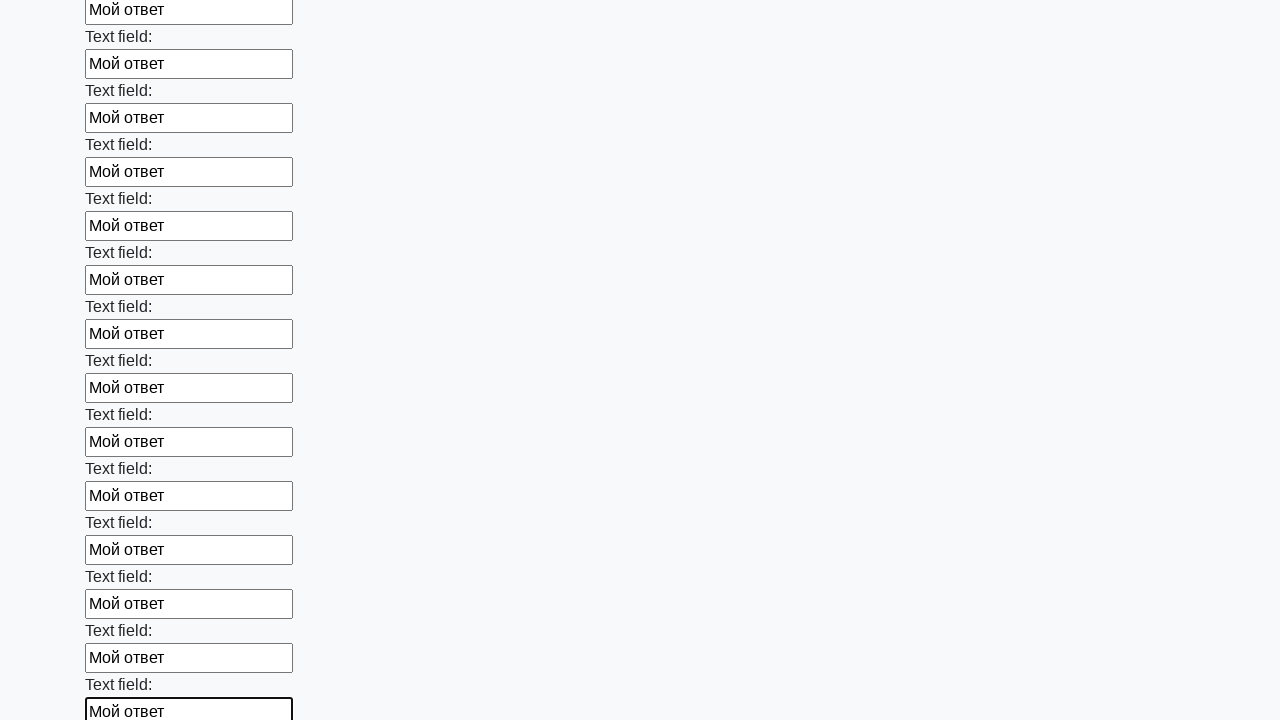

Filled text input field 42 of 100 with 'Мой ответ' on [type="text"] >> nth=41
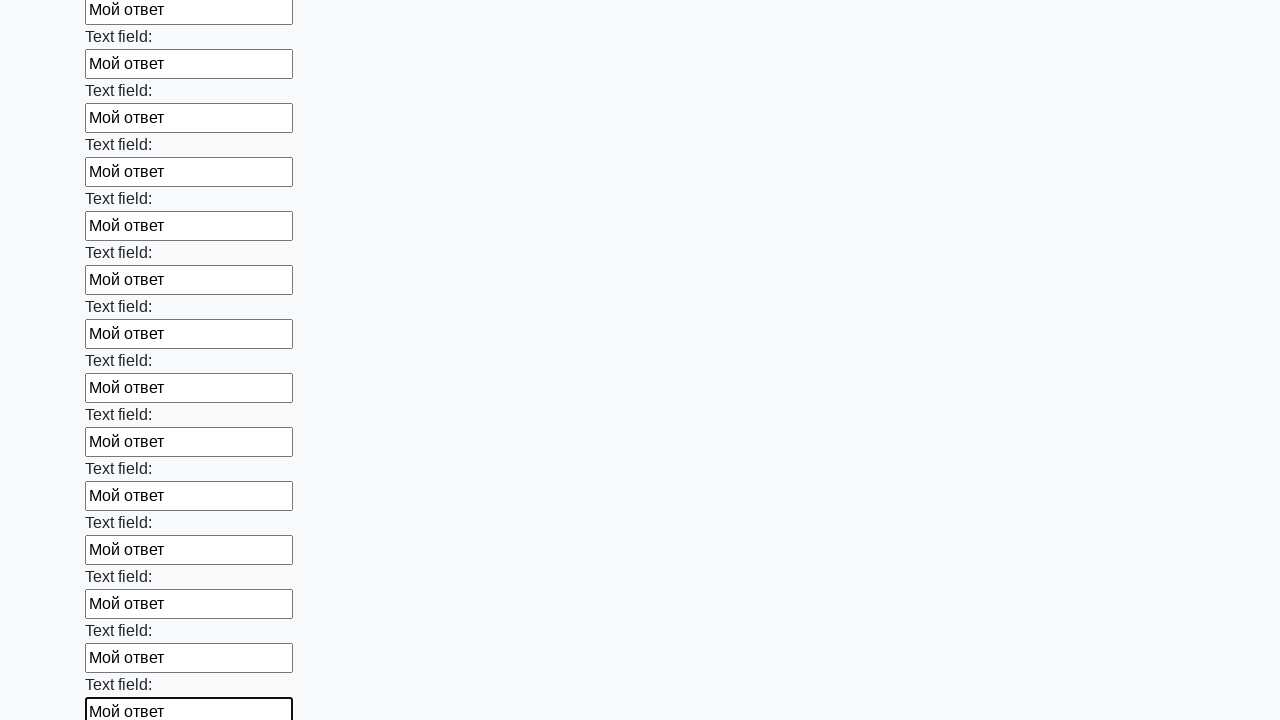

Filled text input field 43 of 100 with 'Мой ответ' on [type="text"] >> nth=42
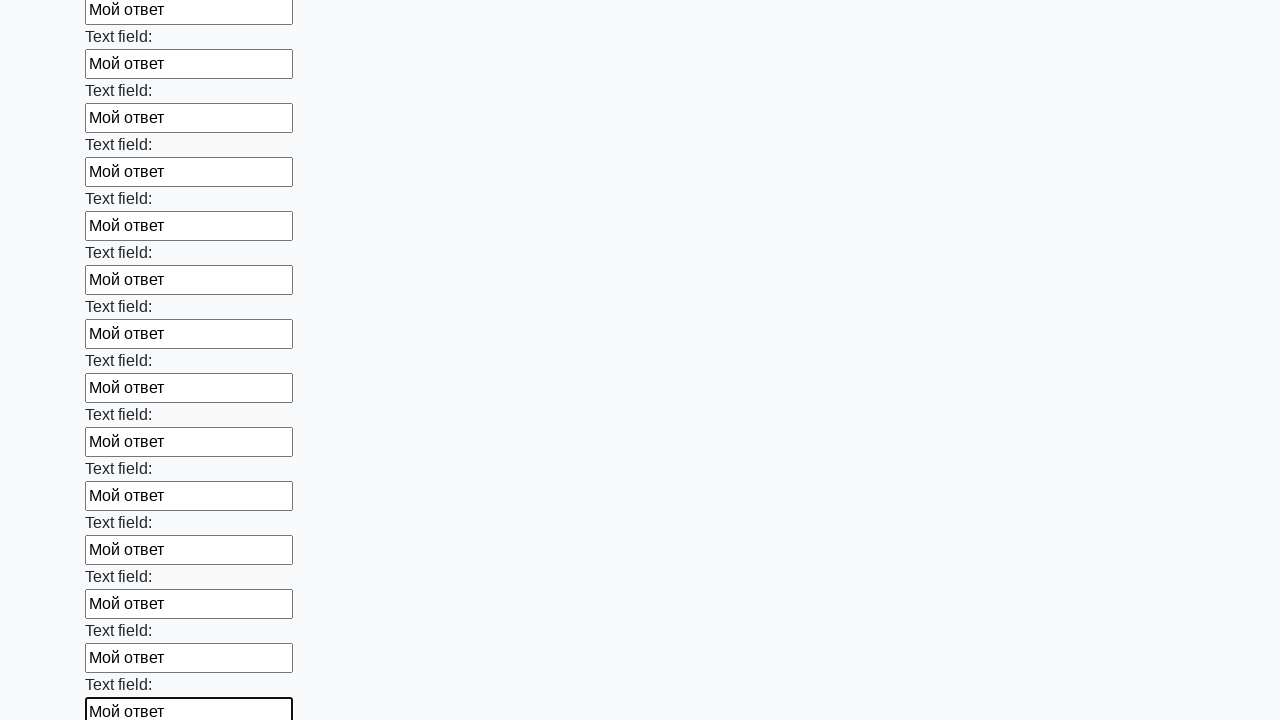

Filled text input field 44 of 100 with 'Мой ответ' on [type="text"] >> nth=43
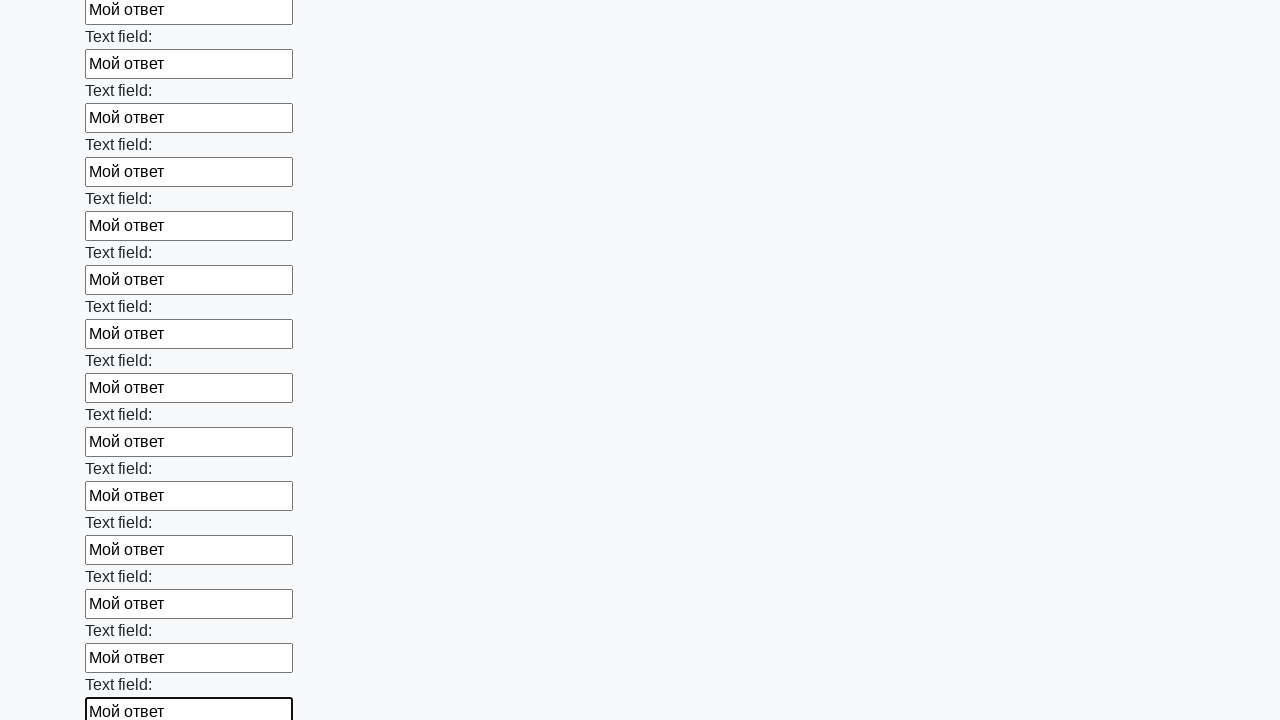

Filled text input field 45 of 100 with 'Мой ответ' on [type="text"] >> nth=44
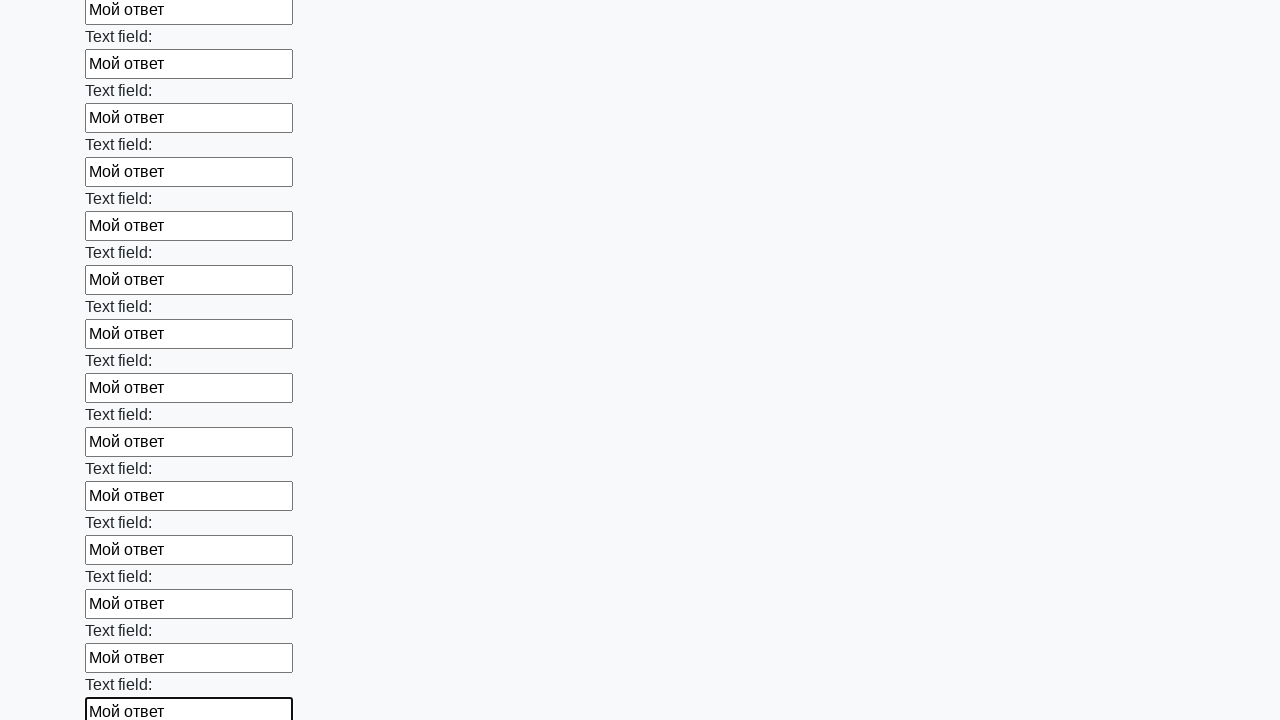

Filled text input field 46 of 100 with 'Мой ответ' on [type="text"] >> nth=45
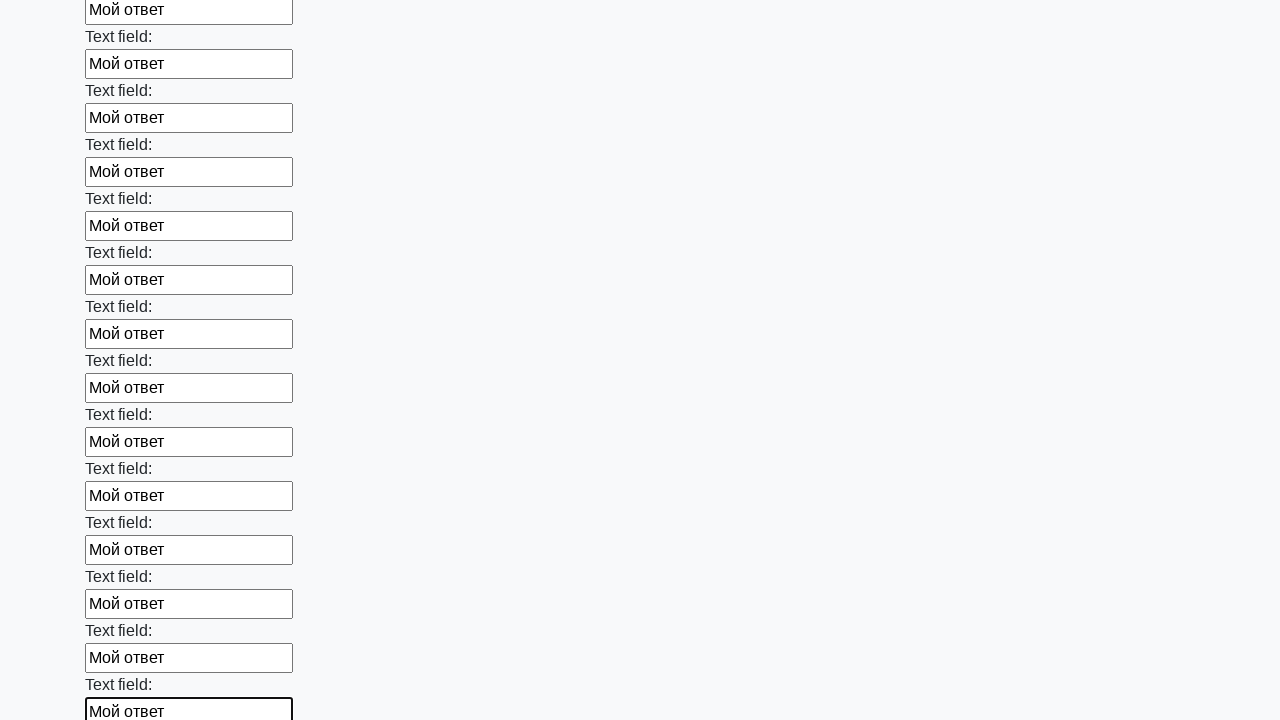

Filled text input field 47 of 100 with 'Мой ответ' on [type="text"] >> nth=46
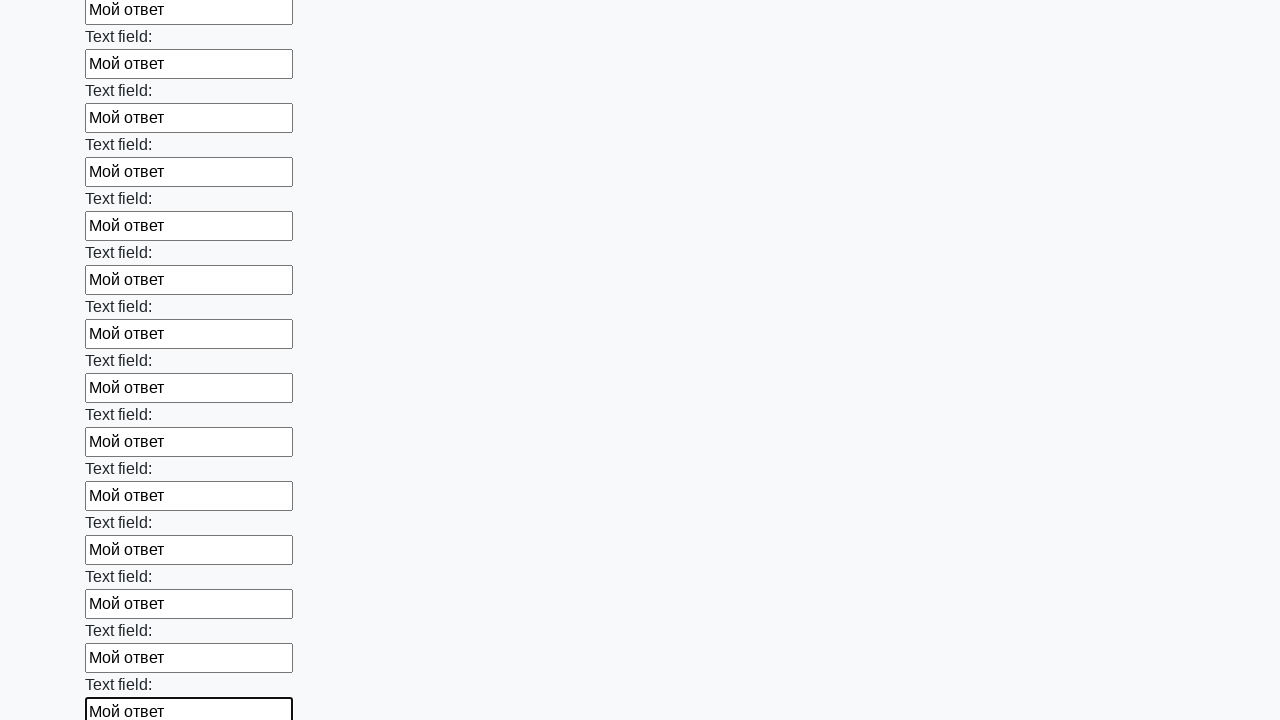

Filled text input field 48 of 100 with 'Мой ответ' on [type="text"] >> nth=47
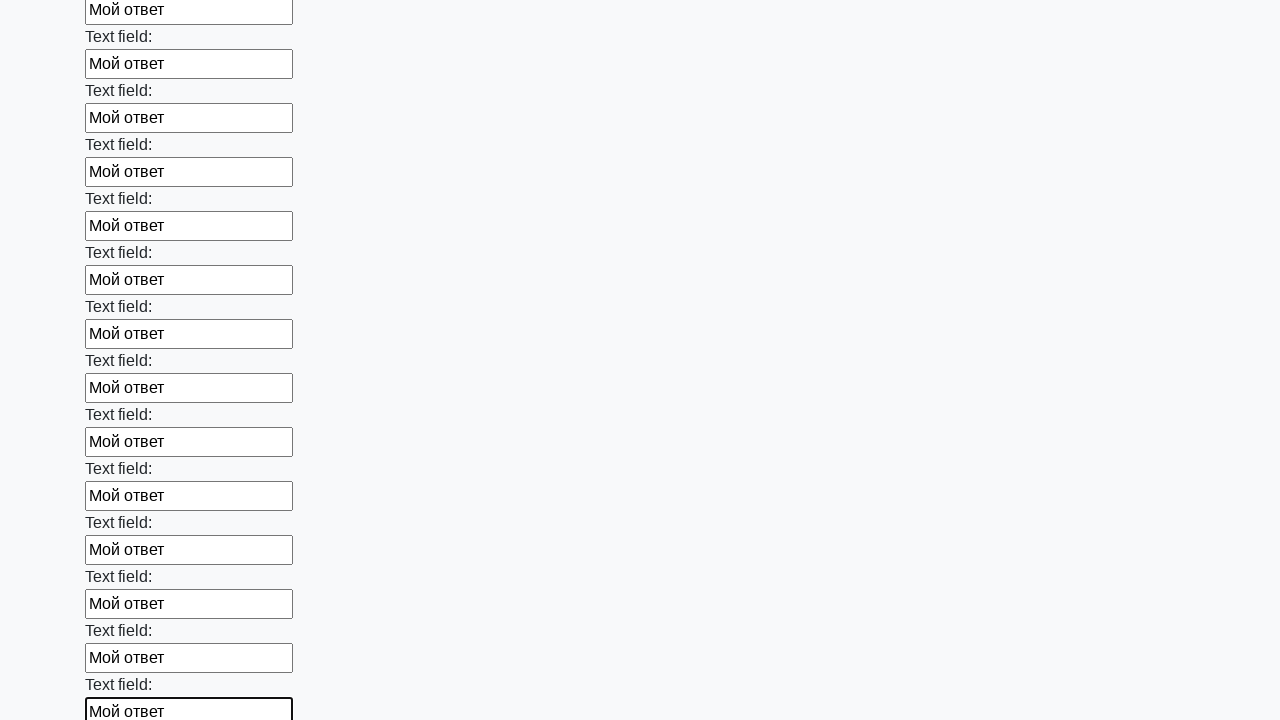

Filled text input field 49 of 100 with 'Мой ответ' on [type="text"] >> nth=48
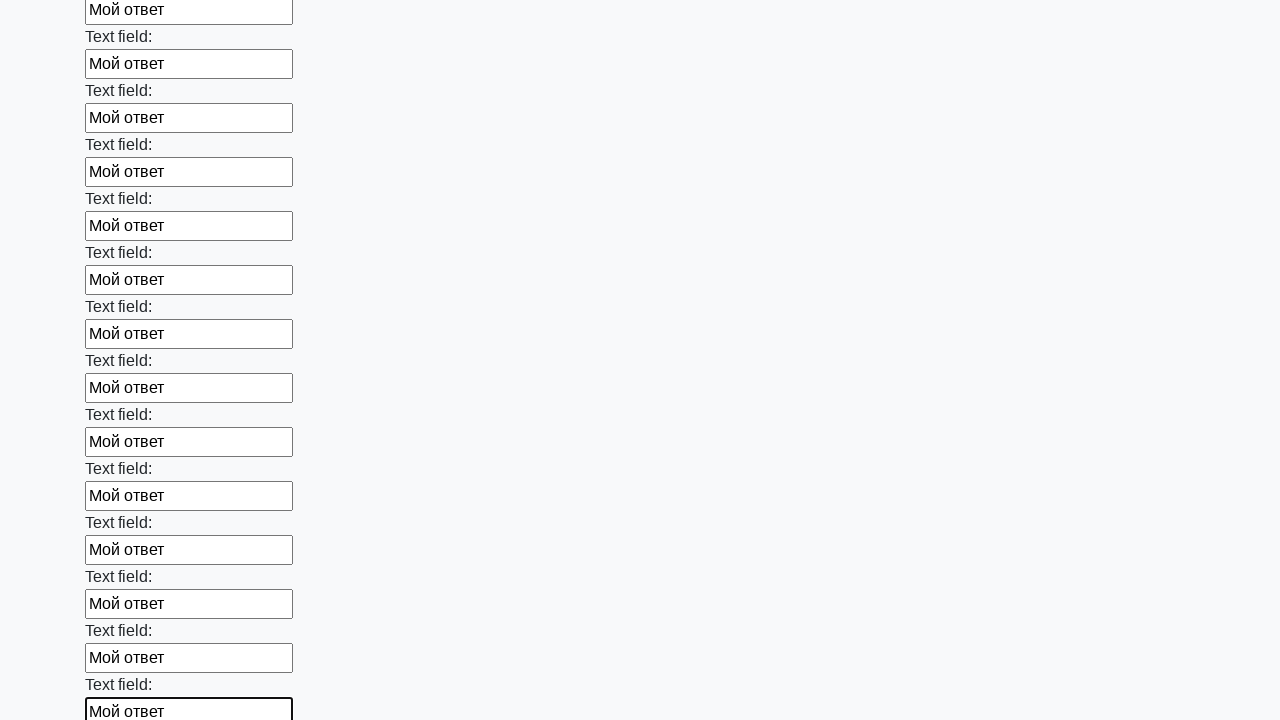

Filled text input field 50 of 100 with 'Мой ответ' on [type="text"] >> nth=49
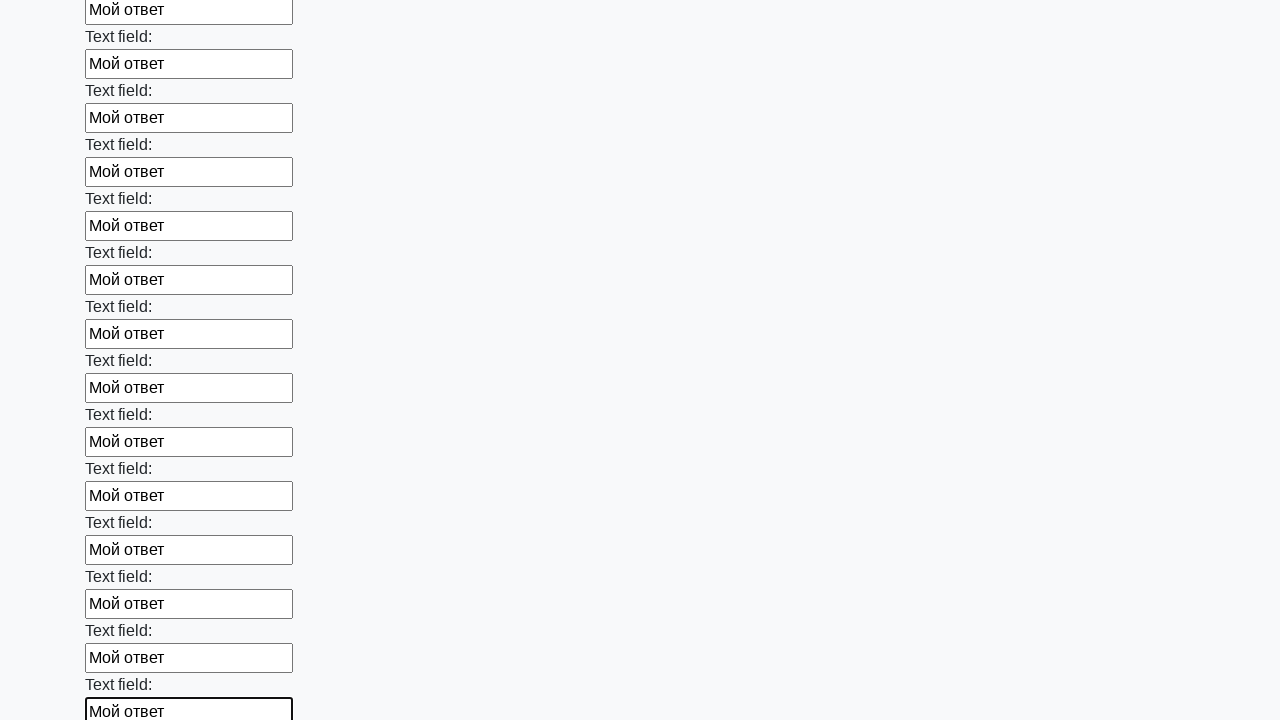

Filled text input field 51 of 100 with 'Мой ответ' on [type="text"] >> nth=50
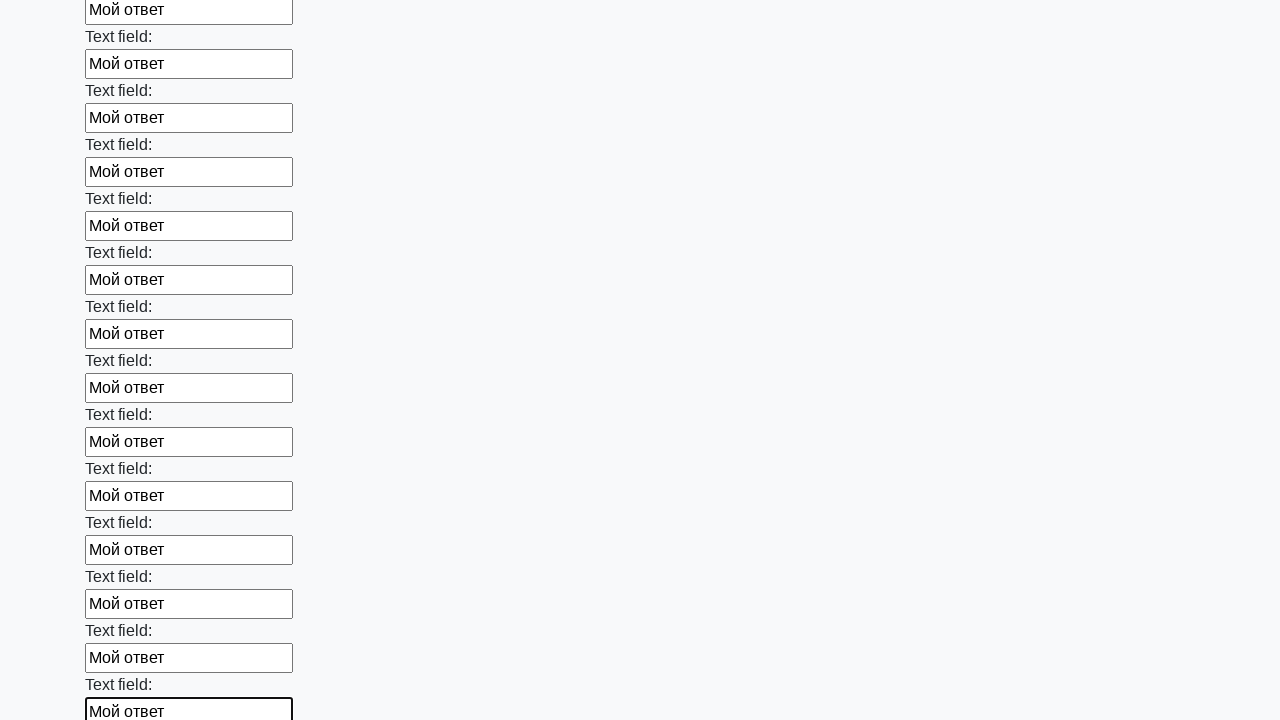

Filled text input field 52 of 100 with 'Мой ответ' on [type="text"] >> nth=51
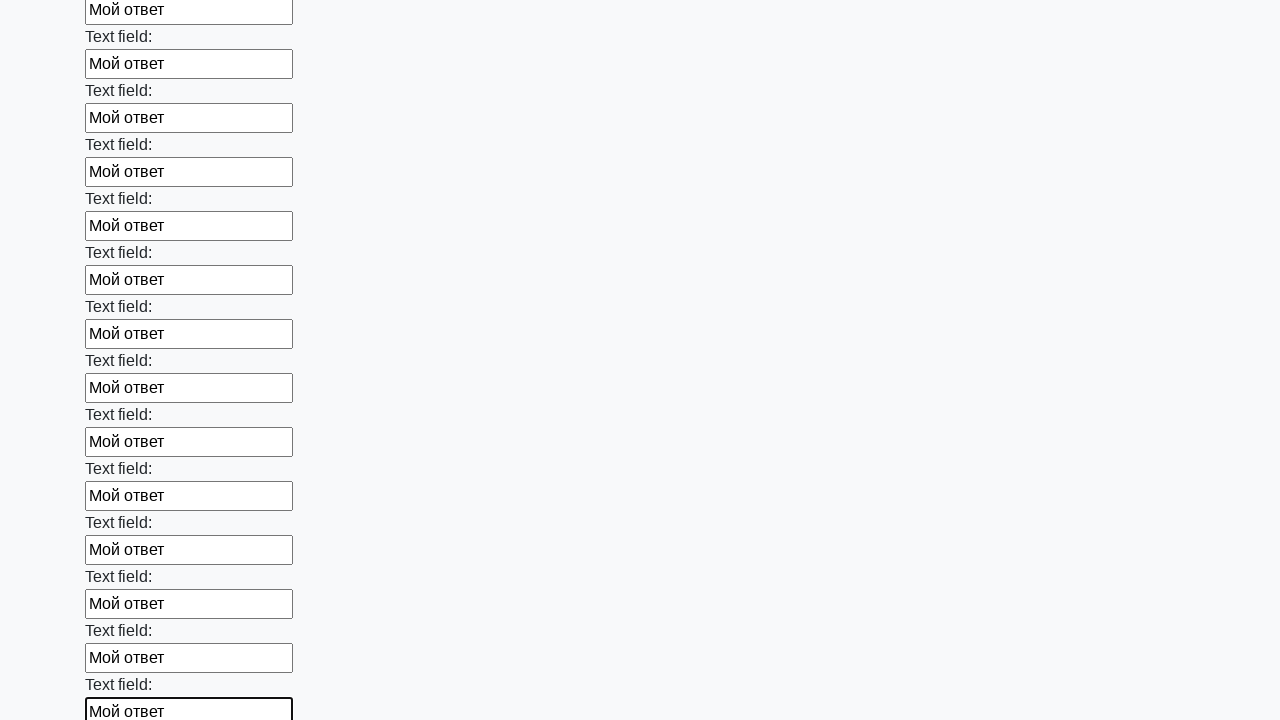

Filled text input field 53 of 100 with 'Мой ответ' on [type="text"] >> nth=52
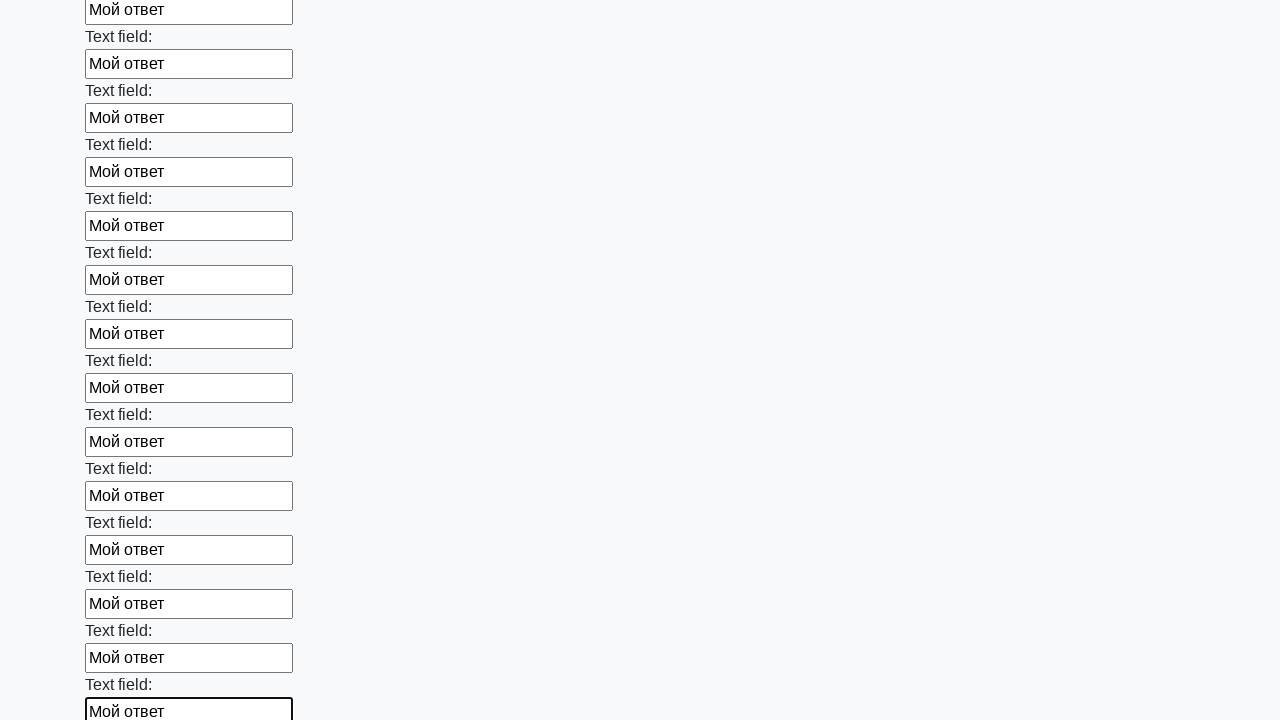

Filled text input field 54 of 100 with 'Мой ответ' on [type="text"] >> nth=53
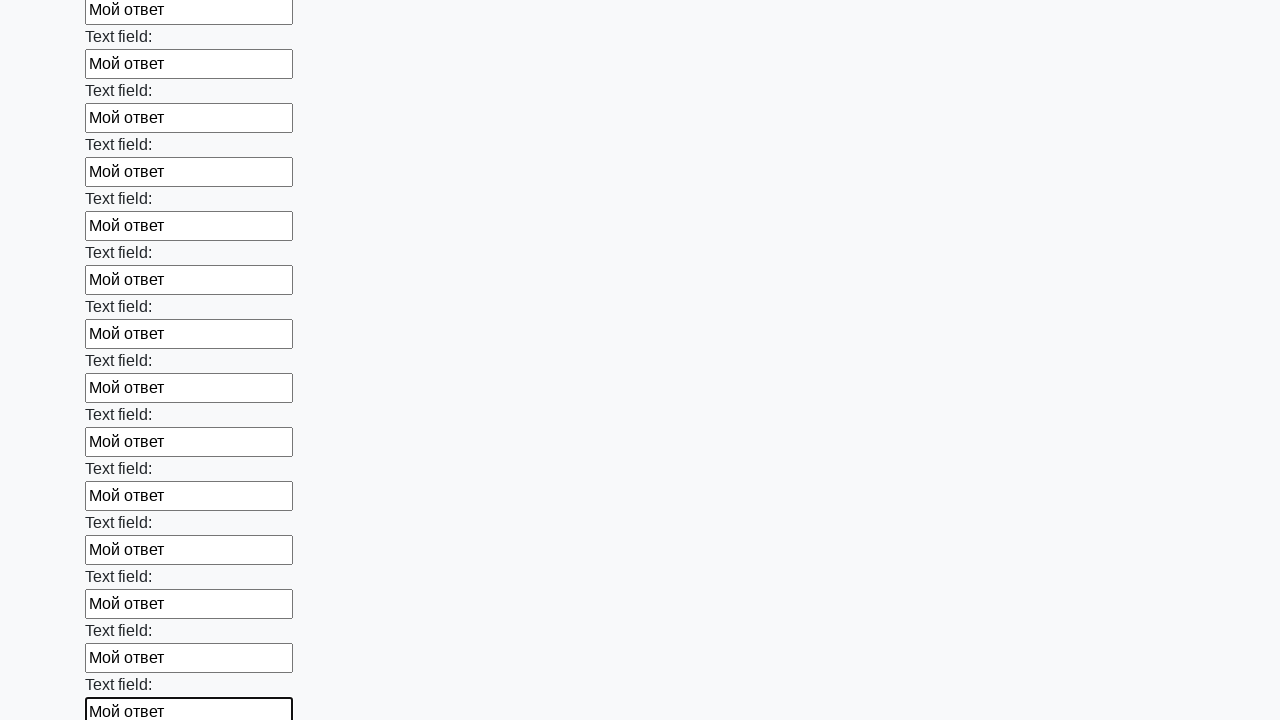

Filled text input field 55 of 100 with 'Мой ответ' on [type="text"] >> nth=54
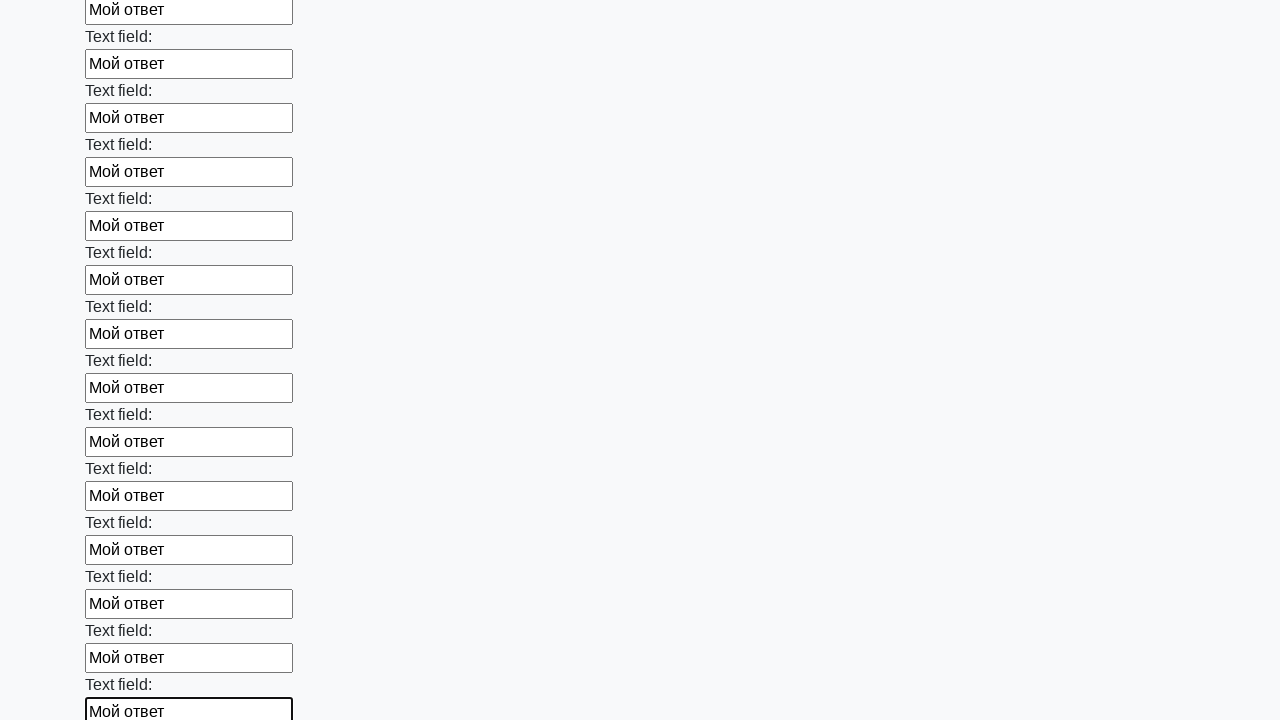

Filled text input field 56 of 100 with 'Мой ответ' on [type="text"] >> nth=55
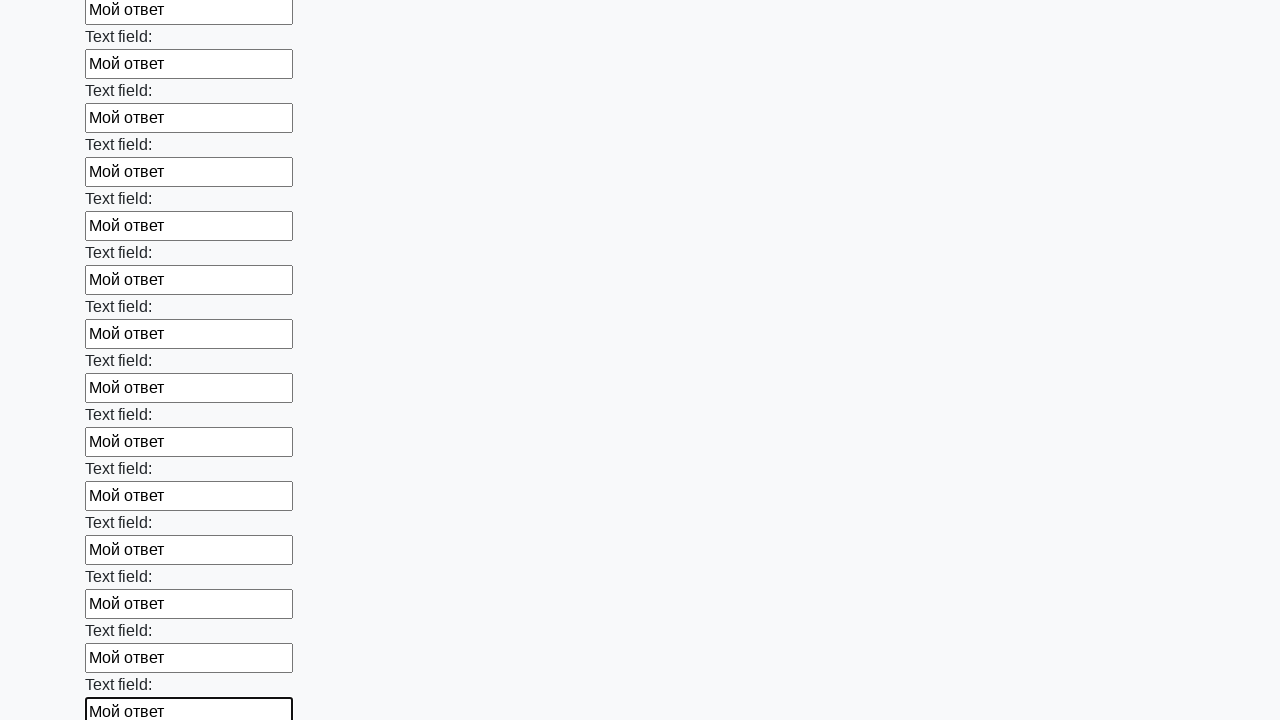

Filled text input field 57 of 100 with 'Мой ответ' on [type="text"] >> nth=56
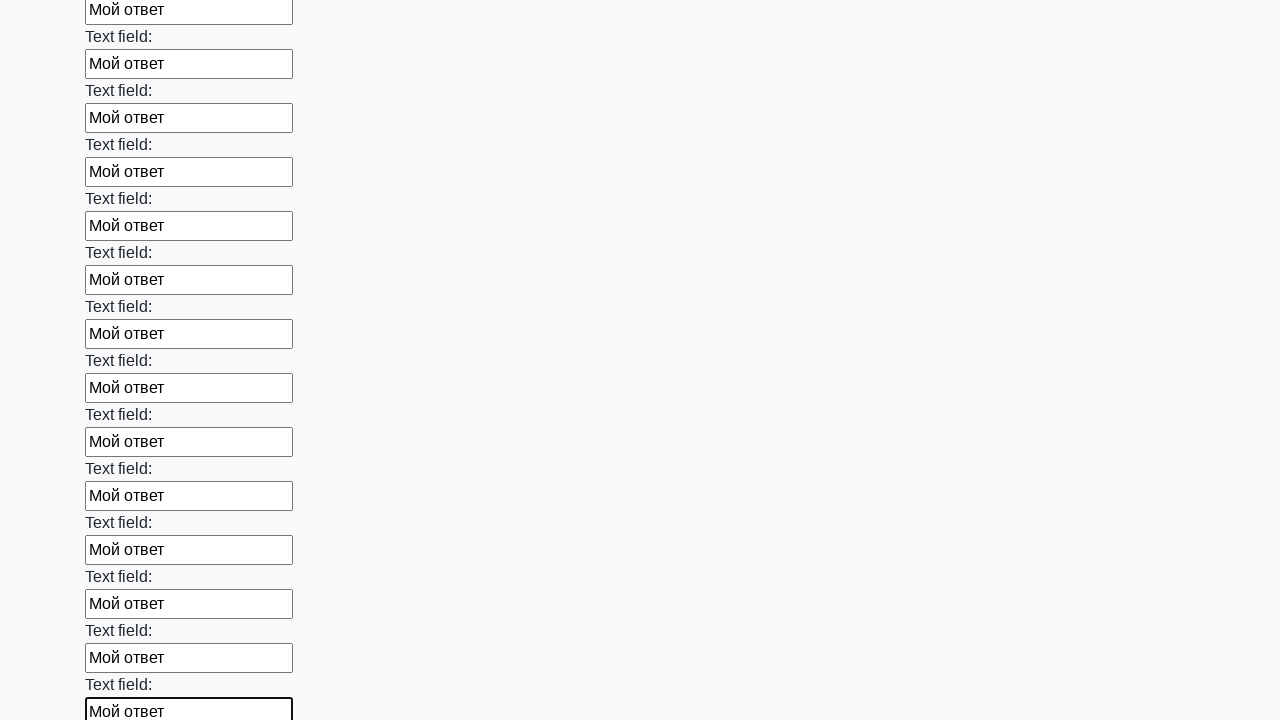

Filled text input field 58 of 100 with 'Мой ответ' on [type="text"] >> nth=57
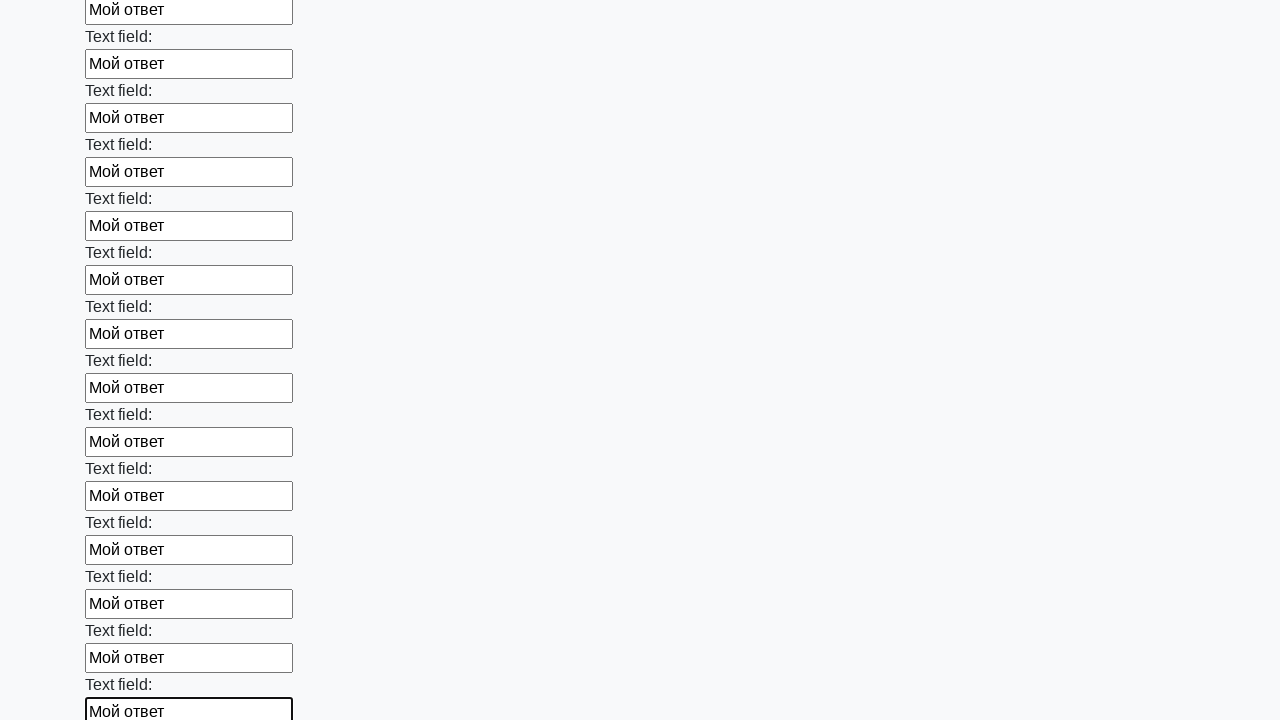

Filled text input field 59 of 100 with 'Мой ответ' on [type="text"] >> nth=58
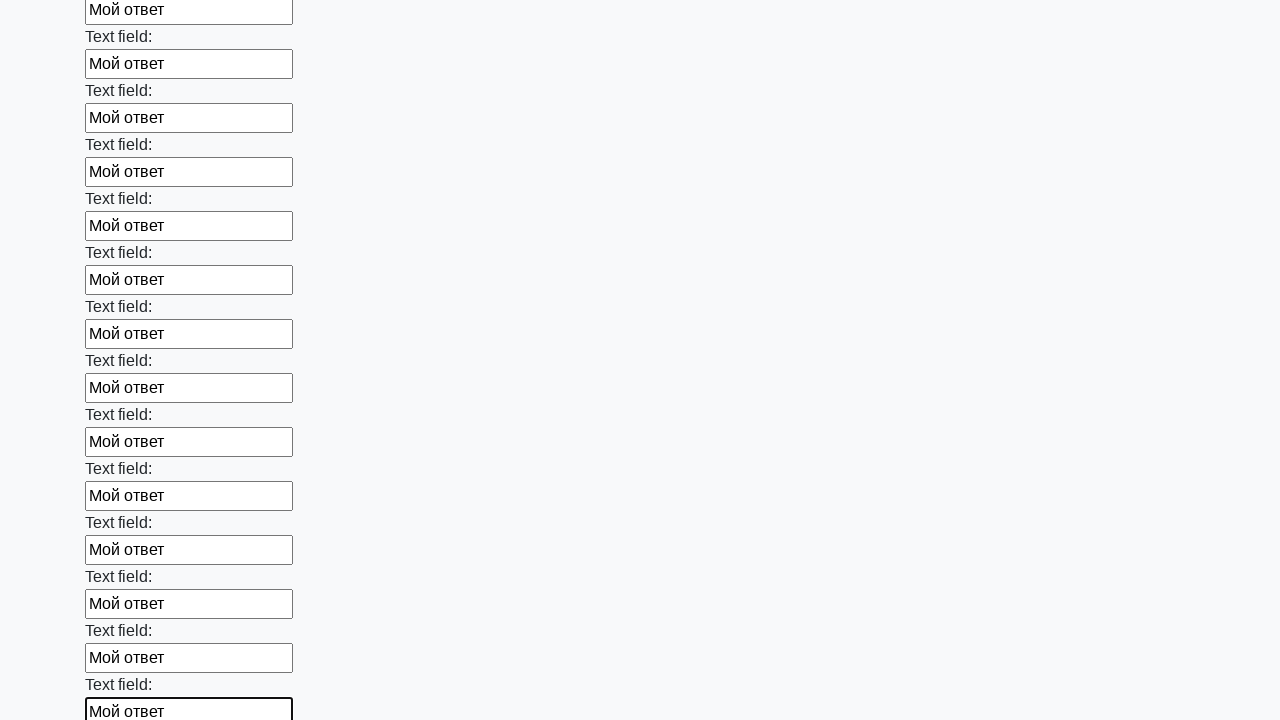

Filled text input field 60 of 100 with 'Мой ответ' on [type="text"] >> nth=59
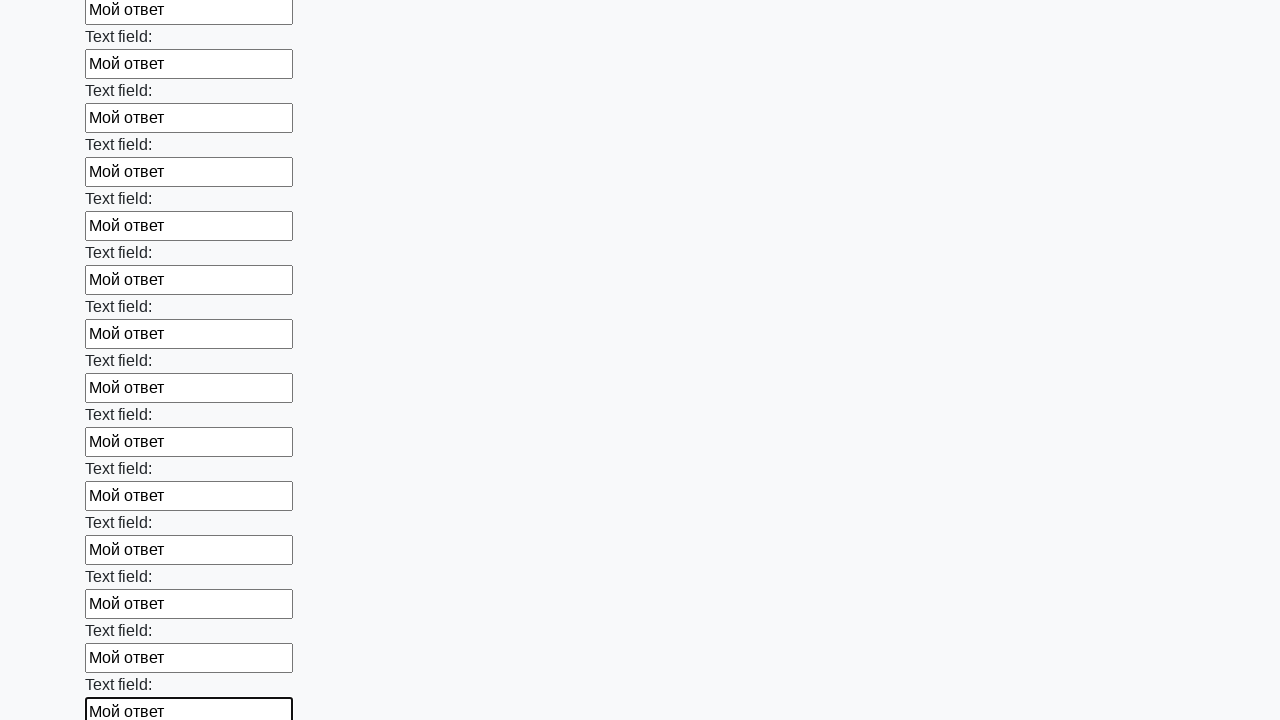

Filled text input field 61 of 100 with 'Мой ответ' on [type="text"] >> nth=60
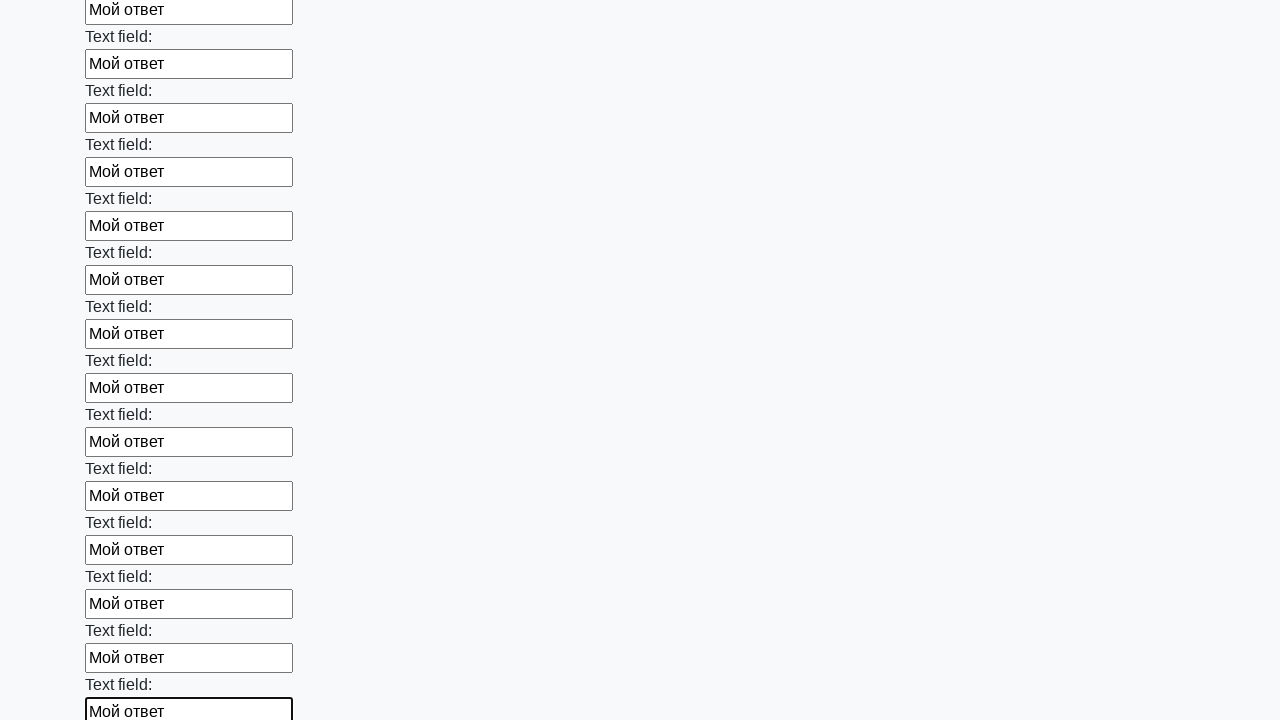

Filled text input field 62 of 100 with 'Мой ответ' on [type="text"] >> nth=61
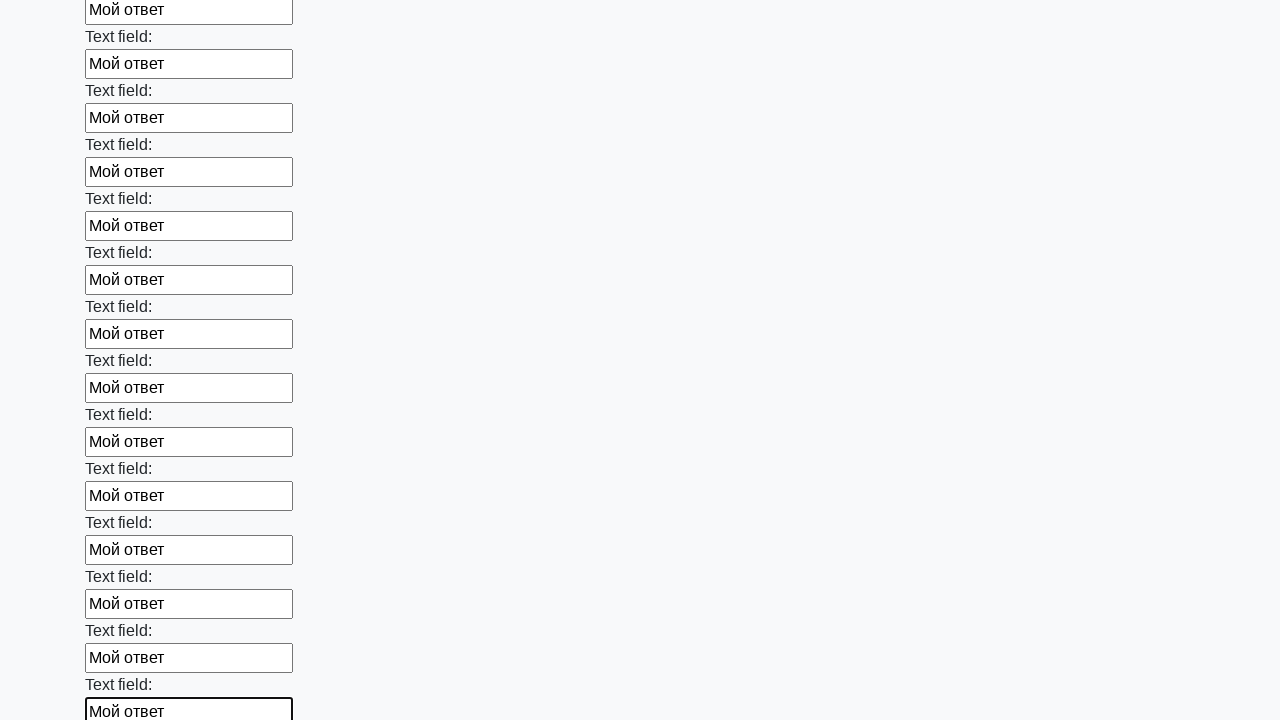

Filled text input field 63 of 100 with 'Мой ответ' on [type="text"] >> nth=62
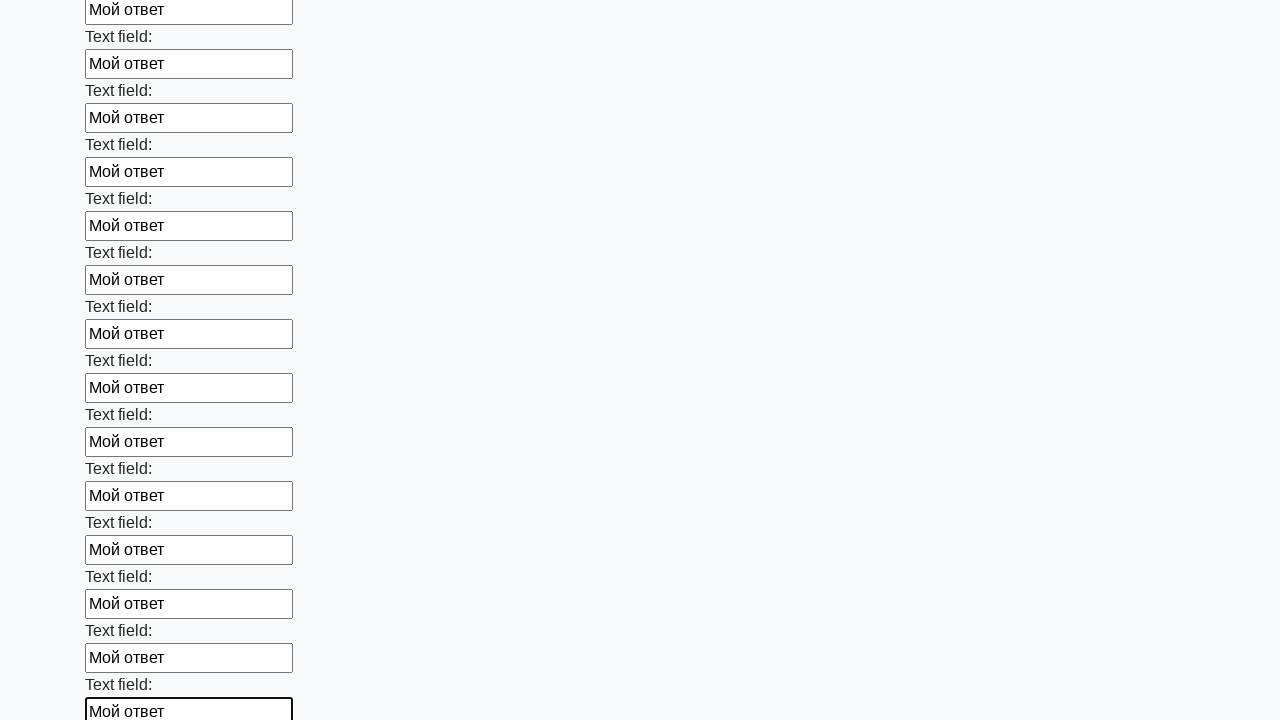

Filled text input field 64 of 100 with 'Мой ответ' on [type="text"] >> nth=63
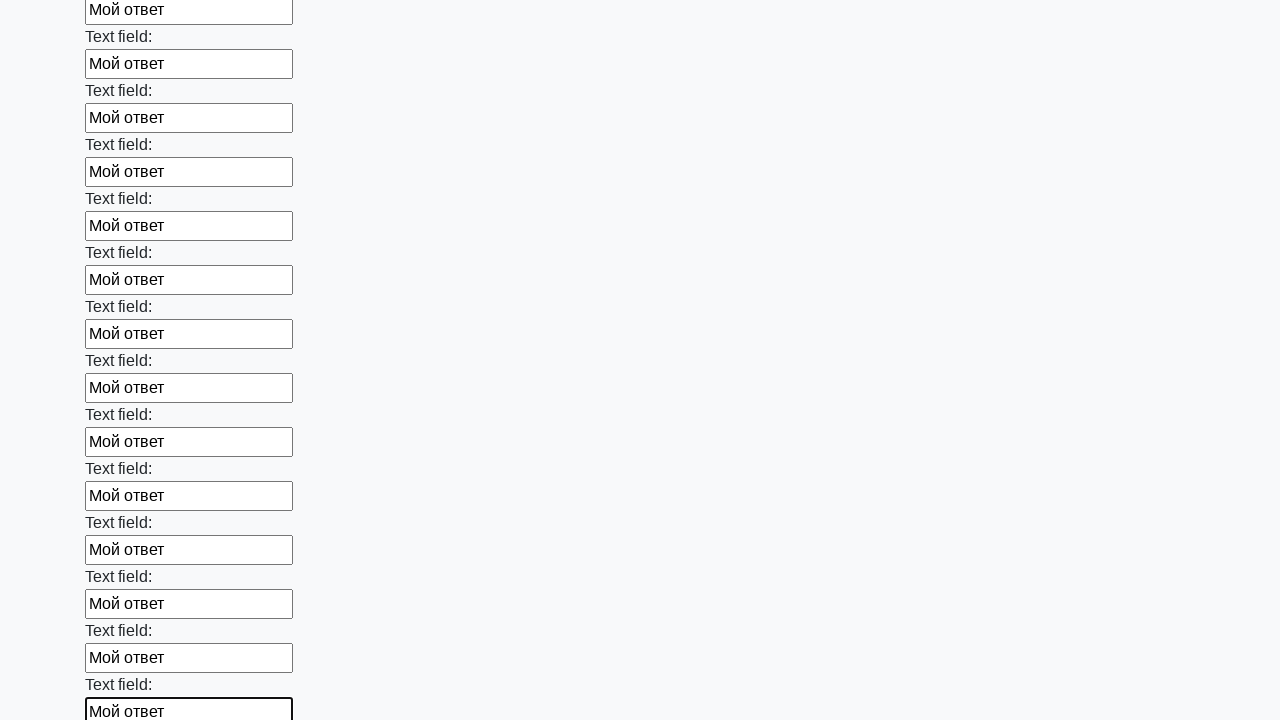

Filled text input field 65 of 100 with 'Мой ответ' on [type="text"] >> nth=64
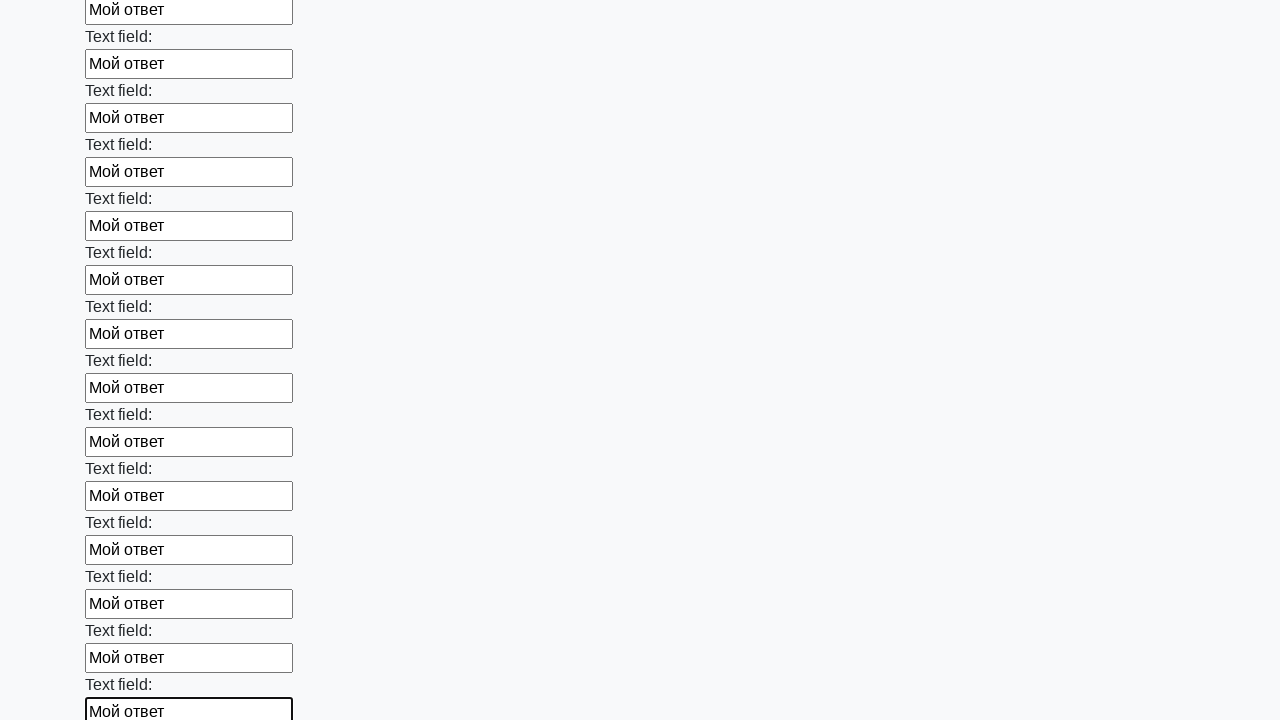

Filled text input field 66 of 100 with 'Мой ответ' on [type="text"] >> nth=65
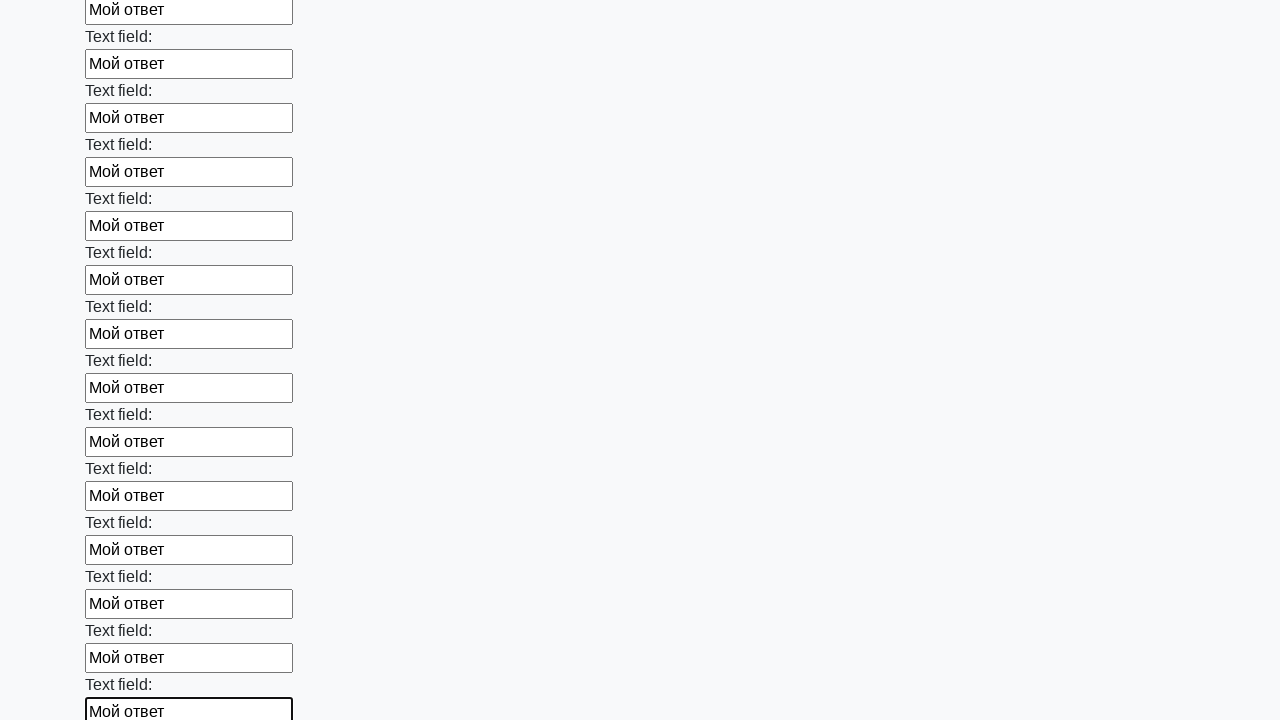

Filled text input field 67 of 100 with 'Мой ответ' on [type="text"] >> nth=66
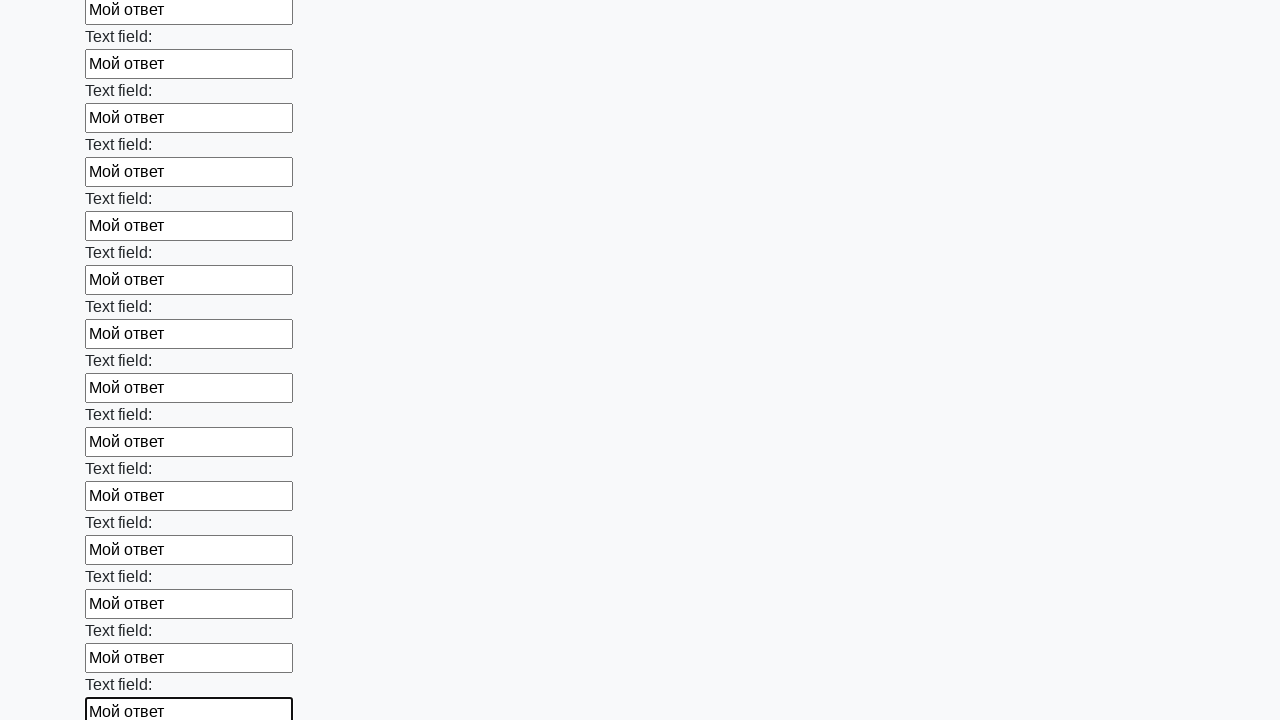

Filled text input field 68 of 100 with 'Мой ответ' on [type="text"] >> nth=67
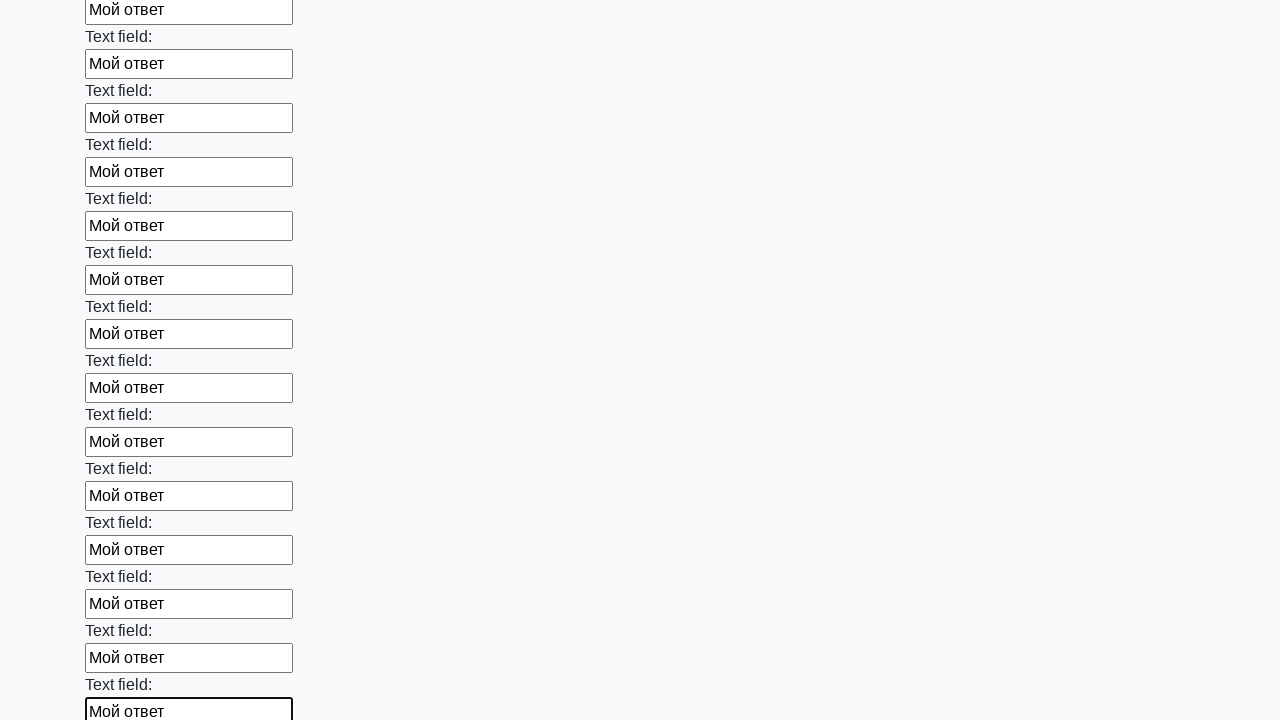

Filled text input field 69 of 100 with 'Мой ответ' on [type="text"] >> nth=68
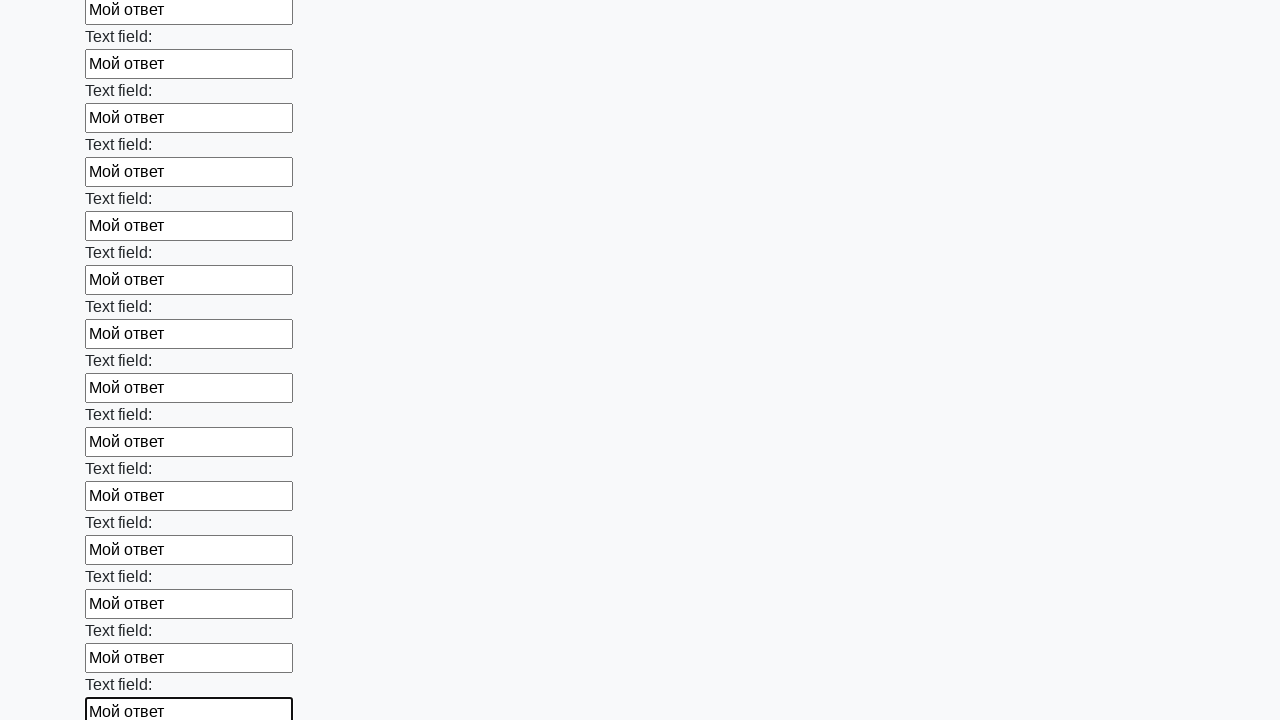

Filled text input field 70 of 100 with 'Мой ответ' on [type="text"] >> nth=69
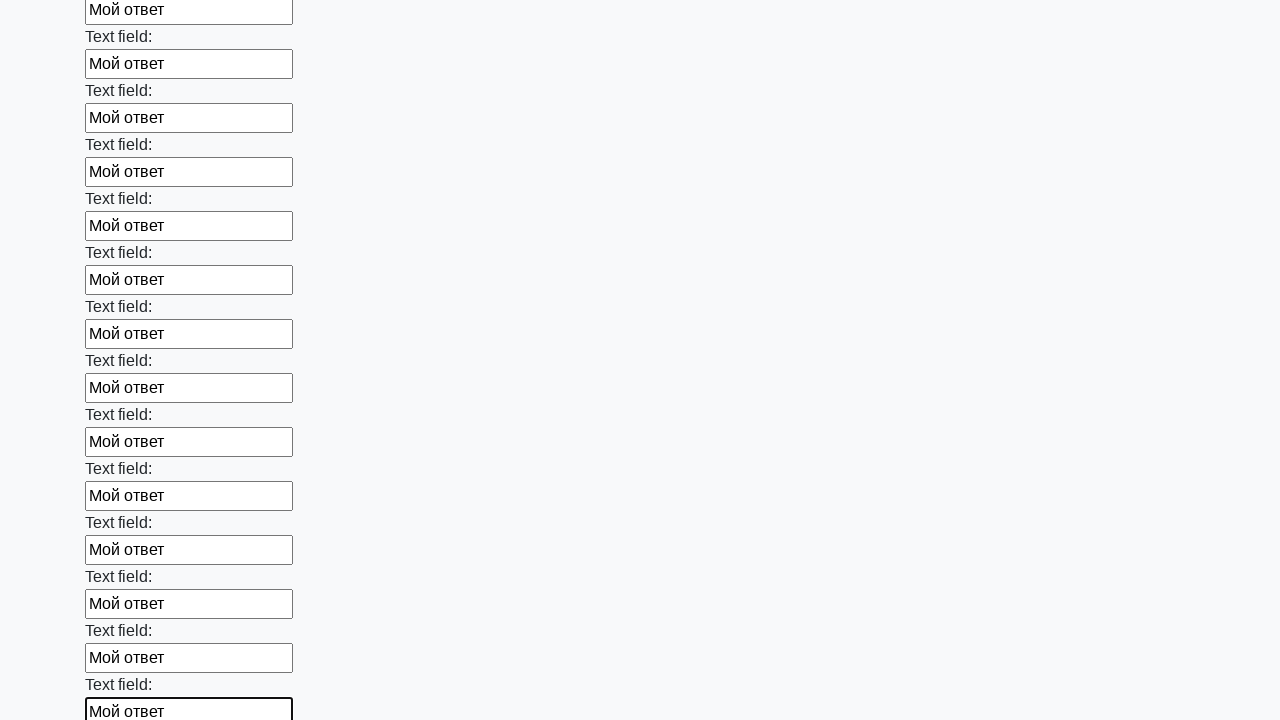

Filled text input field 71 of 100 with 'Мой ответ' on [type="text"] >> nth=70
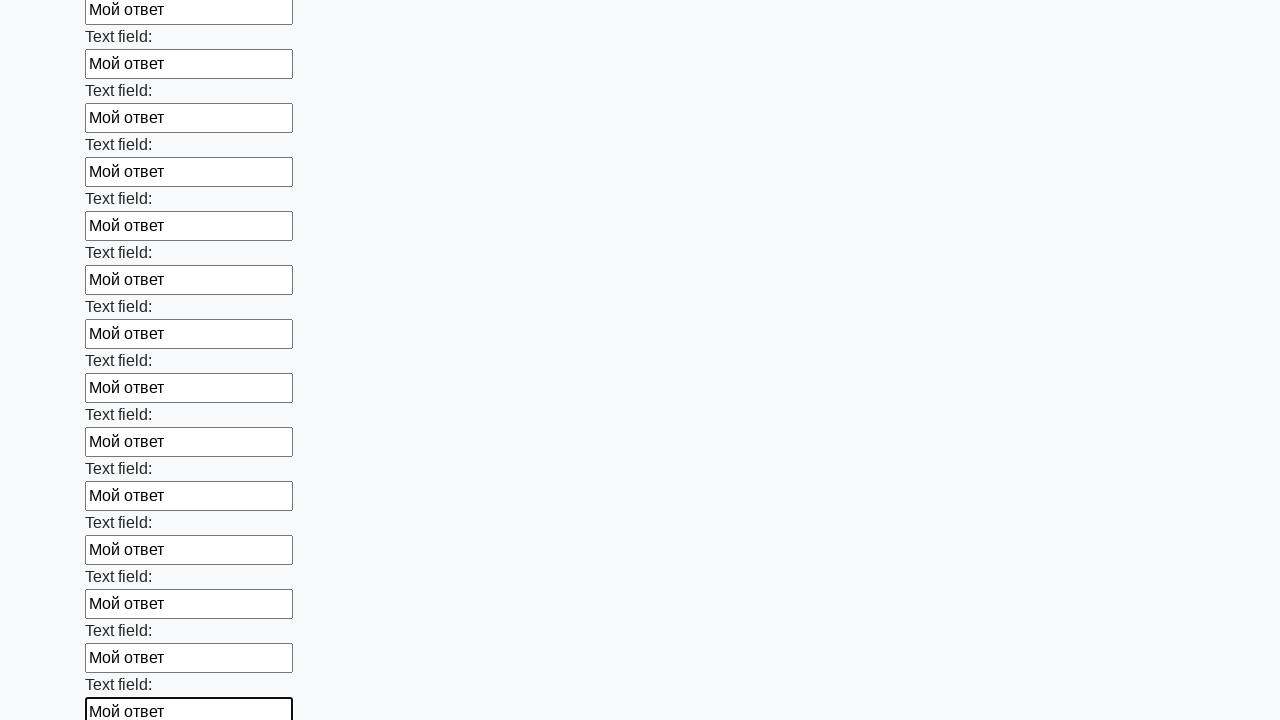

Filled text input field 72 of 100 with 'Мой ответ' on [type="text"] >> nth=71
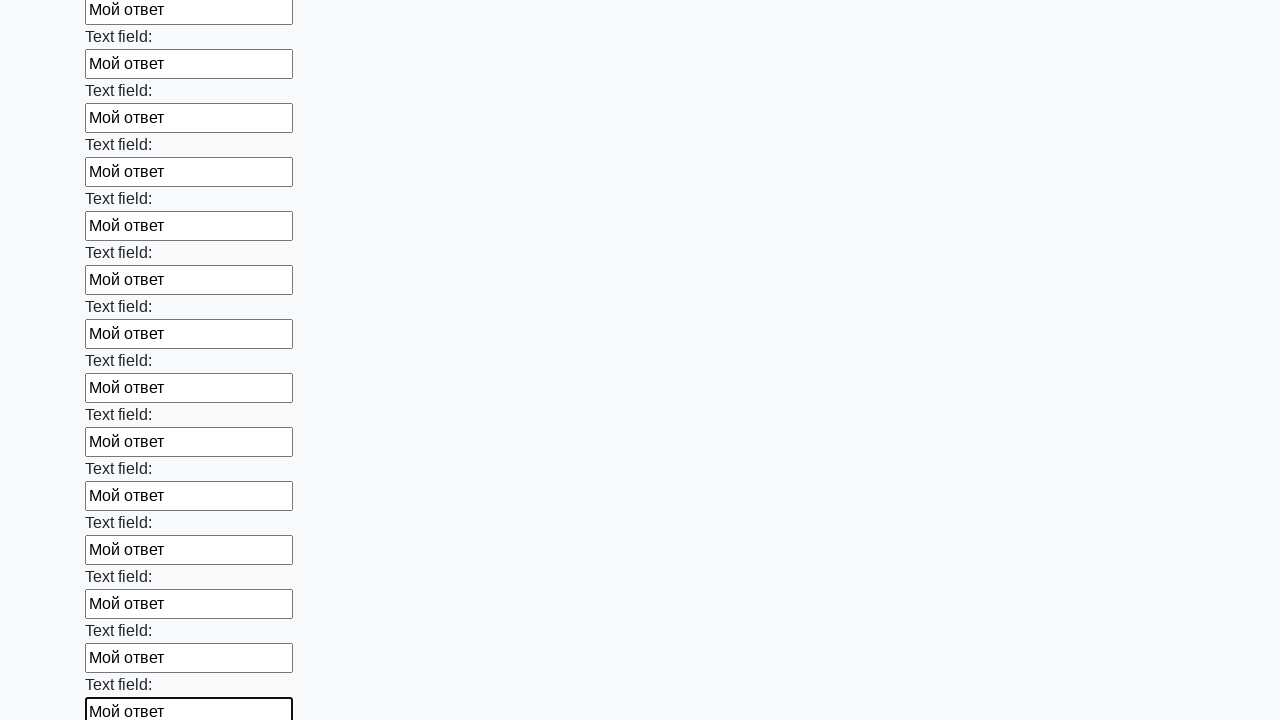

Filled text input field 73 of 100 with 'Мой ответ' on [type="text"] >> nth=72
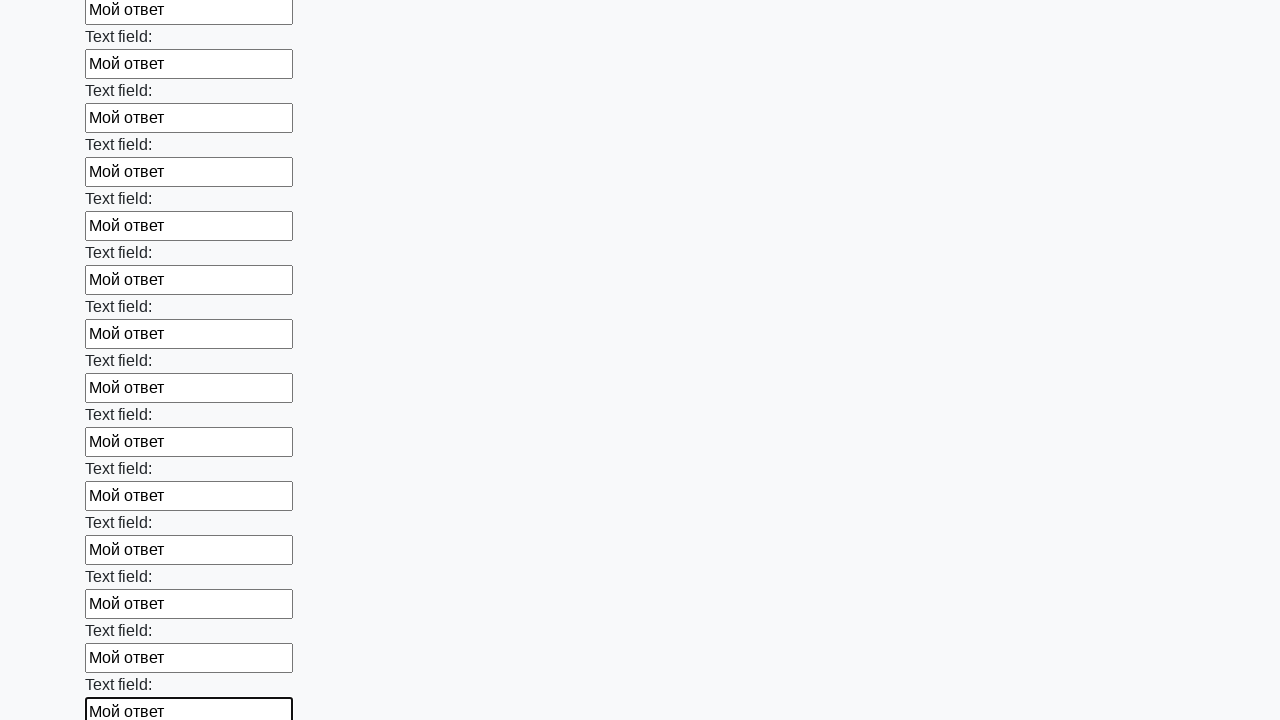

Filled text input field 74 of 100 with 'Мой ответ' on [type="text"] >> nth=73
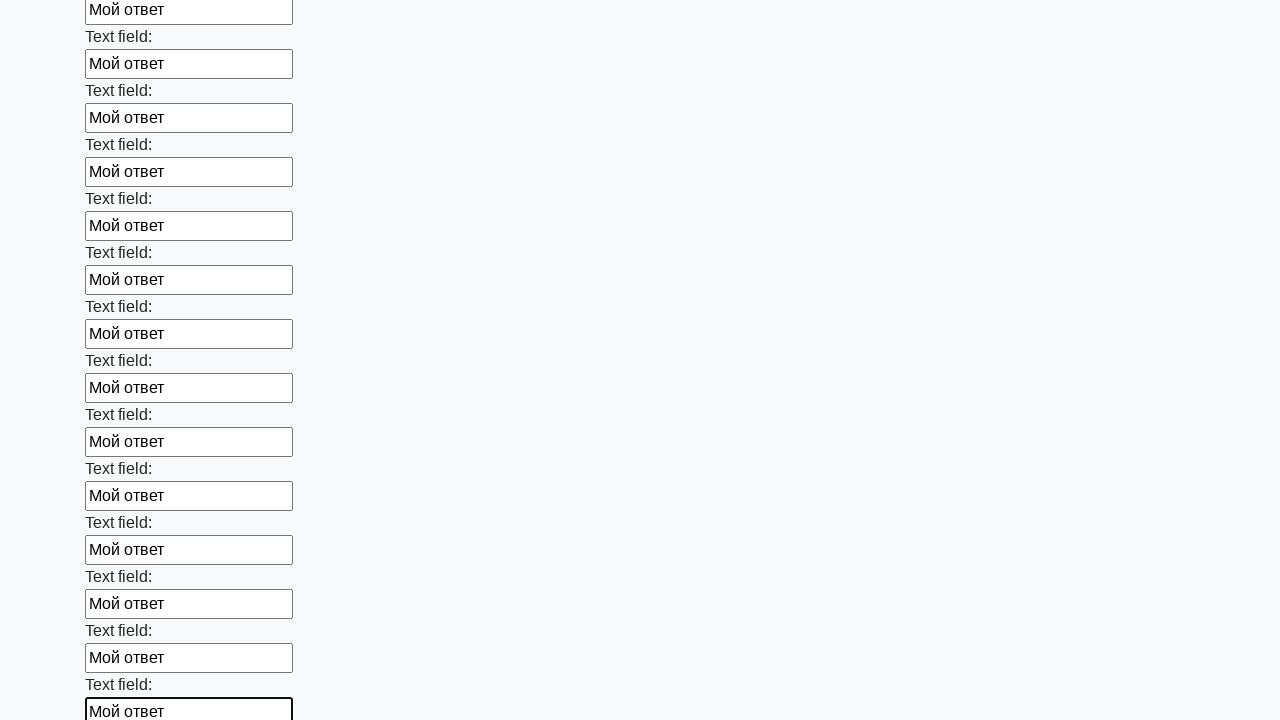

Filled text input field 75 of 100 with 'Мой ответ' on [type="text"] >> nth=74
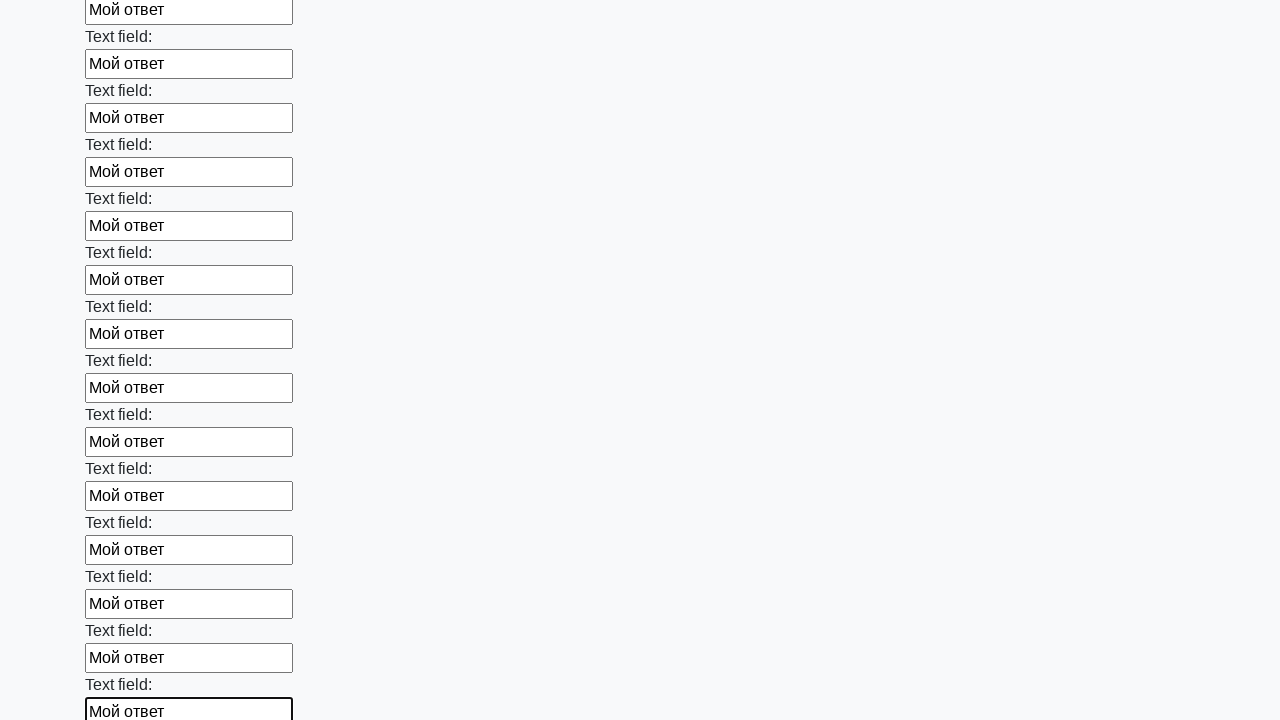

Filled text input field 76 of 100 with 'Мой ответ' on [type="text"] >> nth=75
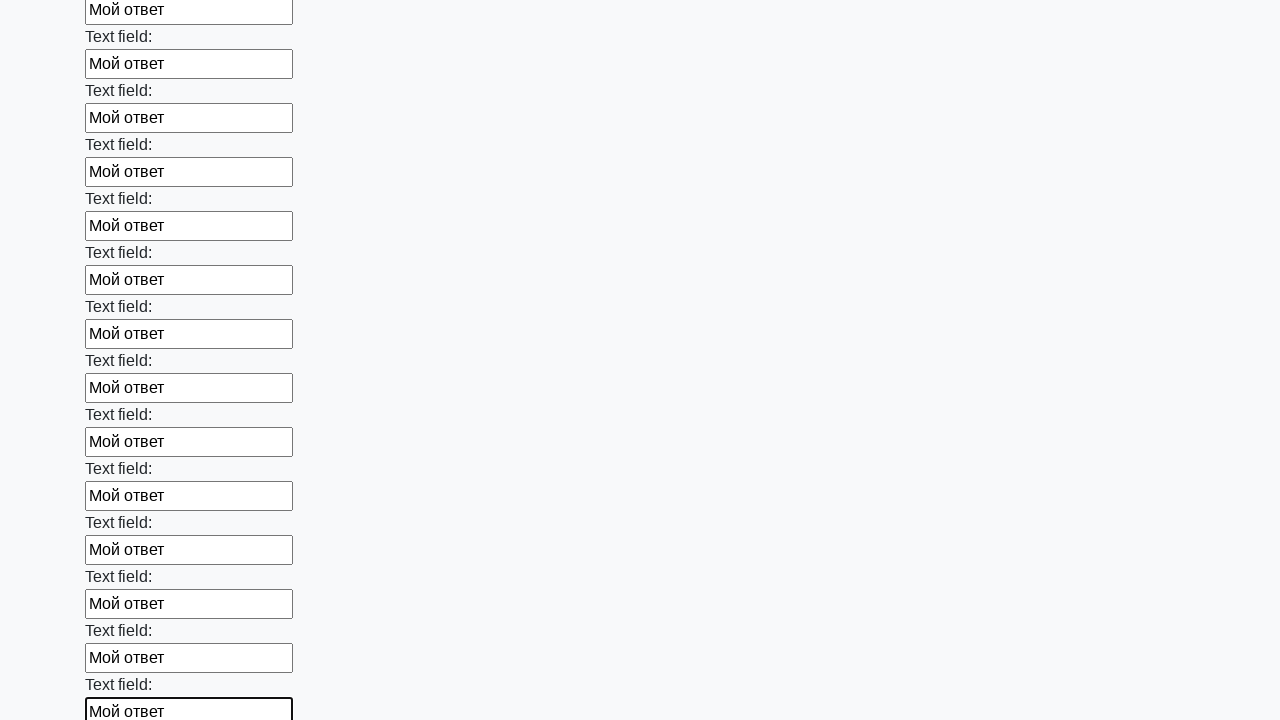

Filled text input field 77 of 100 with 'Мой ответ' on [type="text"] >> nth=76
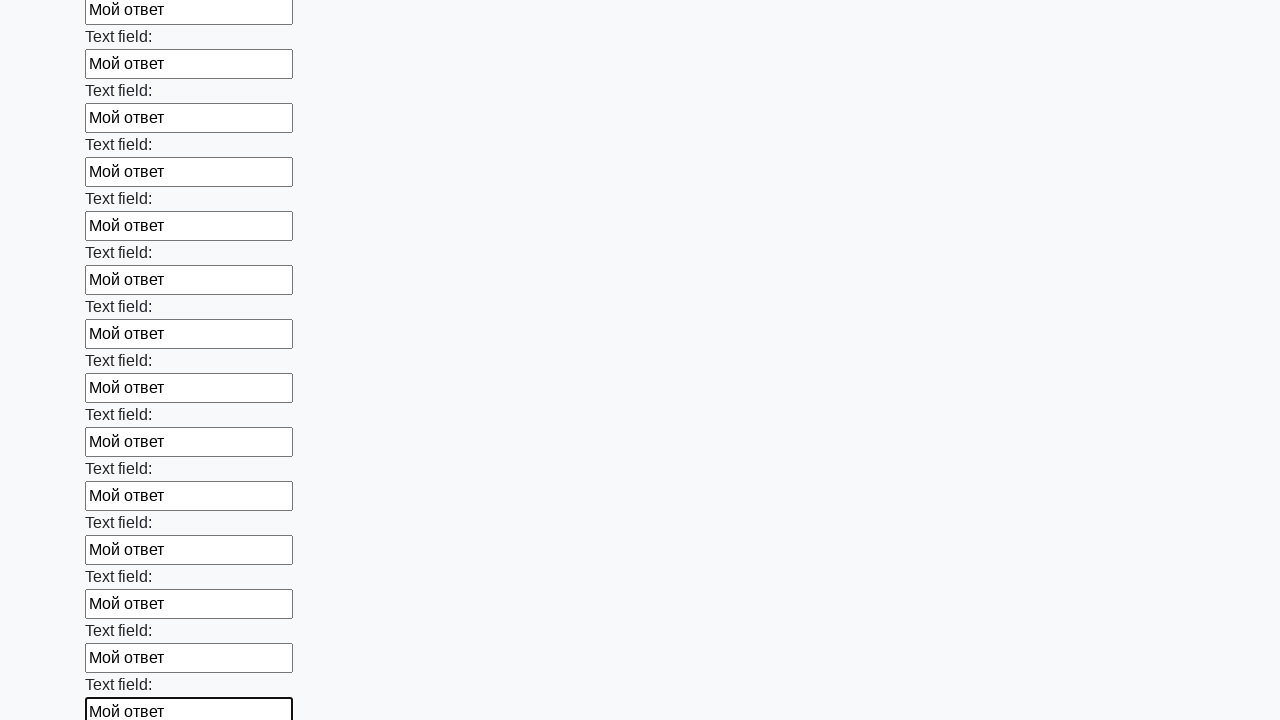

Filled text input field 78 of 100 with 'Мой ответ' on [type="text"] >> nth=77
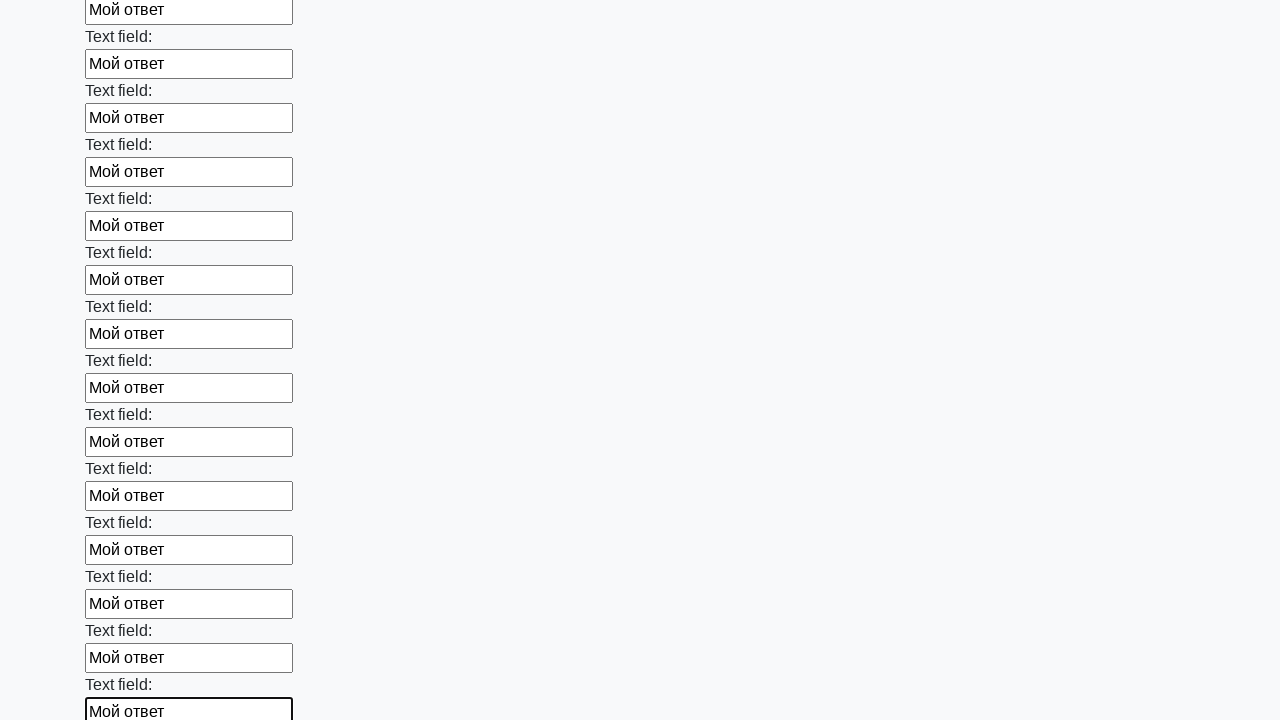

Filled text input field 79 of 100 with 'Мой ответ' on [type="text"] >> nth=78
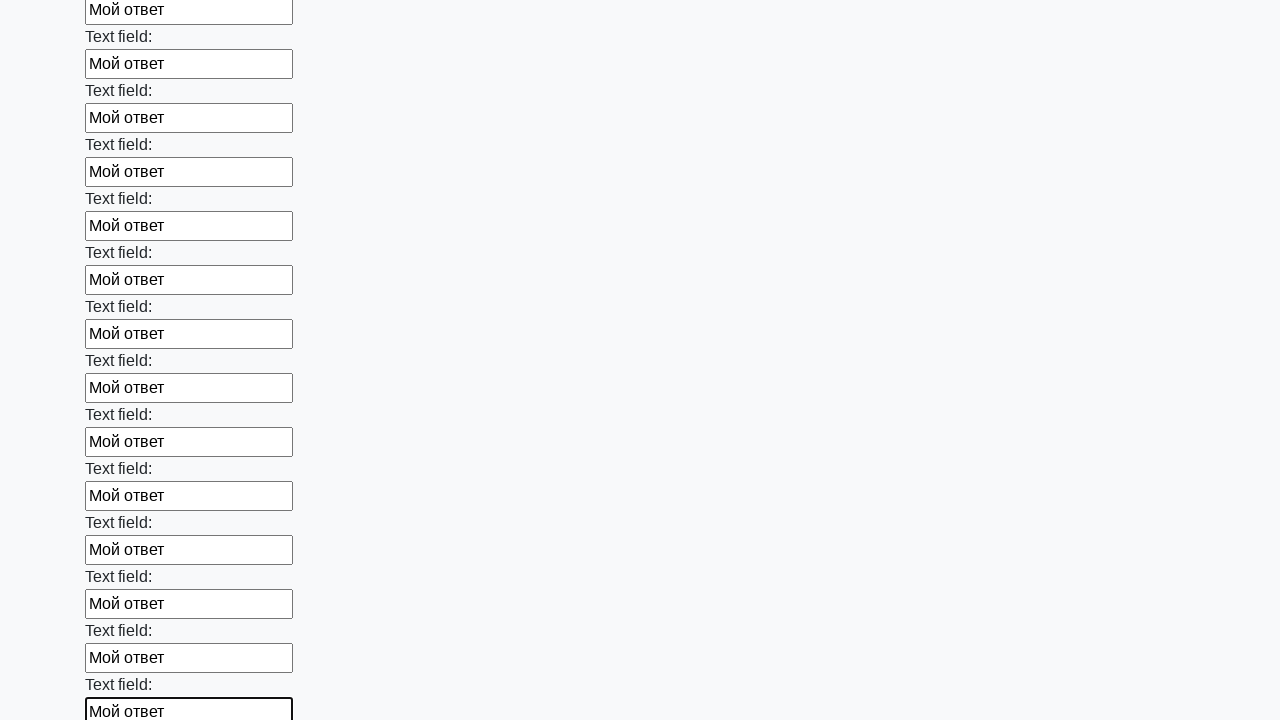

Filled text input field 80 of 100 with 'Мой ответ' on [type="text"] >> nth=79
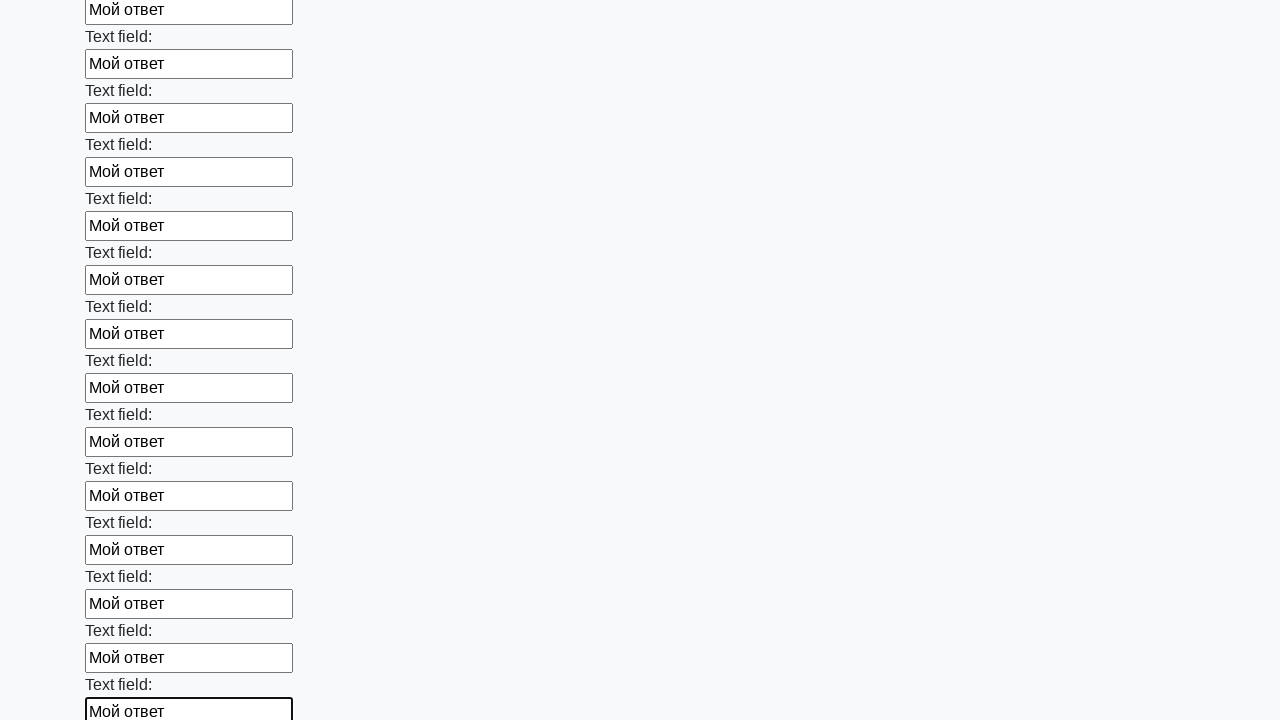

Filled text input field 81 of 100 with 'Мой ответ' on [type="text"] >> nth=80
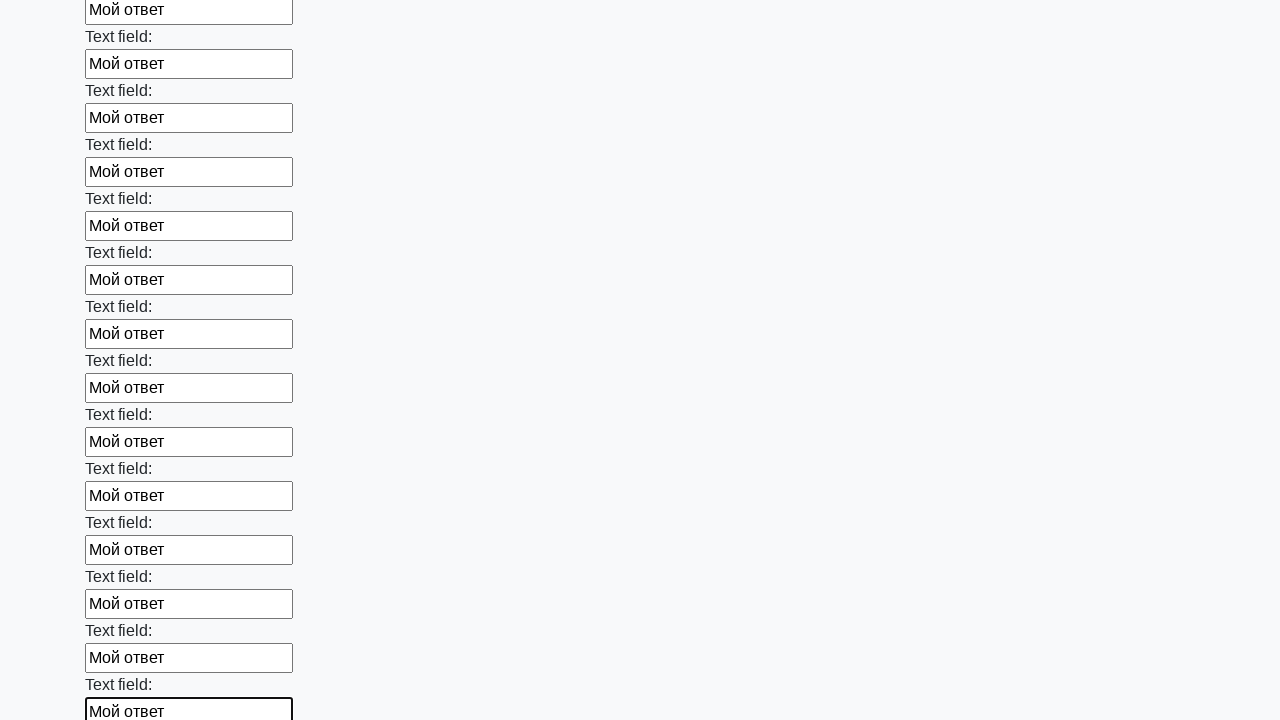

Filled text input field 82 of 100 with 'Мой ответ' on [type="text"] >> nth=81
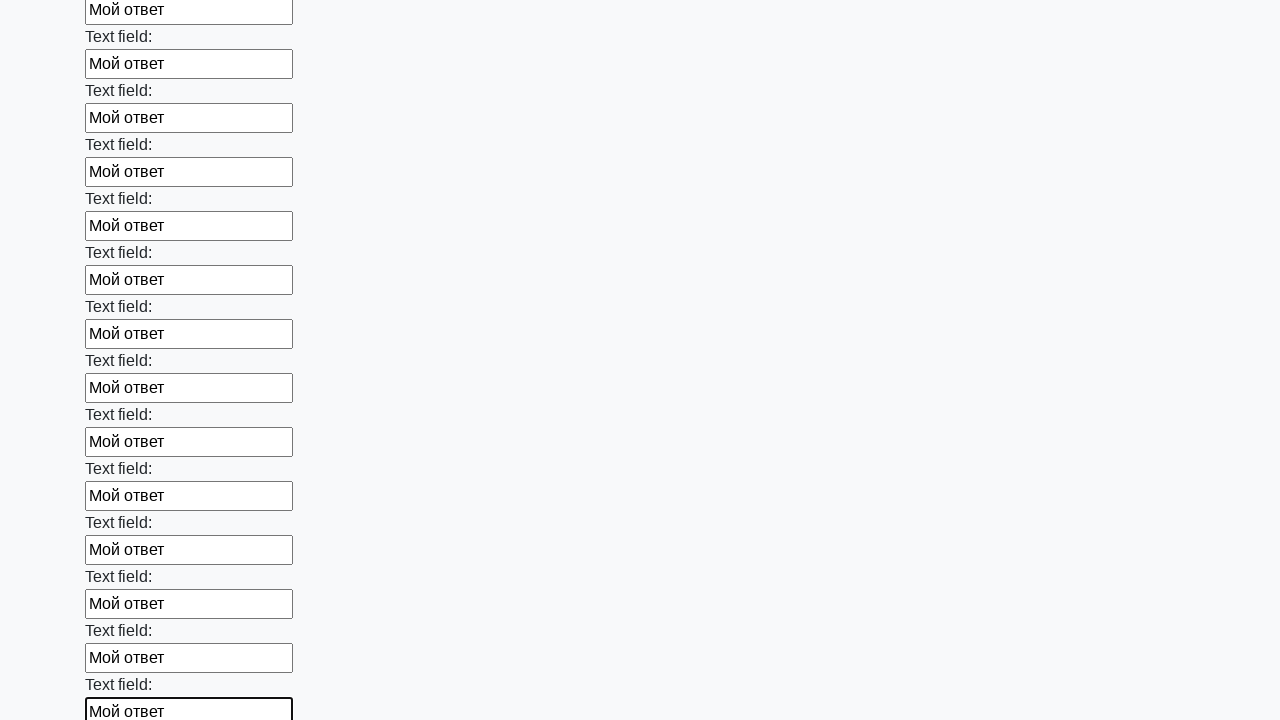

Filled text input field 83 of 100 with 'Мой ответ' on [type="text"] >> nth=82
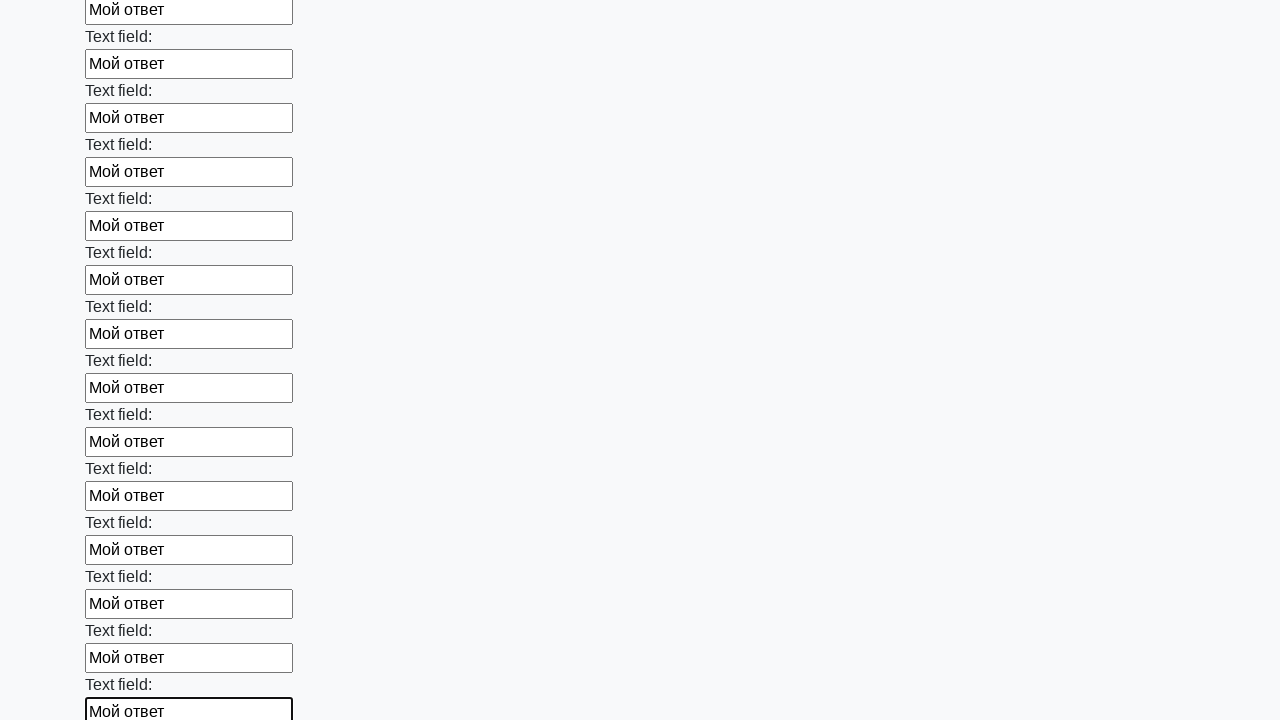

Filled text input field 84 of 100 with 'Мой ответ' on [type="text"] >> nth=83
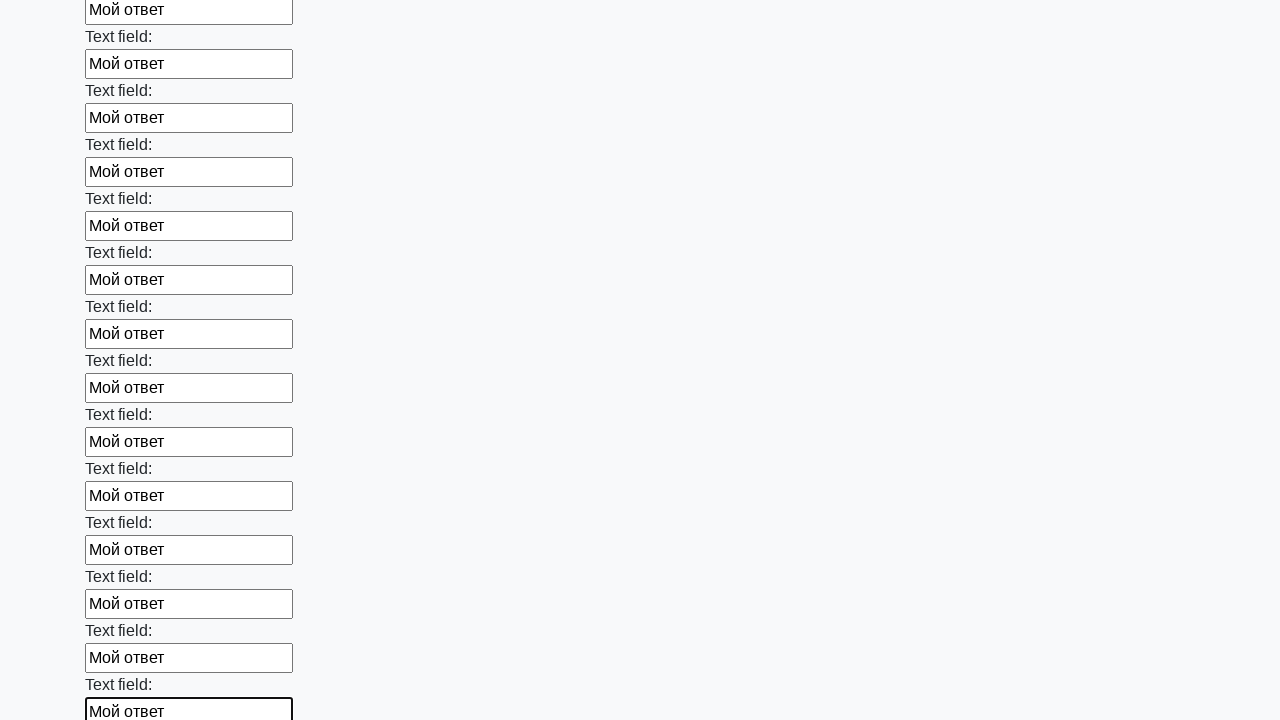

Filled text input field 85 of 100 with 'Мой ответ' on [type="text"] >> nth=84
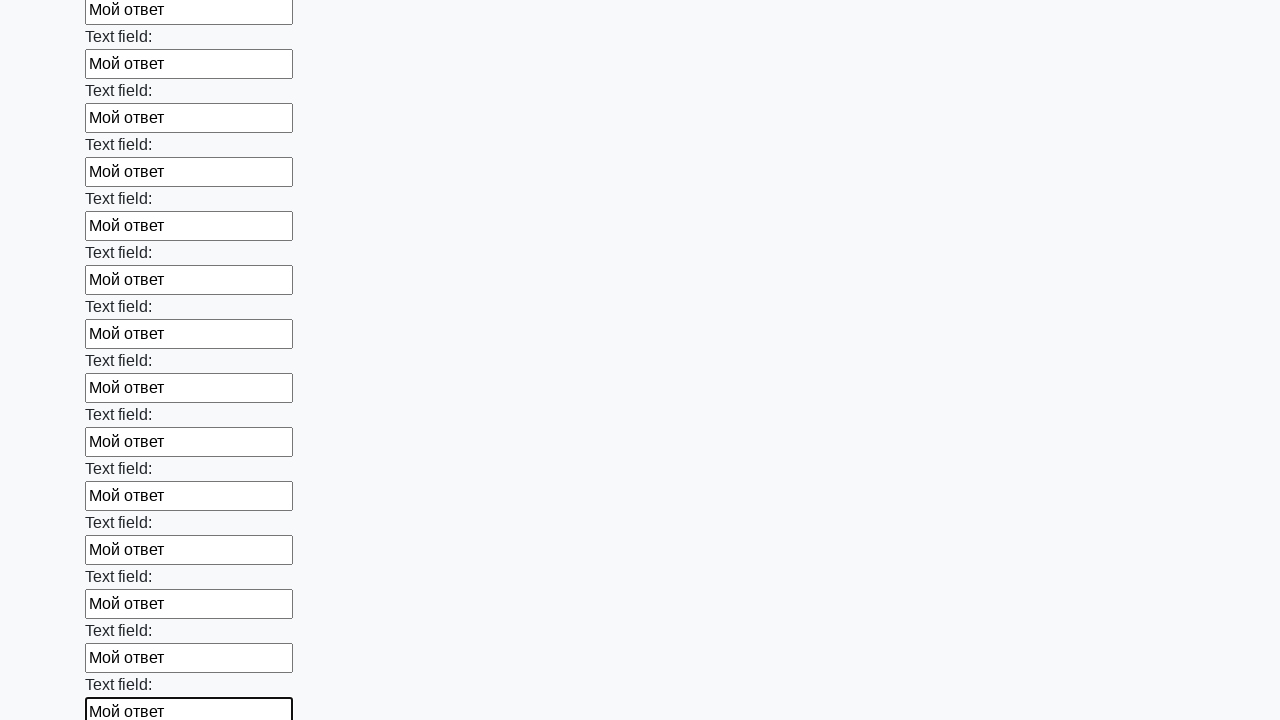

Filled text input field 86 of 100 with 'Мой ответ' on [type="text"] >> nth=85
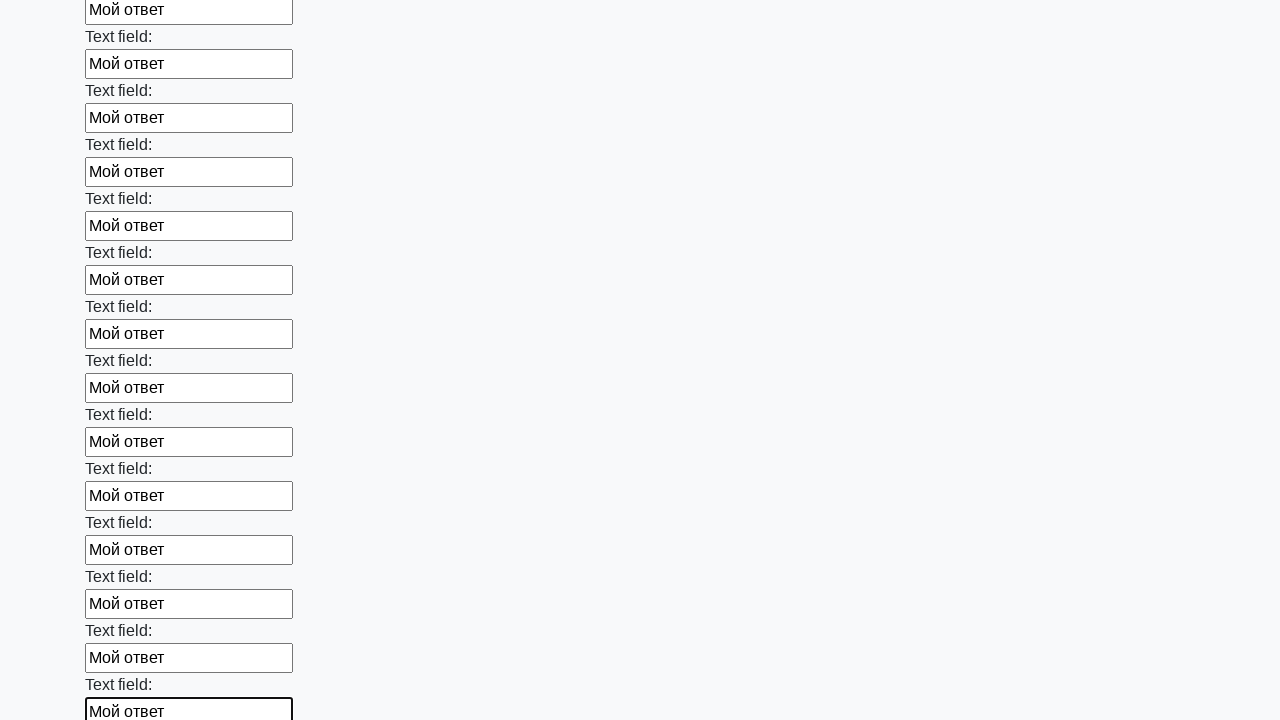

Filled text input field 87 of 100 with 'Мой ответ' on [type="text"] >> nth=86
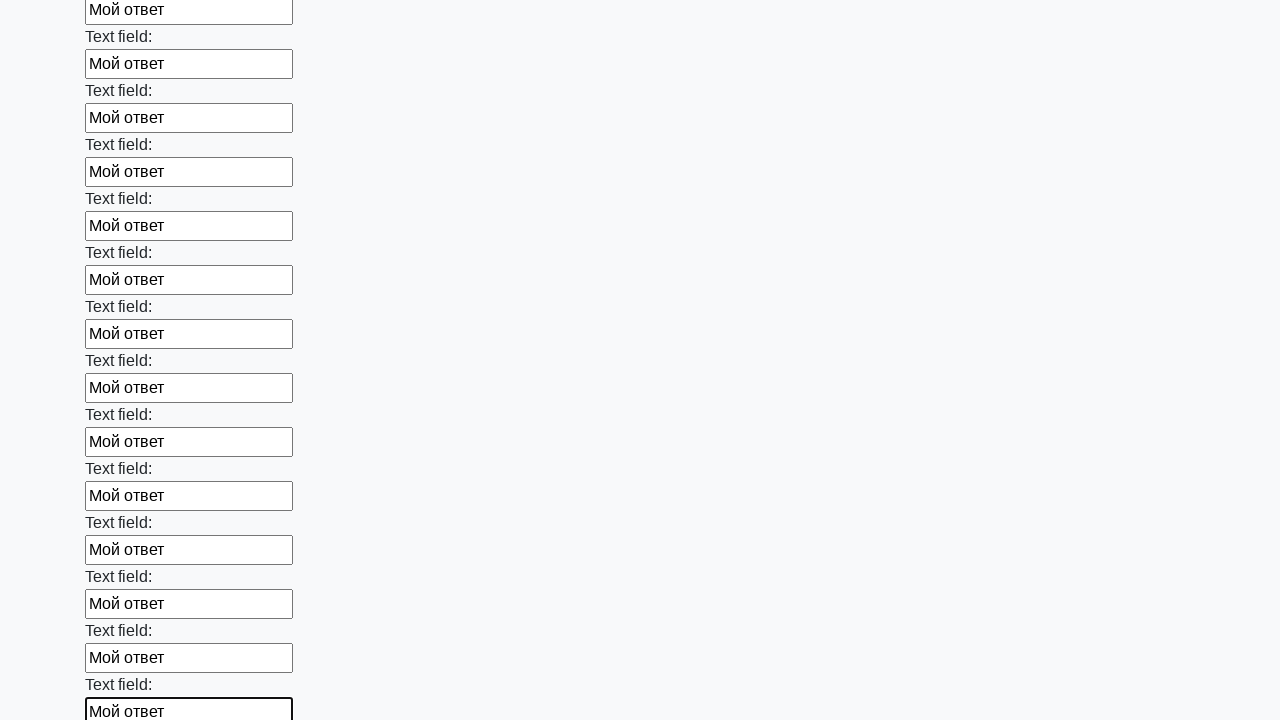

Filled text input field 88 of 100 with 'Мой ответ' on [type="text"] >> nth=87
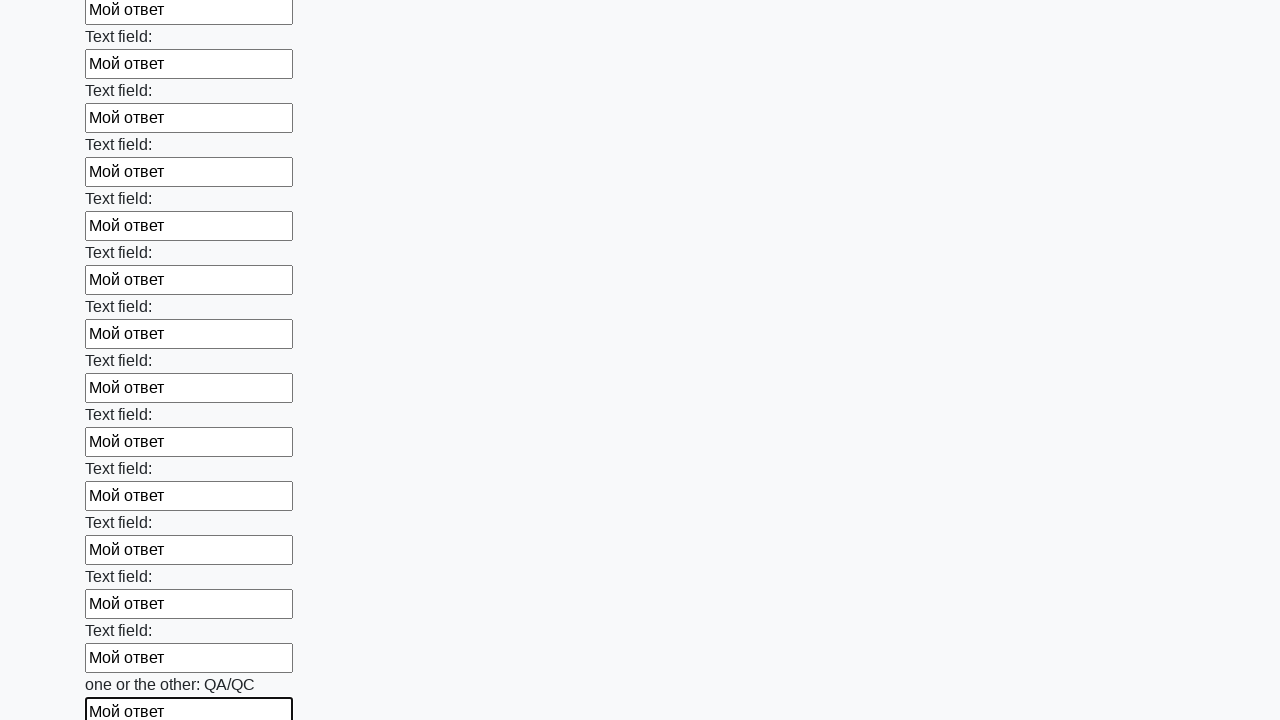

Filled text input field 89 of 100 with 'Мой ответ' on [type="text"] >> nth=88
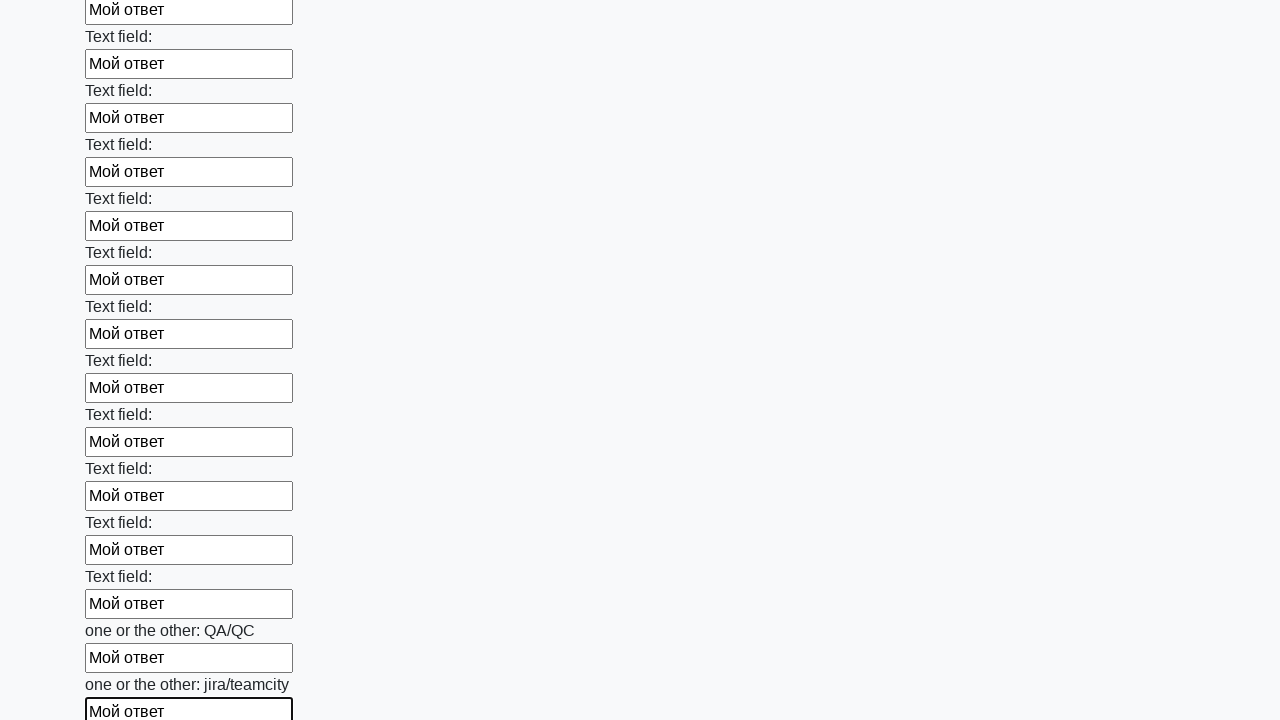

Filled text input field 90 of 100 with 'Мой ответ' on [type="text"] >> nth=89
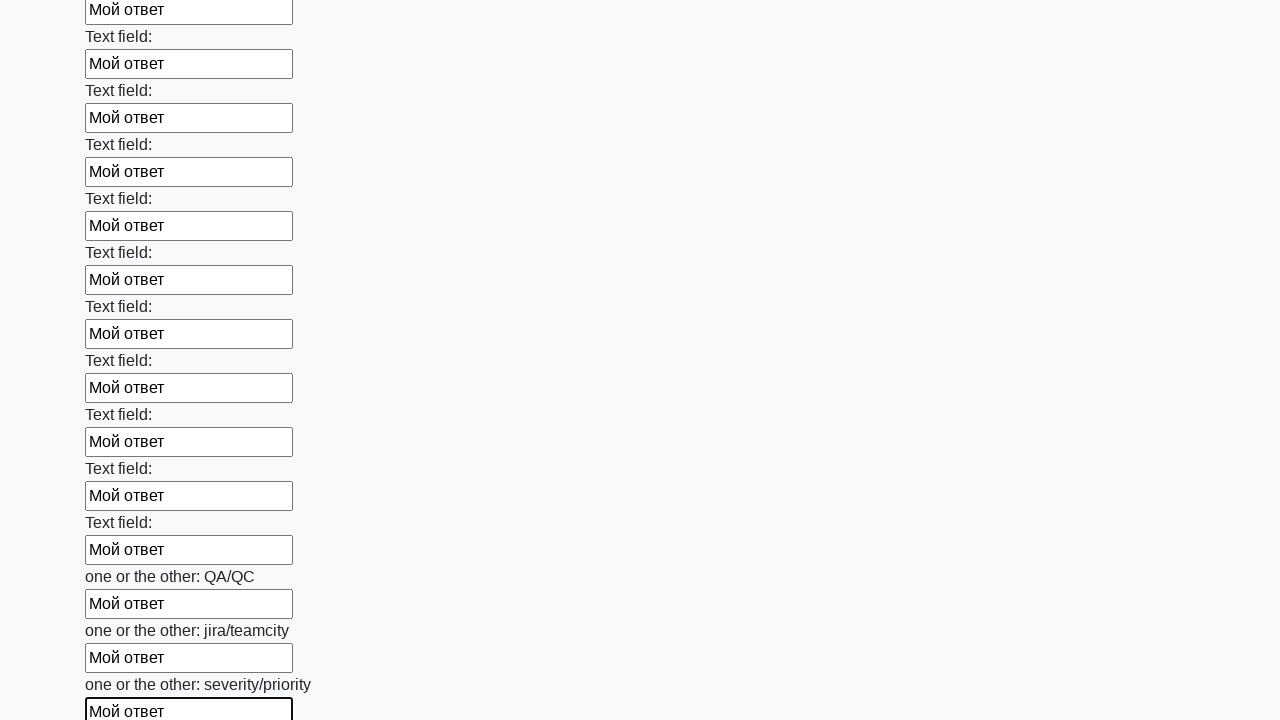

Filled text input field 91 of 100 with 'Мой ответ' on [type="text"] >> nth=90
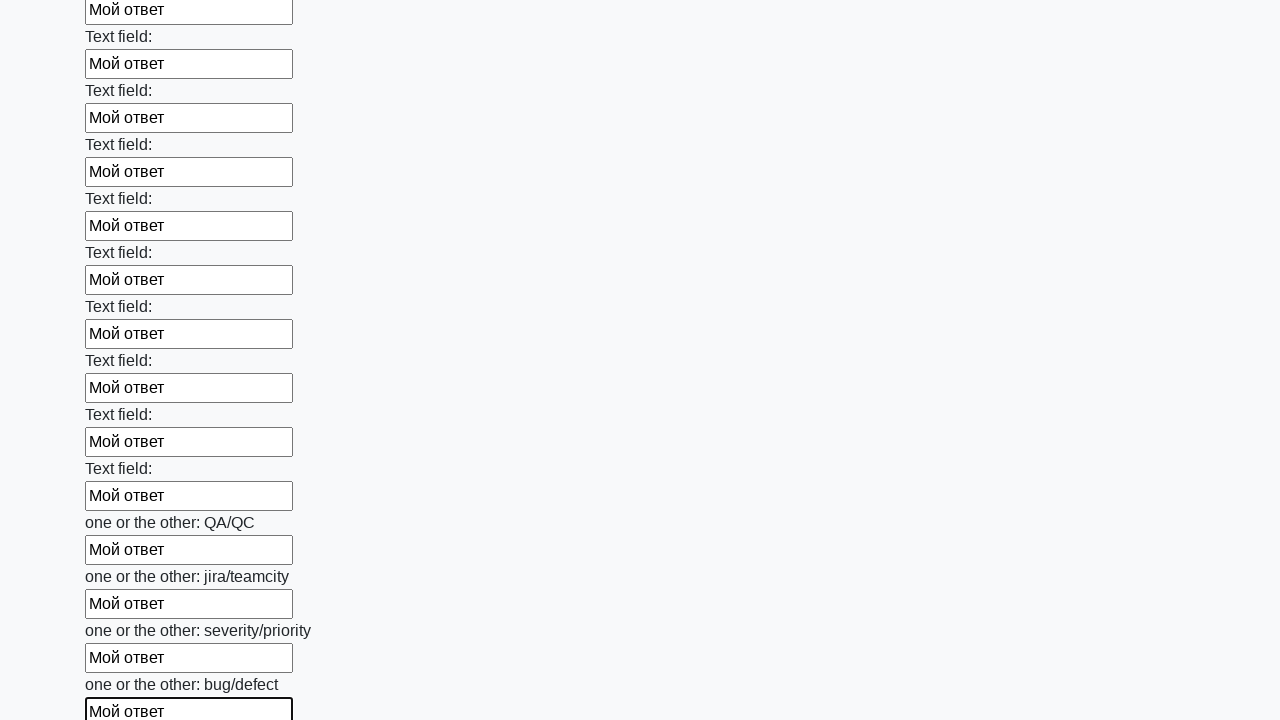

Filled text input field 92 of 100 with 'Мой ответ' on [type="text"] >> nth=91
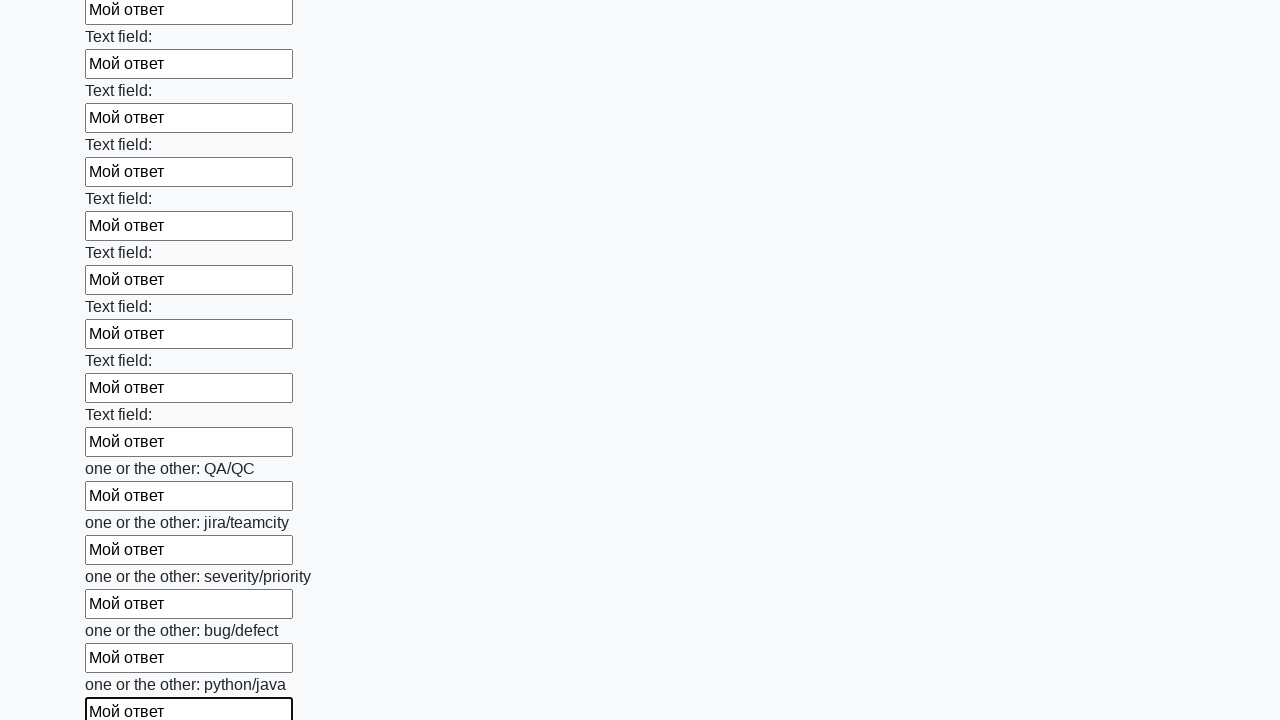

Filled text input field 93 of 100 with 'Мой ответ' on [type="text"] >> nth=92
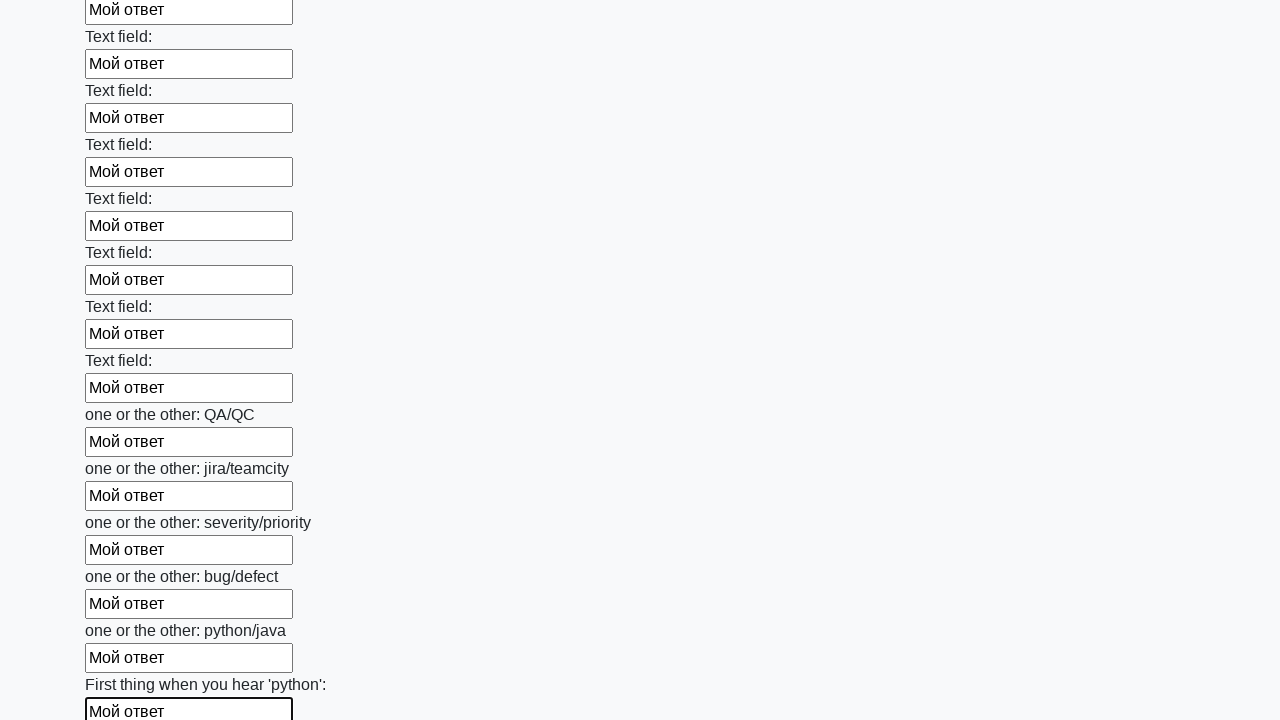

Filled text input field 94 of 100 with 'Мой ответ' on [type="text"] >> nth=93
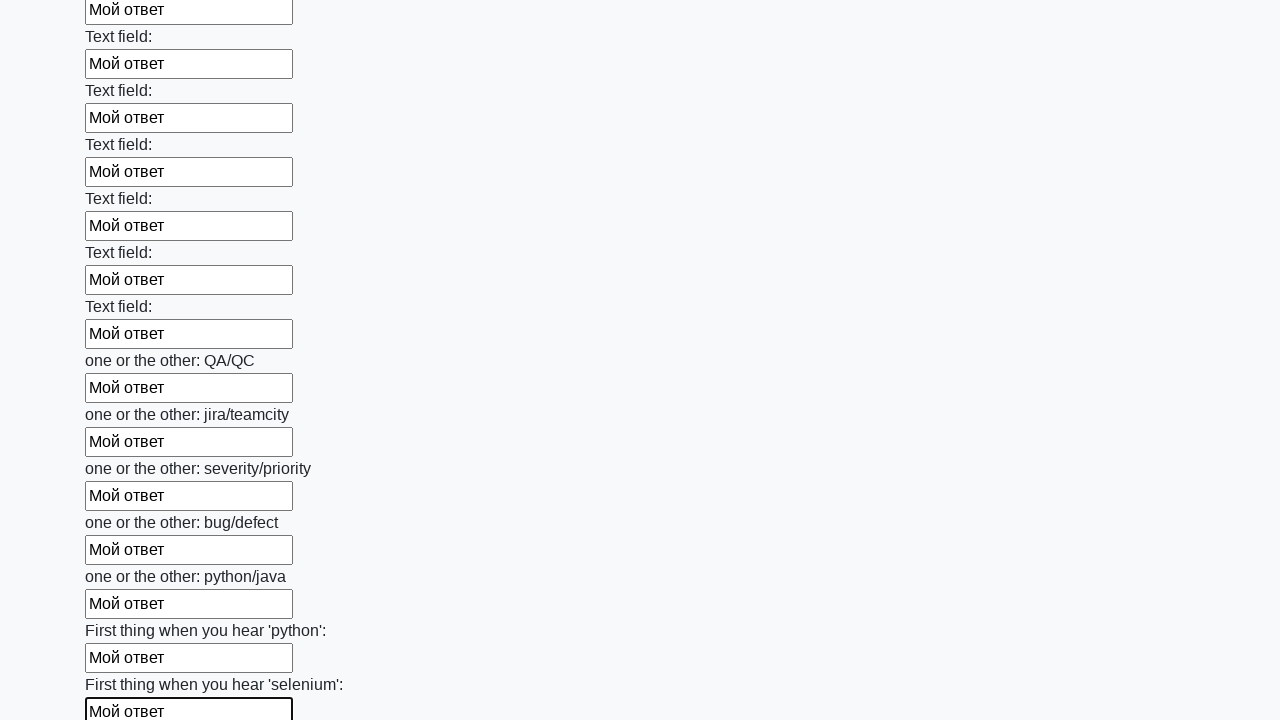

Filled text input field 95 of 100 with 'Мой ответ' on [type="text"] >> nth=94
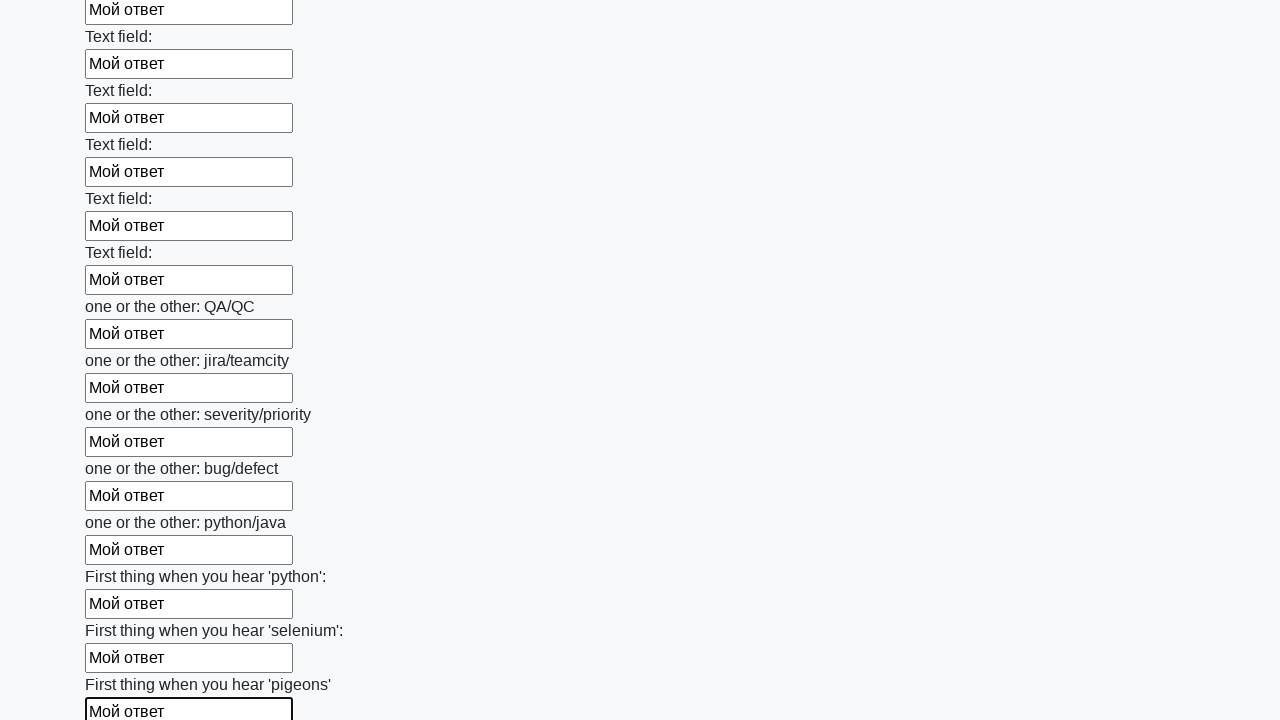

Filled text input field 96 of 100 with 'Мой ответ' on [type="text"] >> nth=95
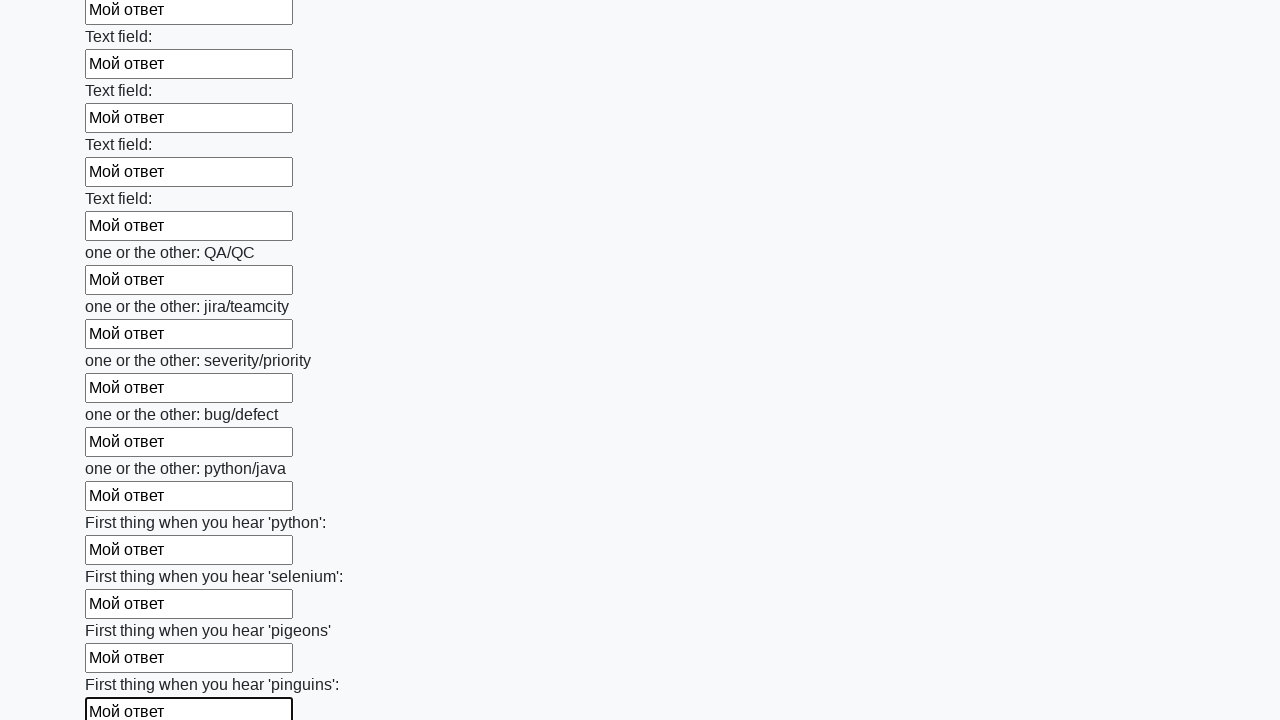

Filled text input field 97 of 100 with 'Мой ответ' on [type="text"] >> nth=96
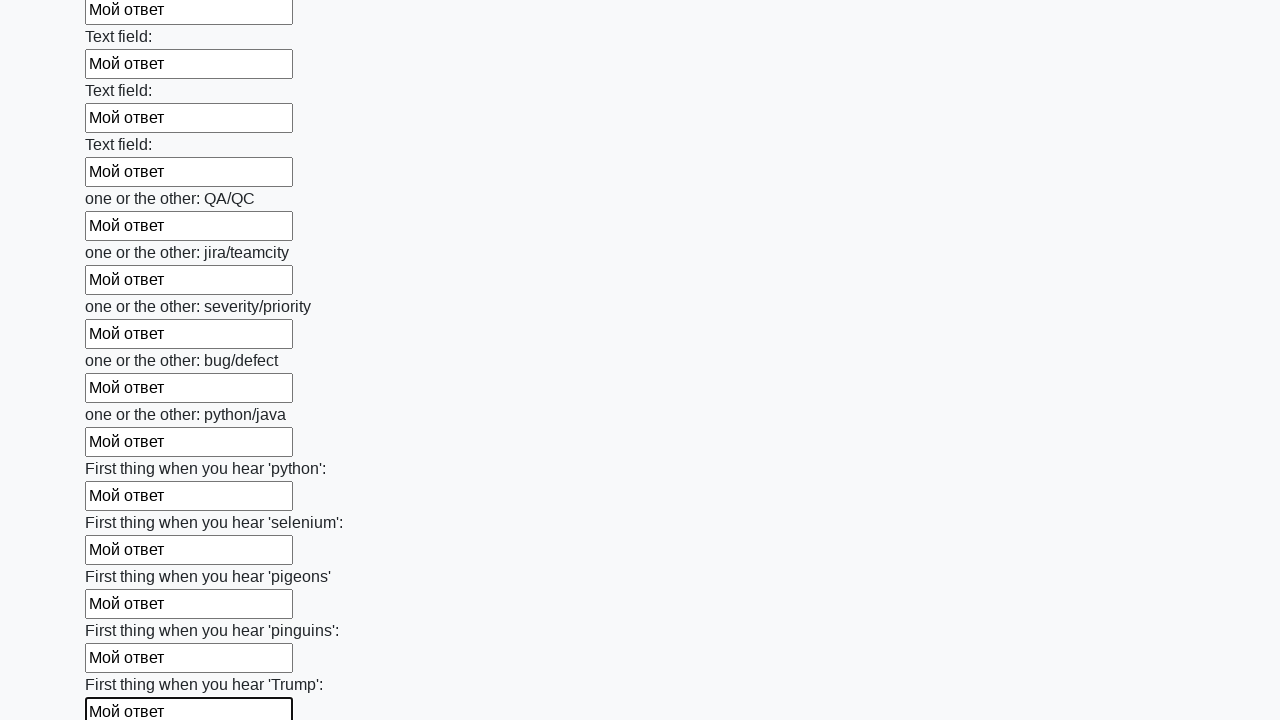

Filled text input field 98 of 100 with 'Мой ответ' on [type="text"] >> nth=97
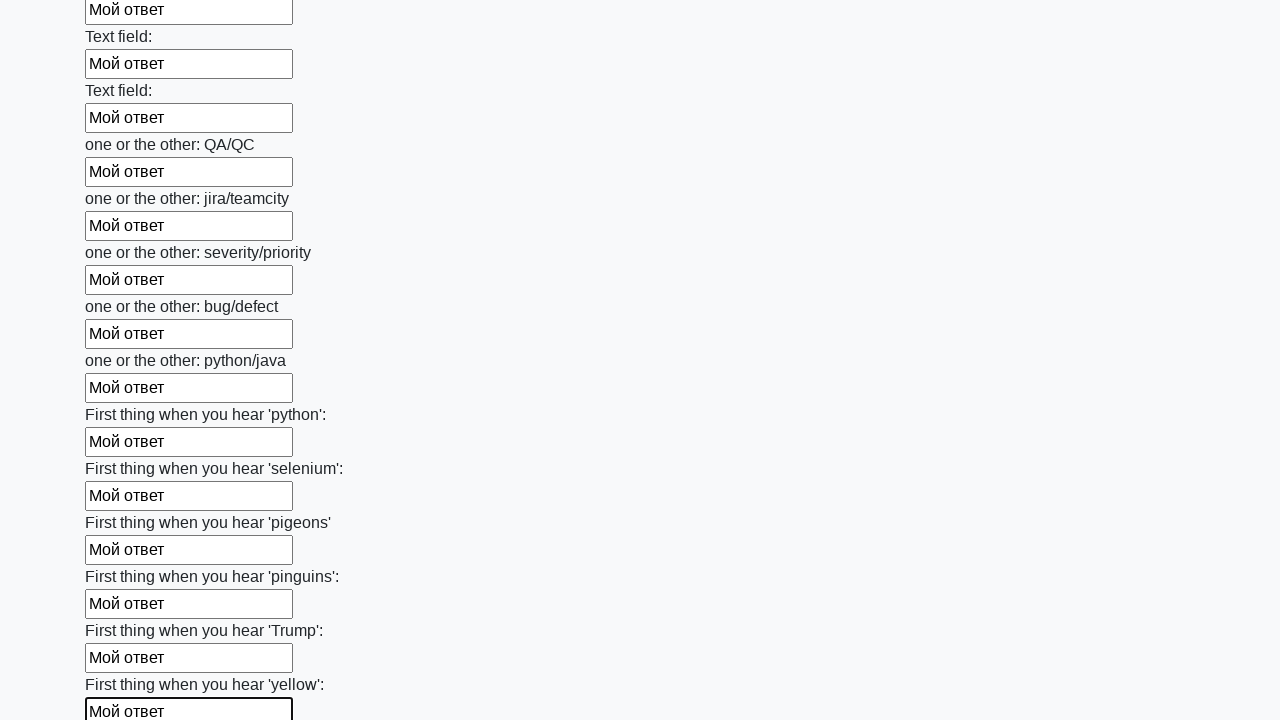

Filled text input field 99 of 100 with 'Мой ответ' on [type="text"] >> nth=98
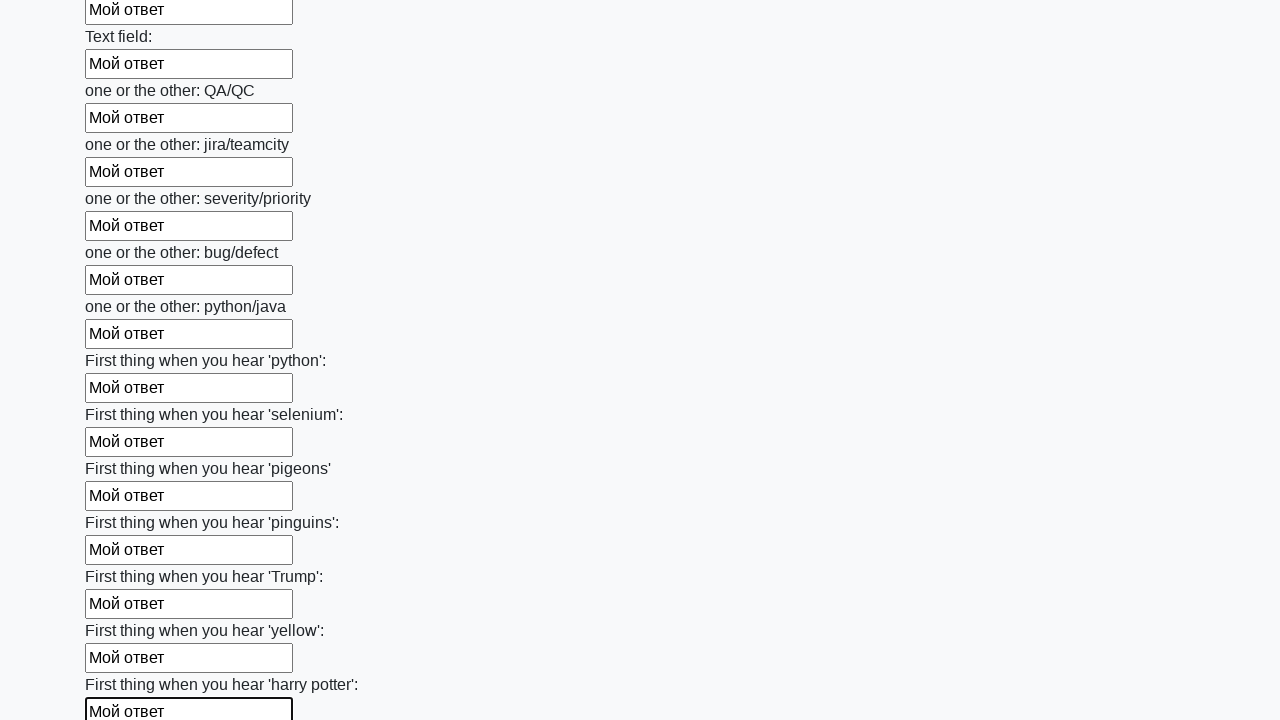

Filled text input field 100 of 100 with 'Мой ответ' on [type="text"] >> nth=99
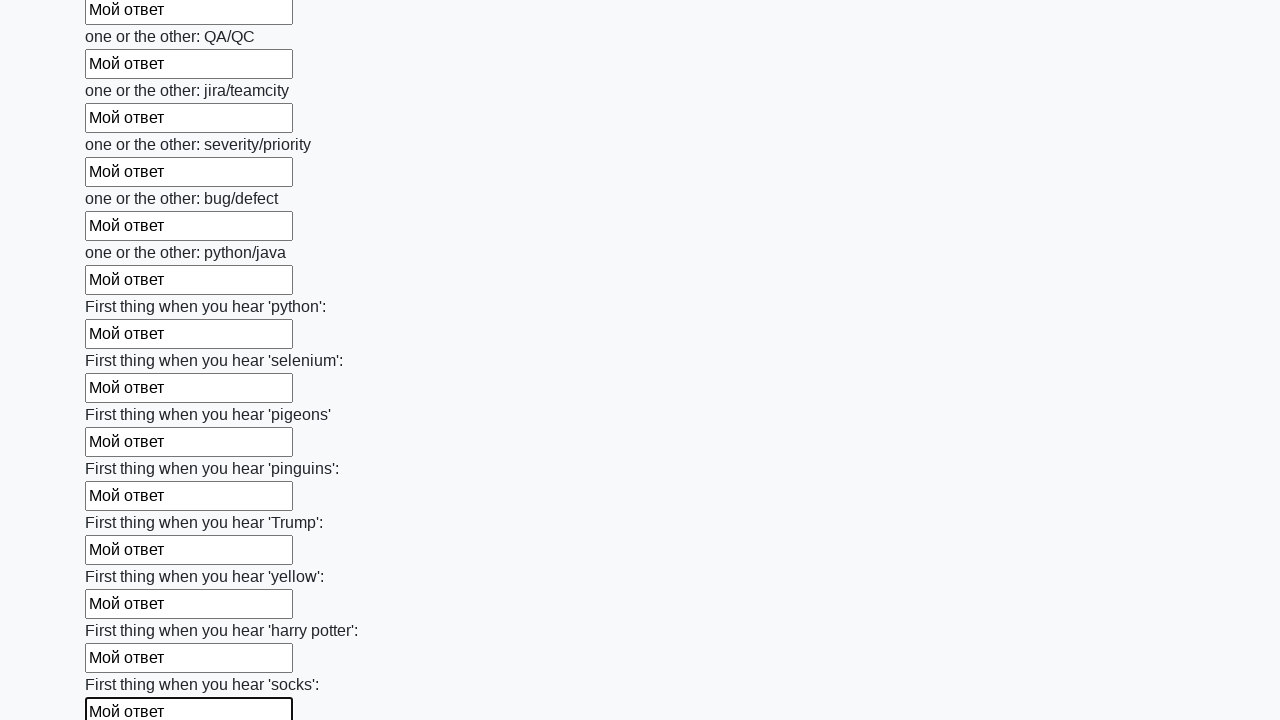

Clicked the submit button to submit the form at (123, 611) on button.btn
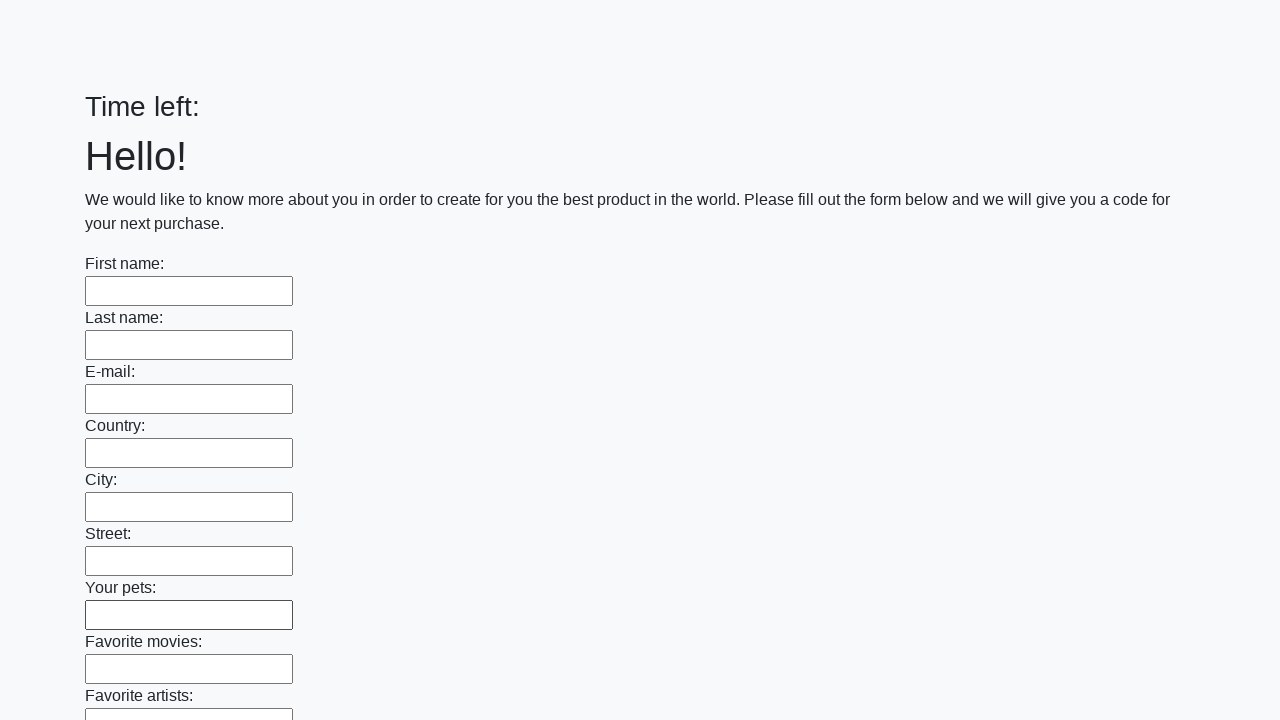

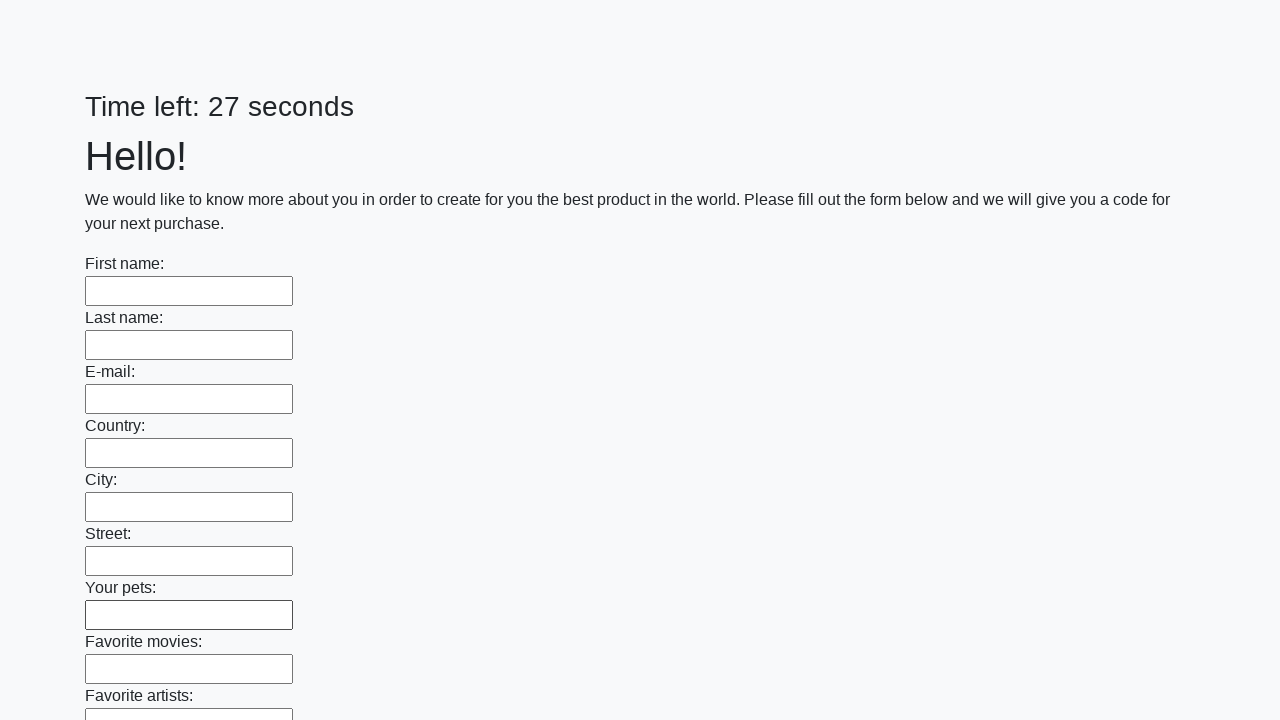